Tests clicking through all quiz answer options by finding questions and clicking each radio button answer

Starting URL: https://draffelberg.github.io/QuizMaster/

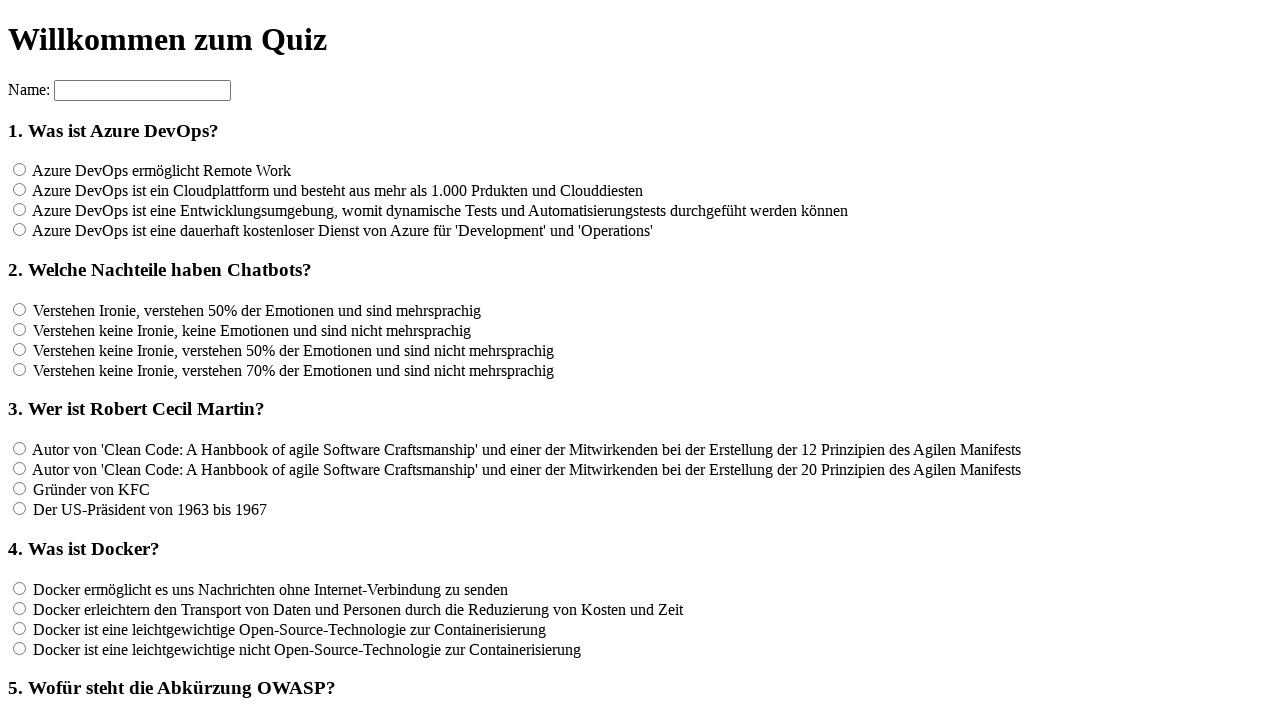

Waited for quiz questions to load
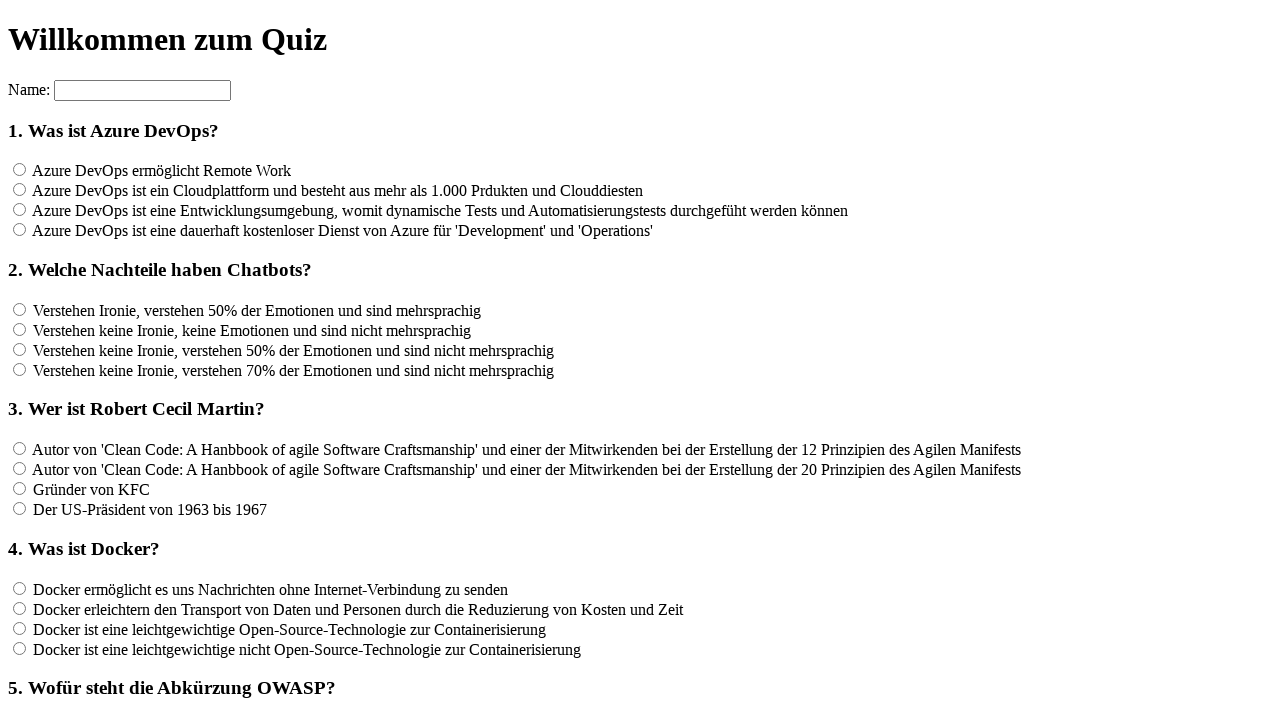

Found 12 quiz questions
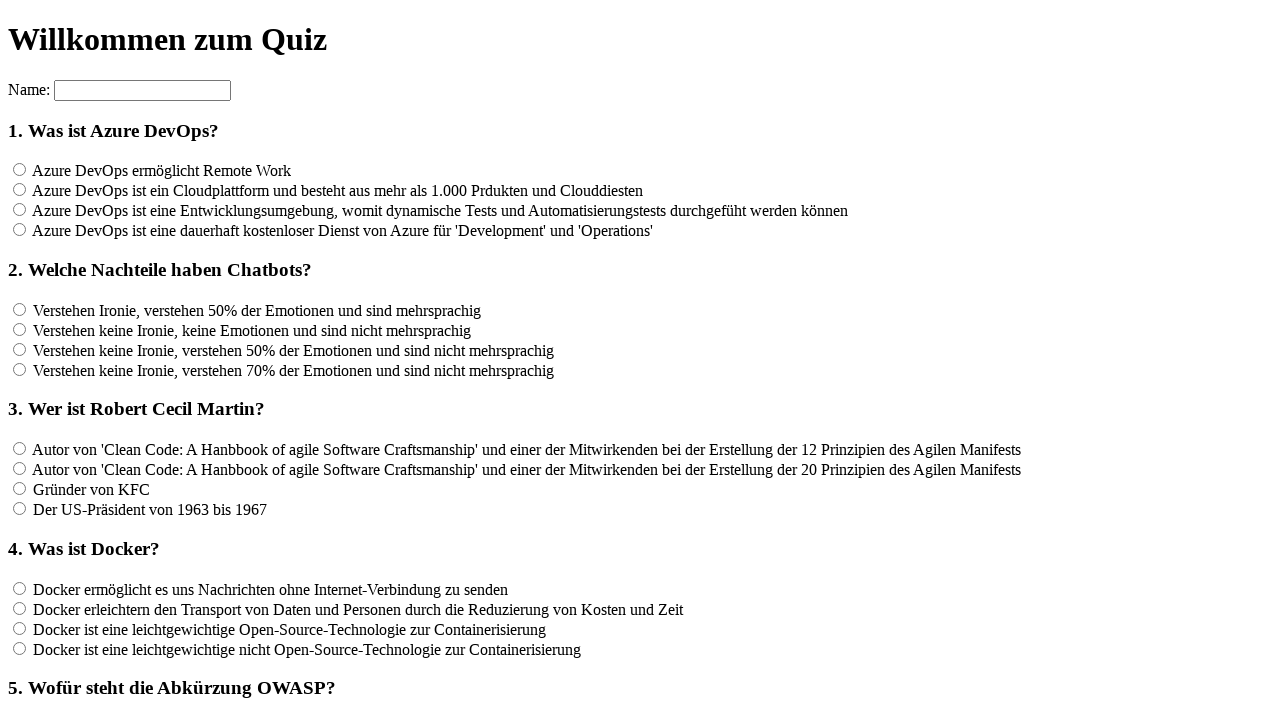

Clicked answer option for question 1 at (20, 170) on input[name='rf1'] >> nth=0
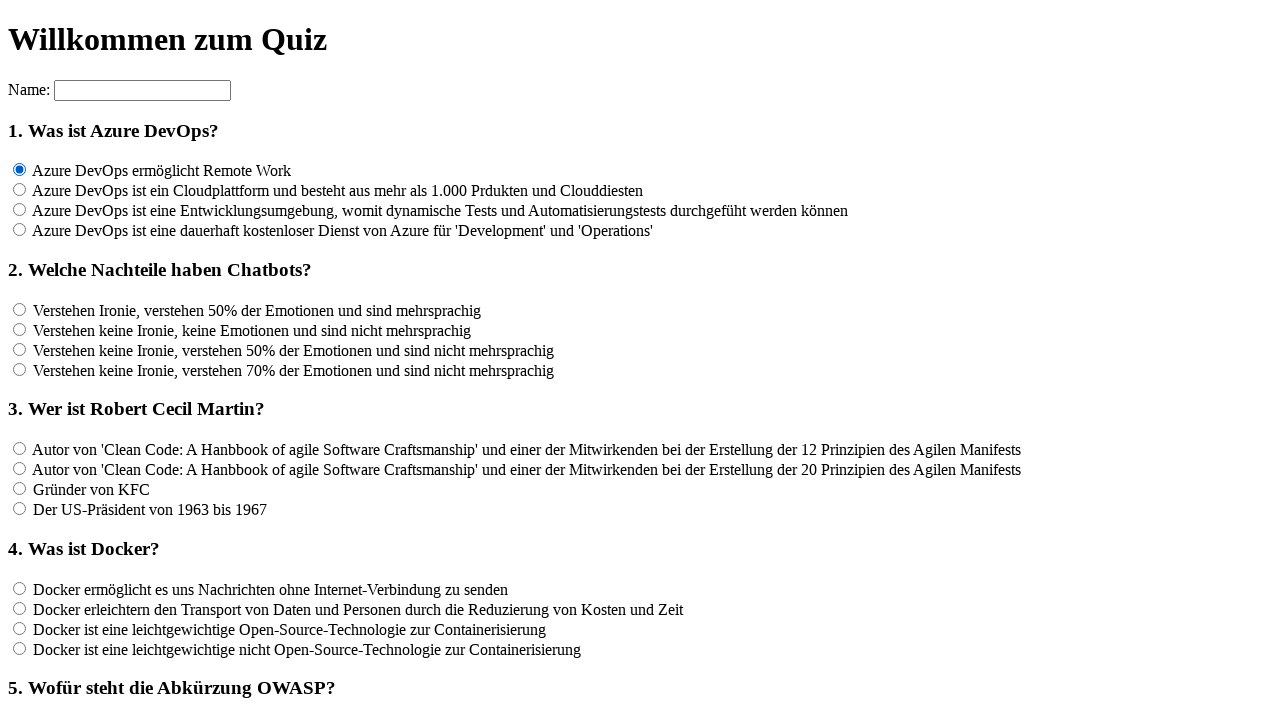

Waited 100ms after clicking answer for question 1
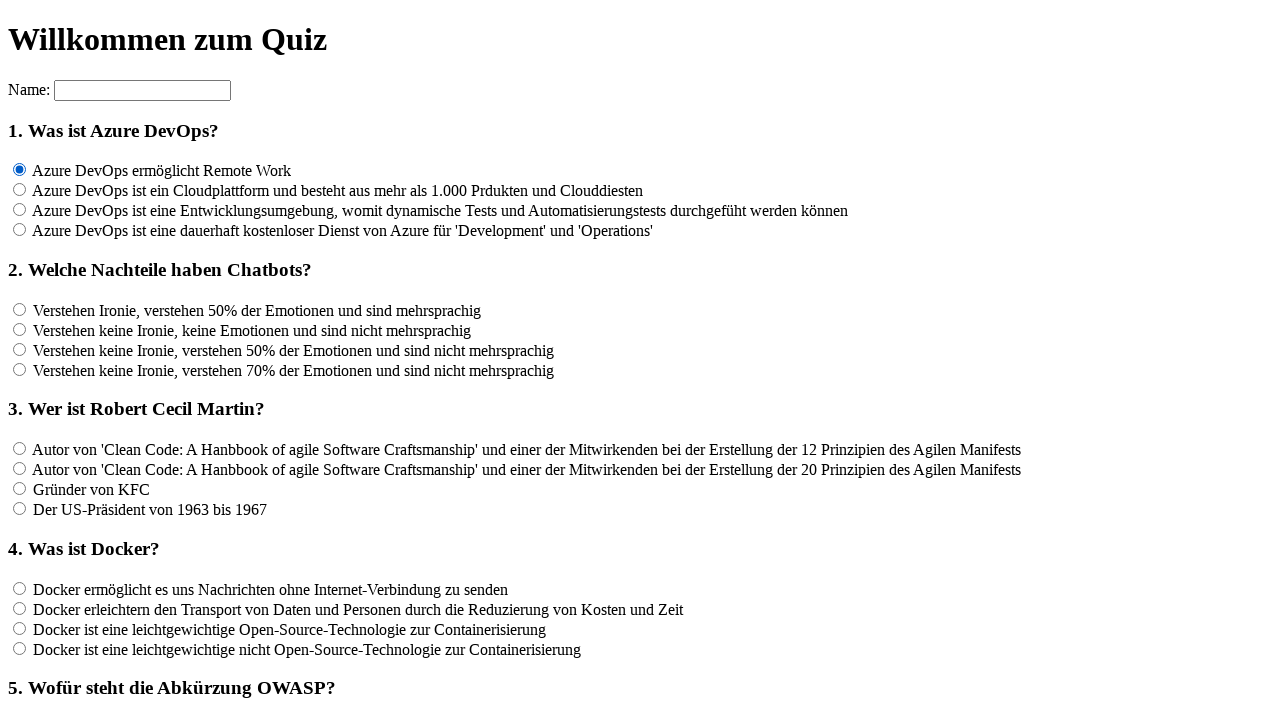

Clicked answer option for question 1 at (20, 190) on input[name='rf1'] >> nth=1
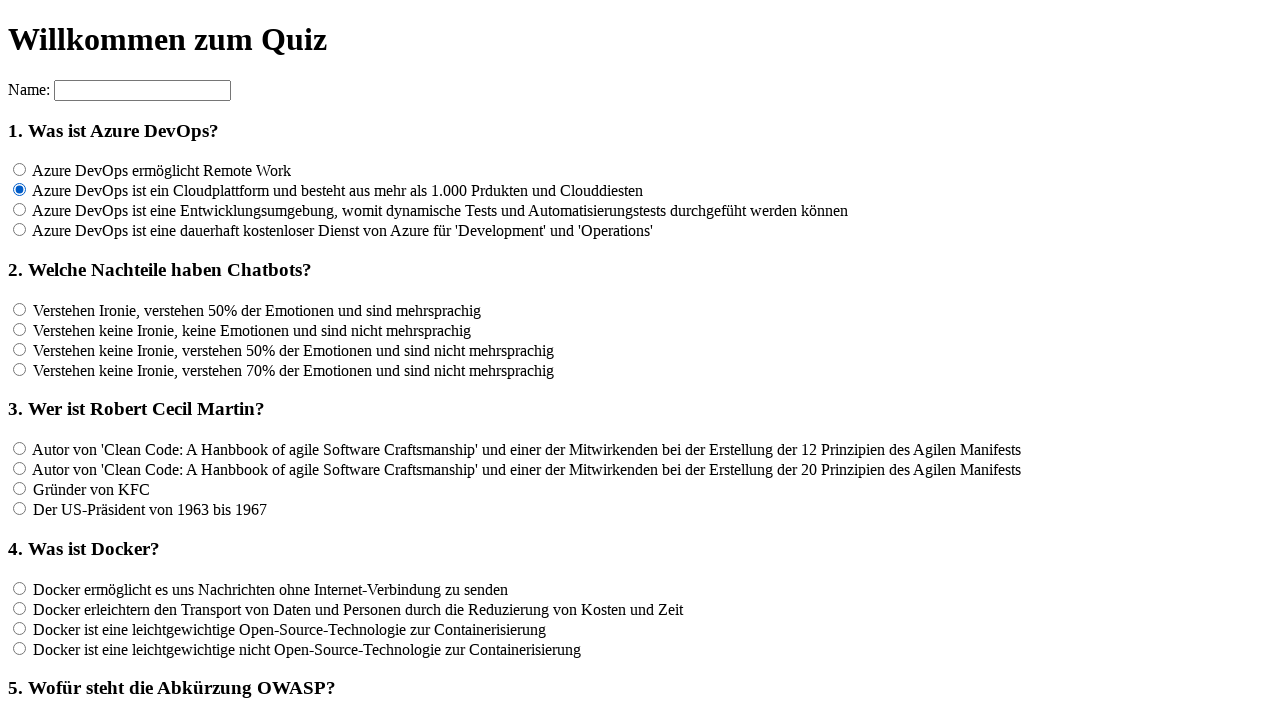

Waited 100ms after clicking answer for question 1
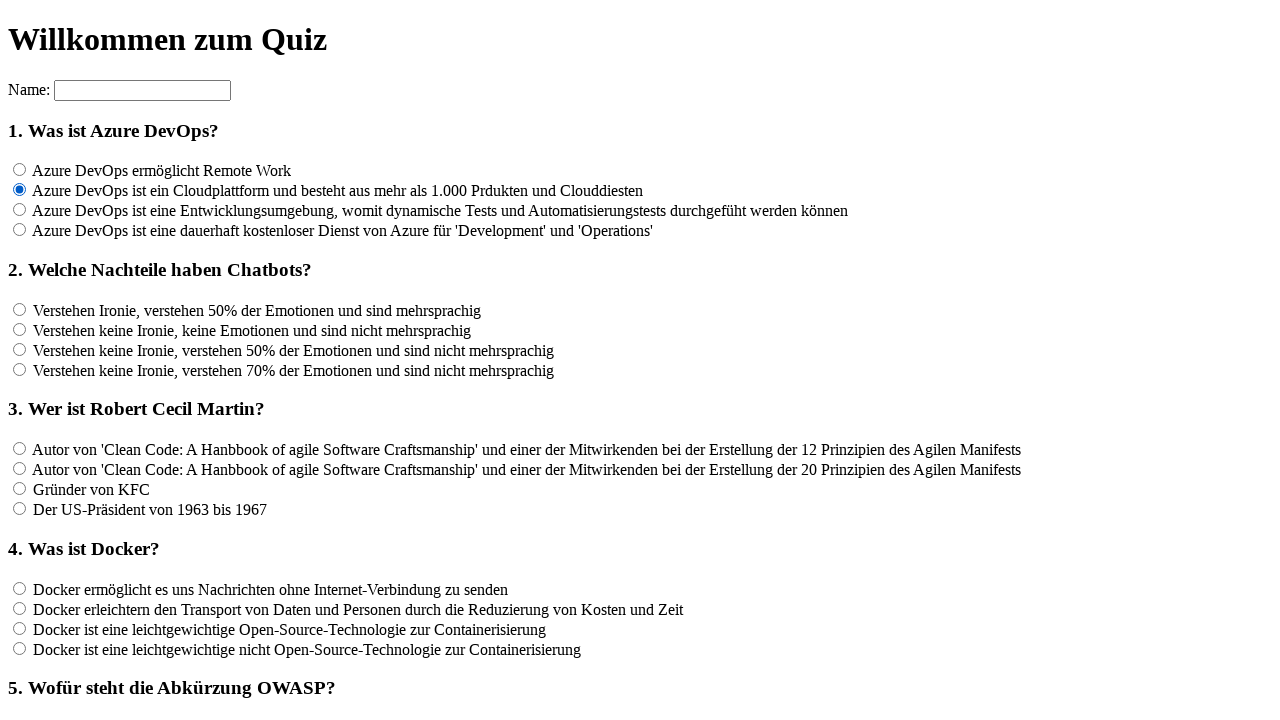

Clicked answer option for question 1 at (20, 210) on input[name='rf1'] >> nth=2
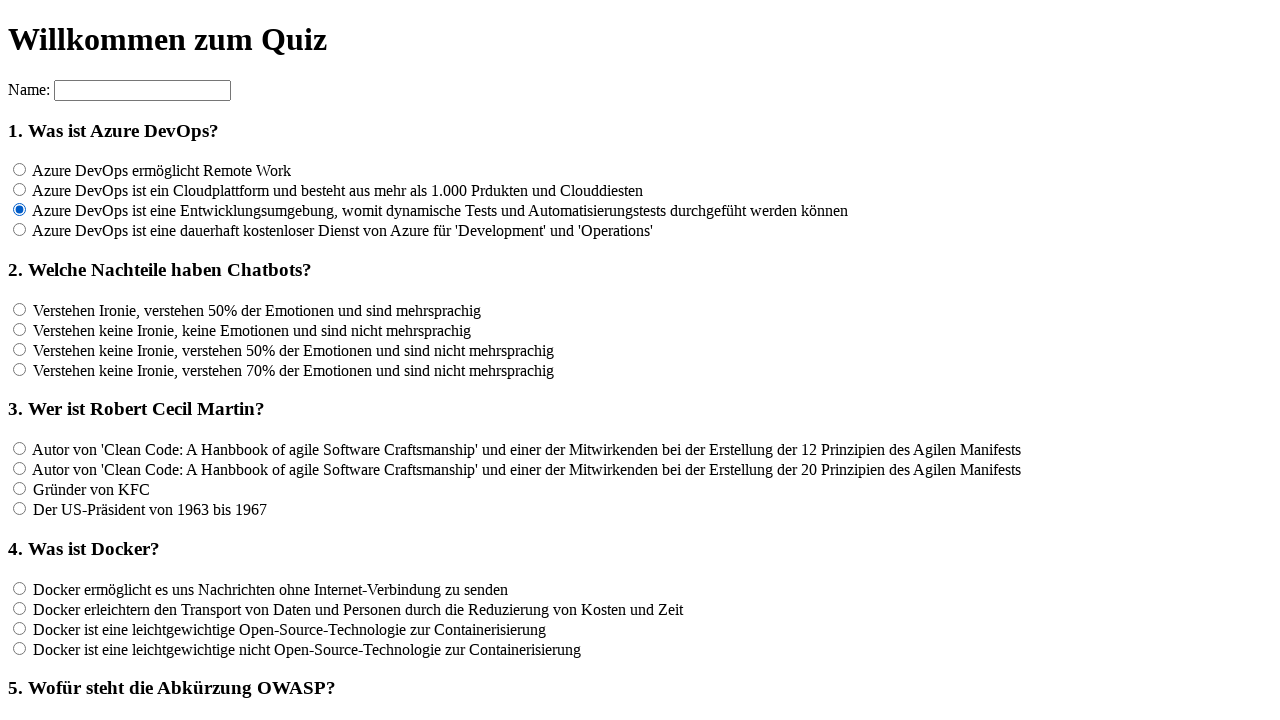

Waited 100ms after clicking answer for question 1
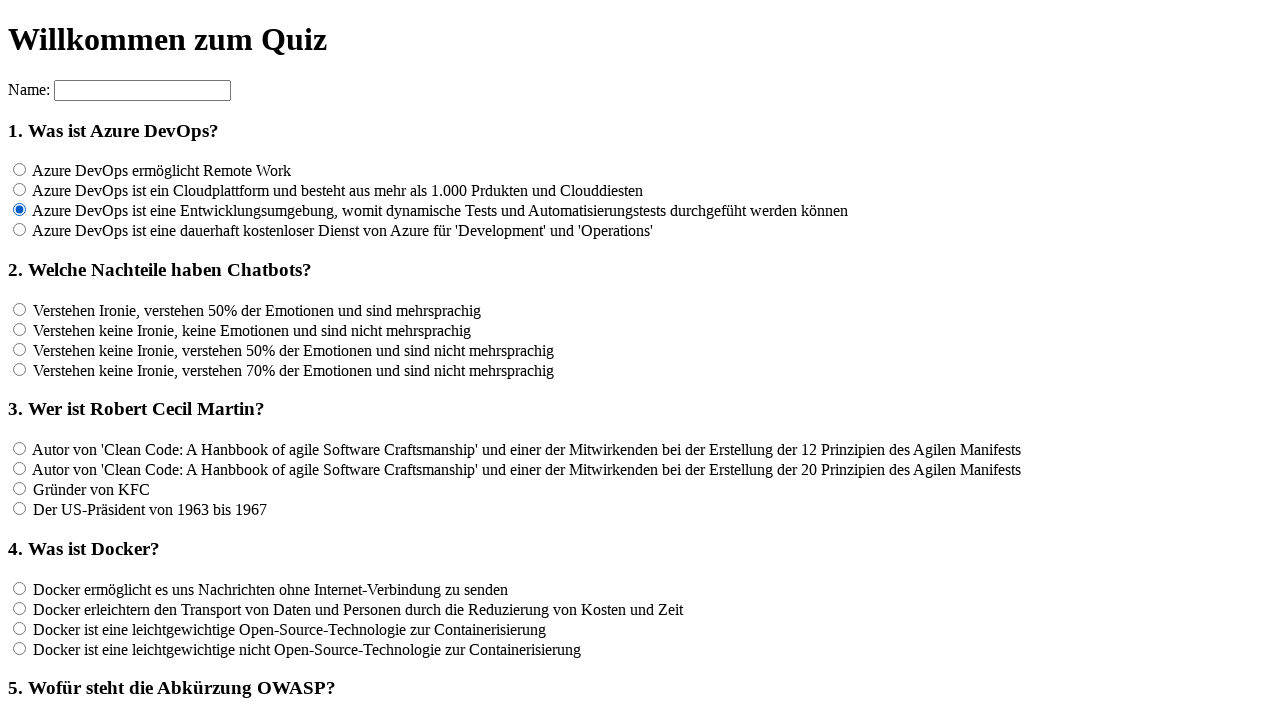

Clicked answer option for question 1 at (20, 230) on input[name='rf1'] >> nth=3
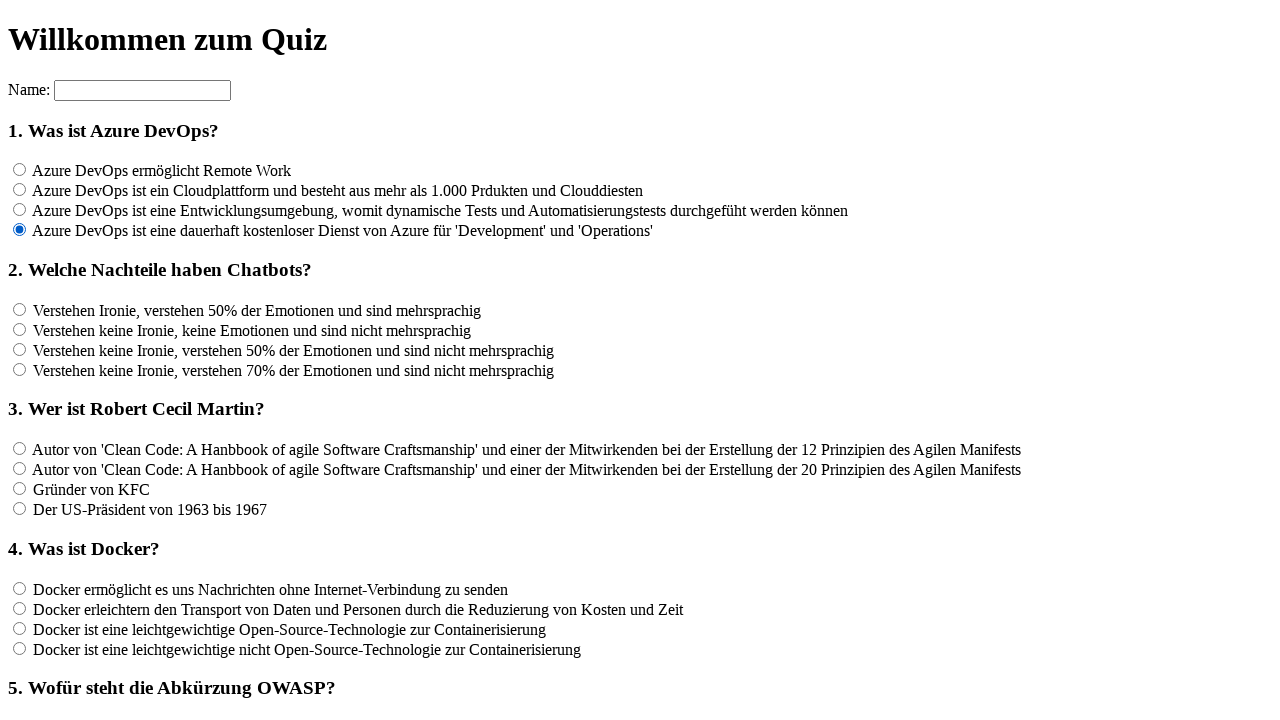

Waited 100ms after clicking answer for question 1
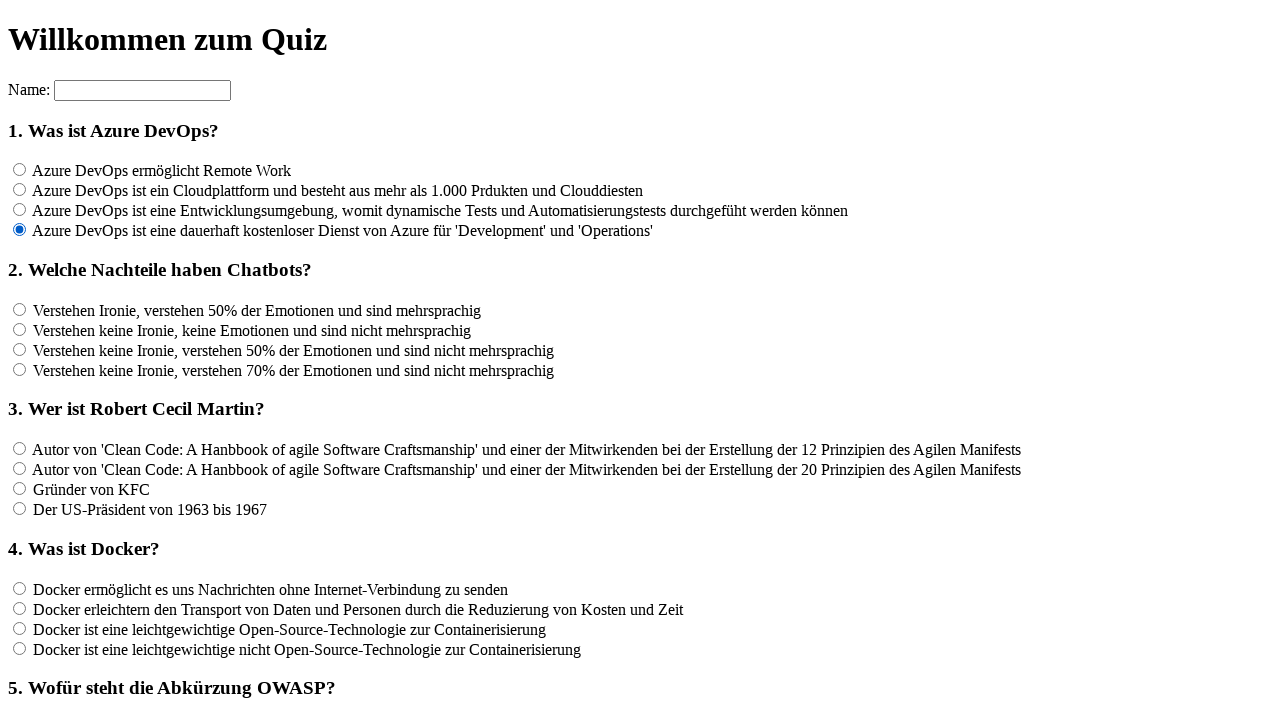

Clicked answer option for question 2 at (20, 309) on input[name='rf2'] >> nth=0
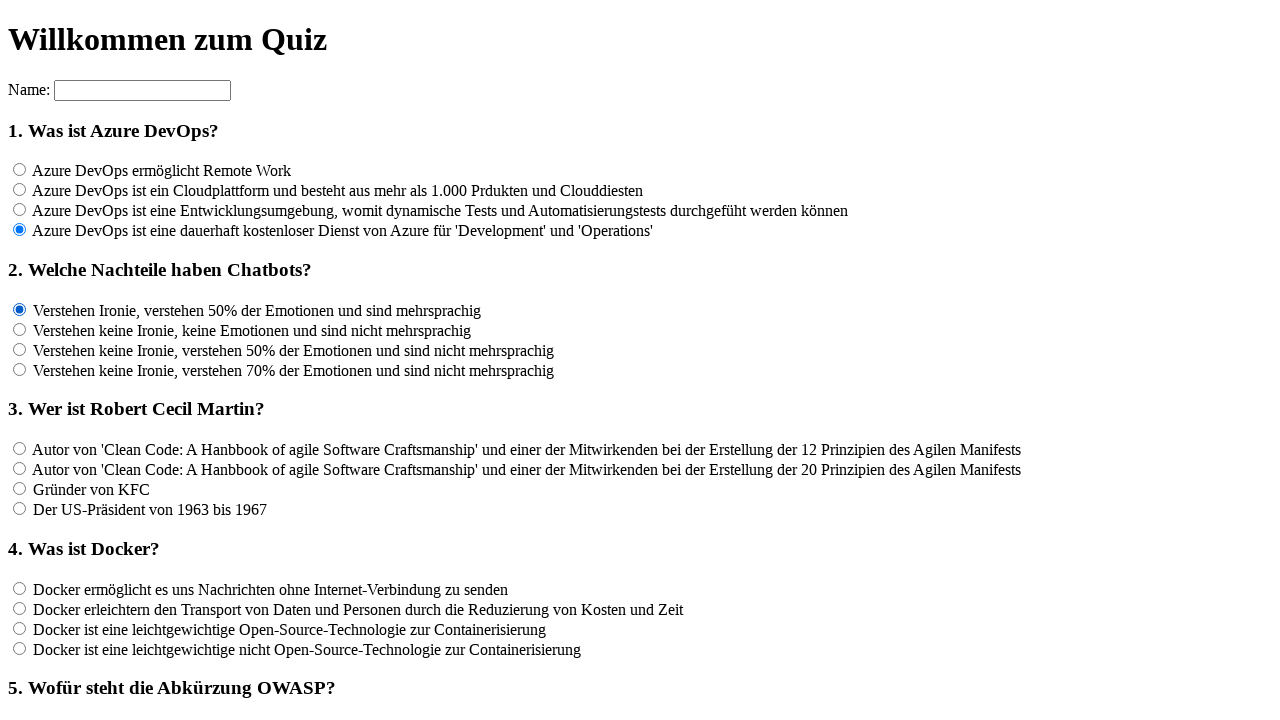

Waited 100ms after clicking answer for question 2
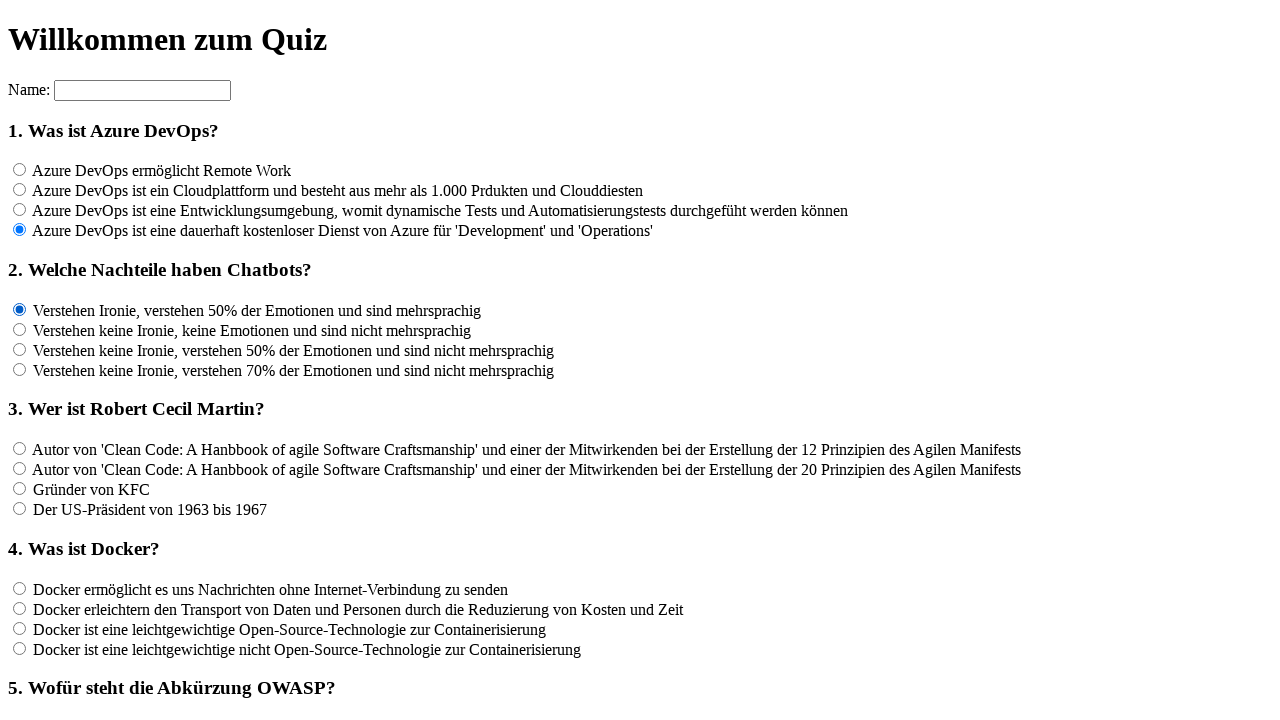

Clicked answer option for question 2 at (20, 329) on input[name='rf2'] >> nth=1
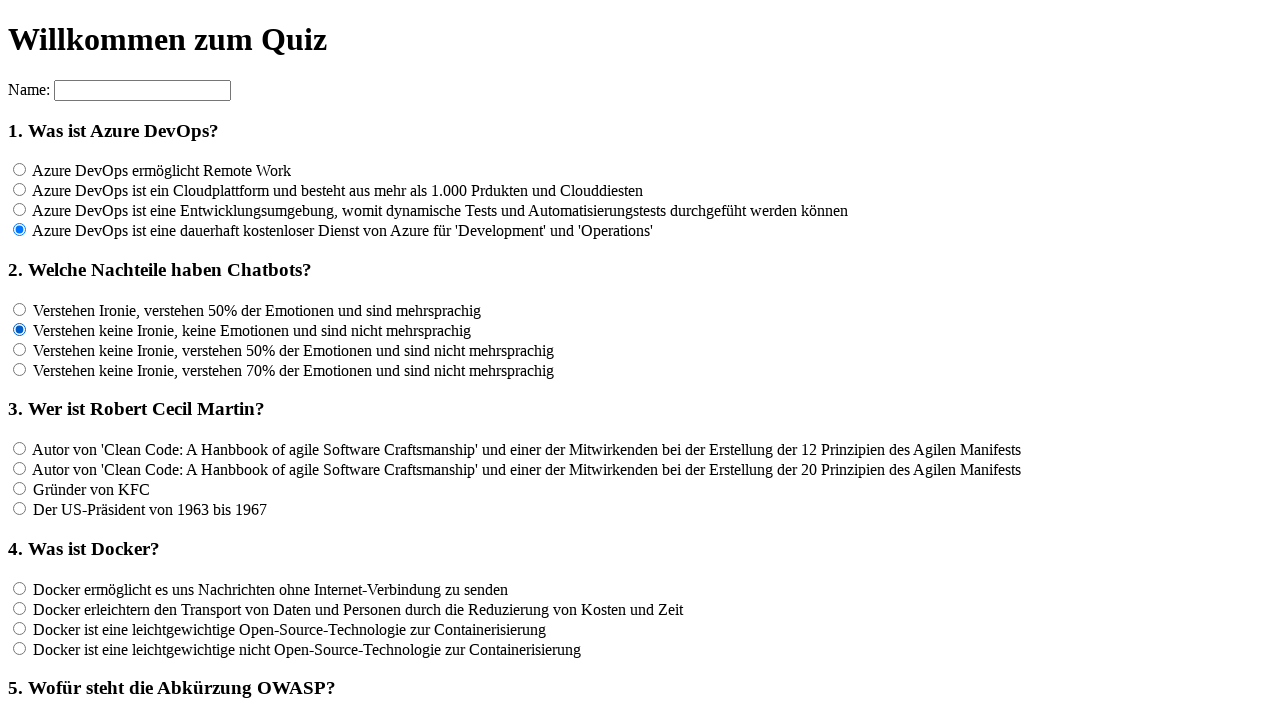

Waited 100ms after clicking answer for question 2
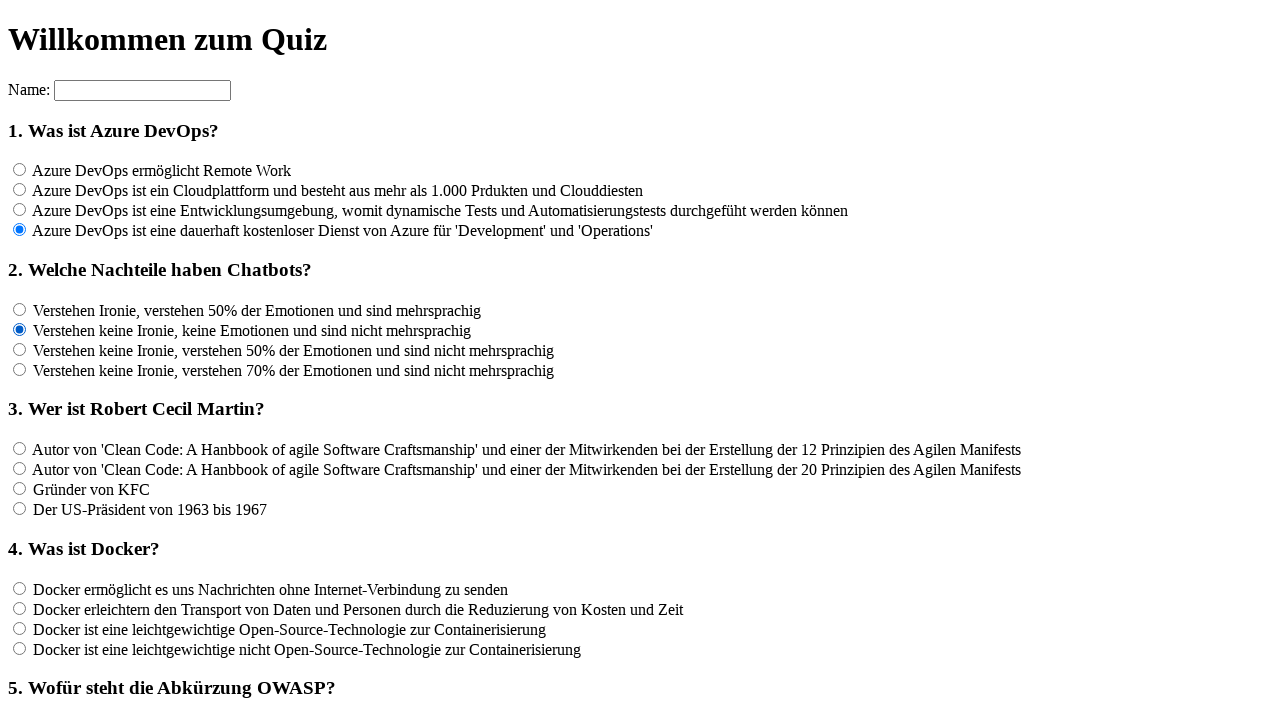

Clicked answer option for question 2 at (20, 349) on input[name='rf2'] >> nth=2
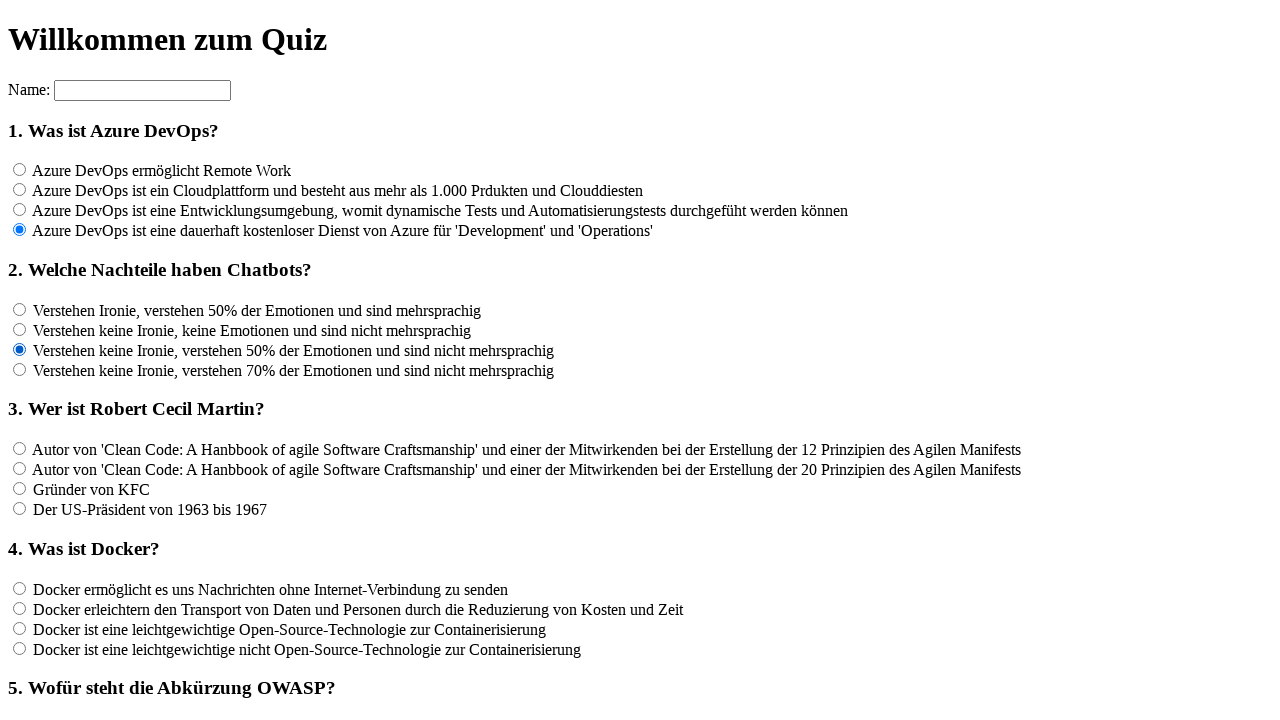

Waited 100ms after clicking answer for question 2
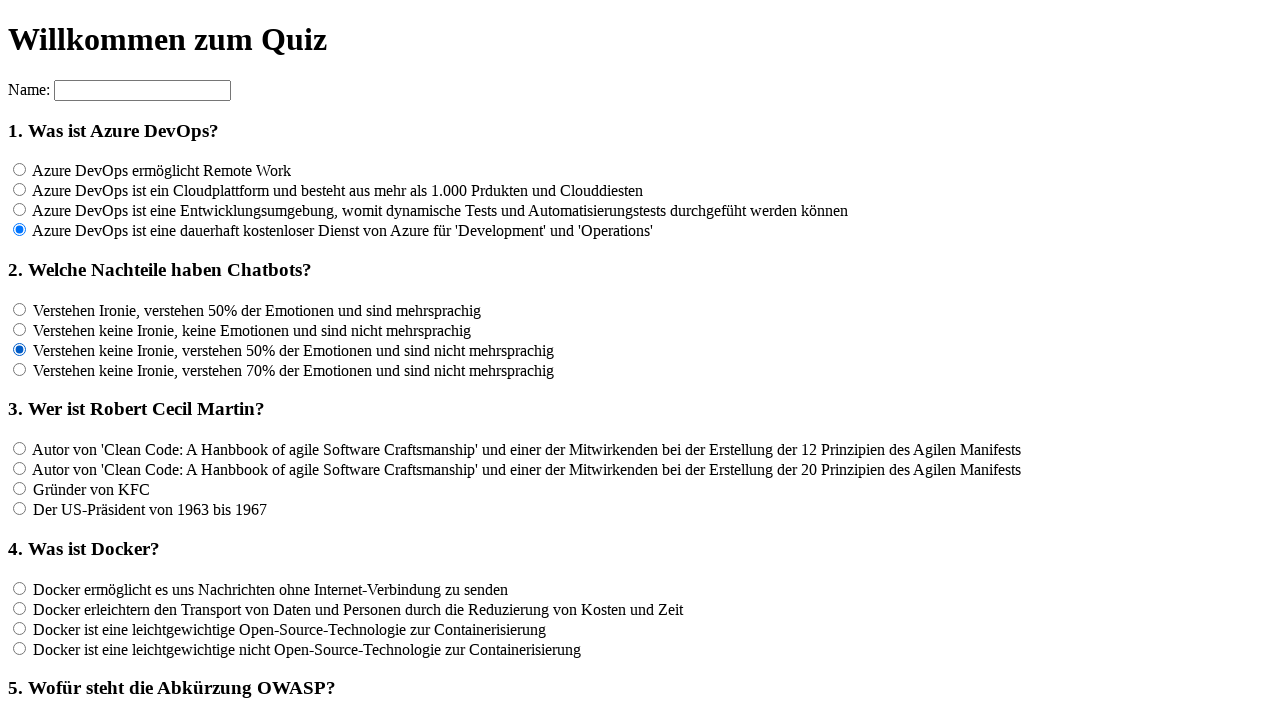

Clicked answer option for question 2 at (20, 369) on input[name='rf2'] >> nth=3
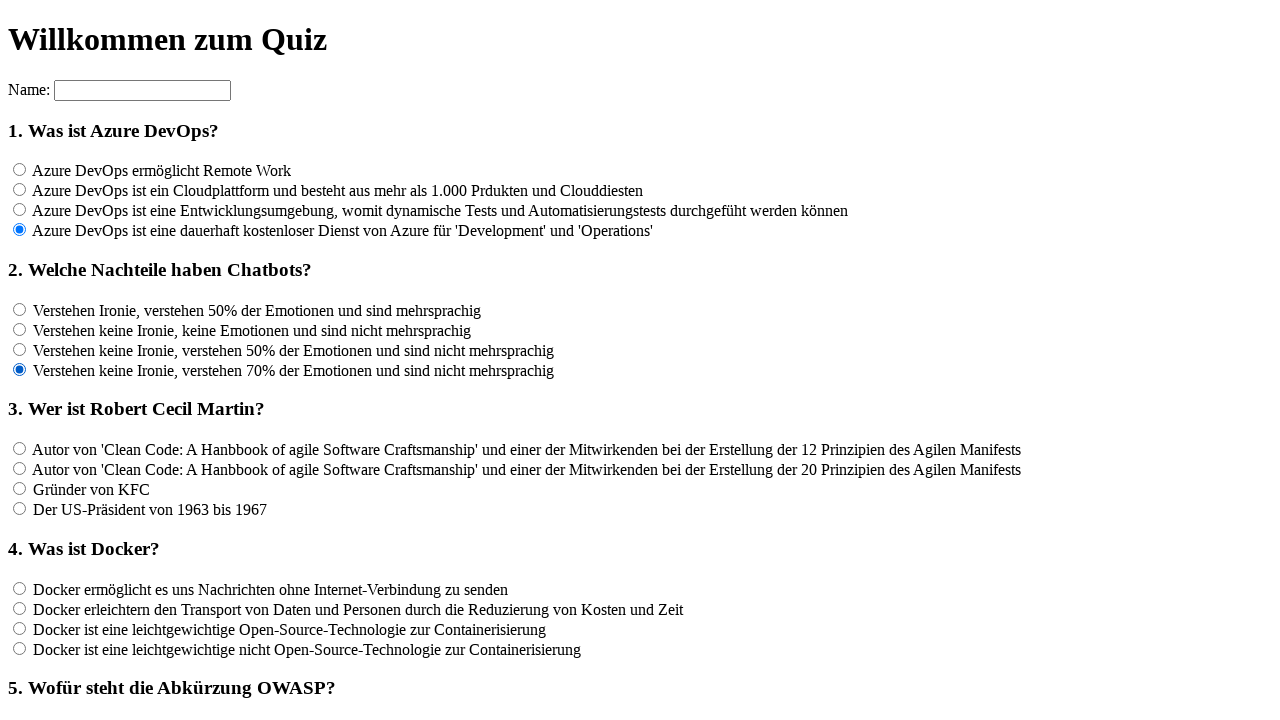

Waited 100ms after clicking answer for question 2
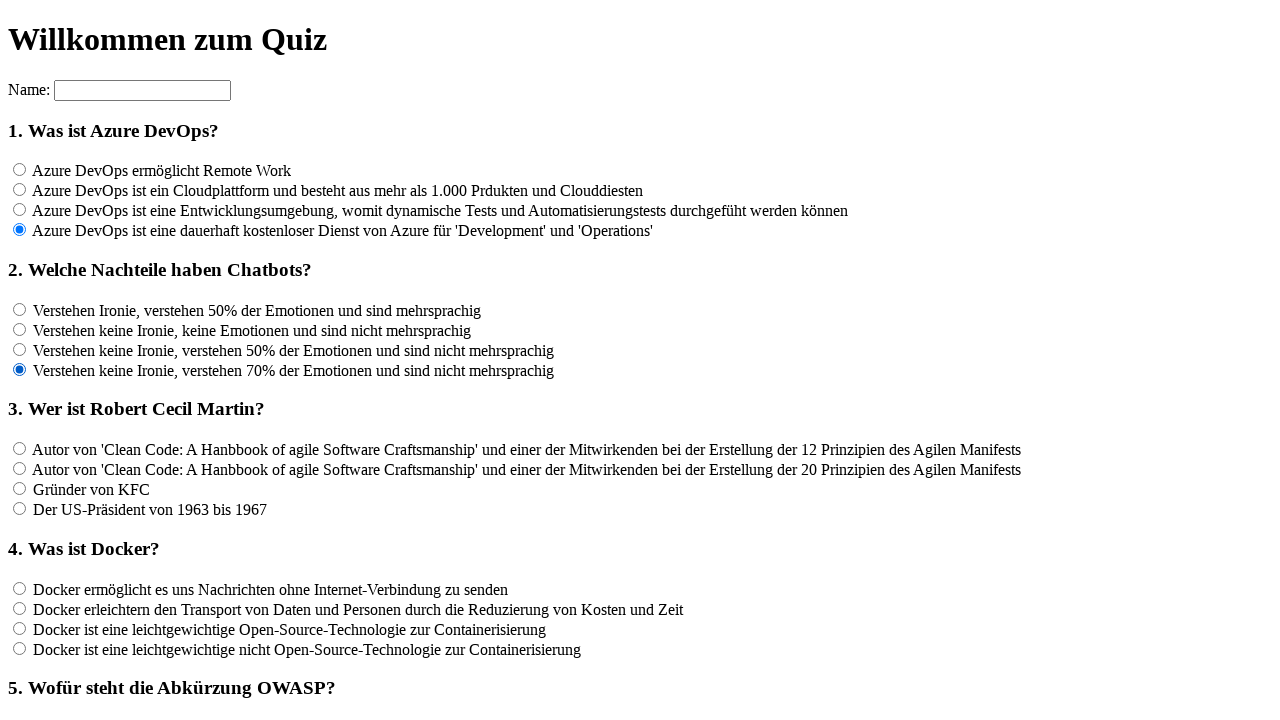

Clicked answer option for question 3 at (20, 449) on input[name='rf3'] >> nth=0
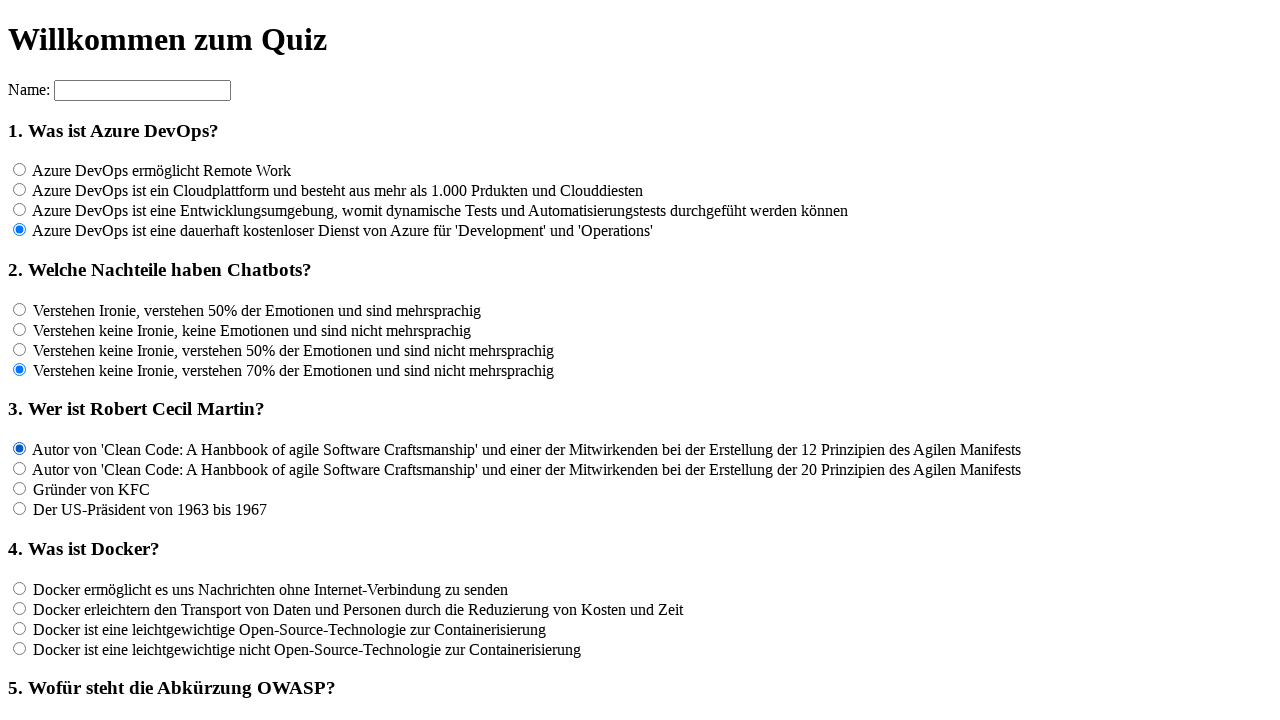

Waited 100ms after clicking answer for question 3
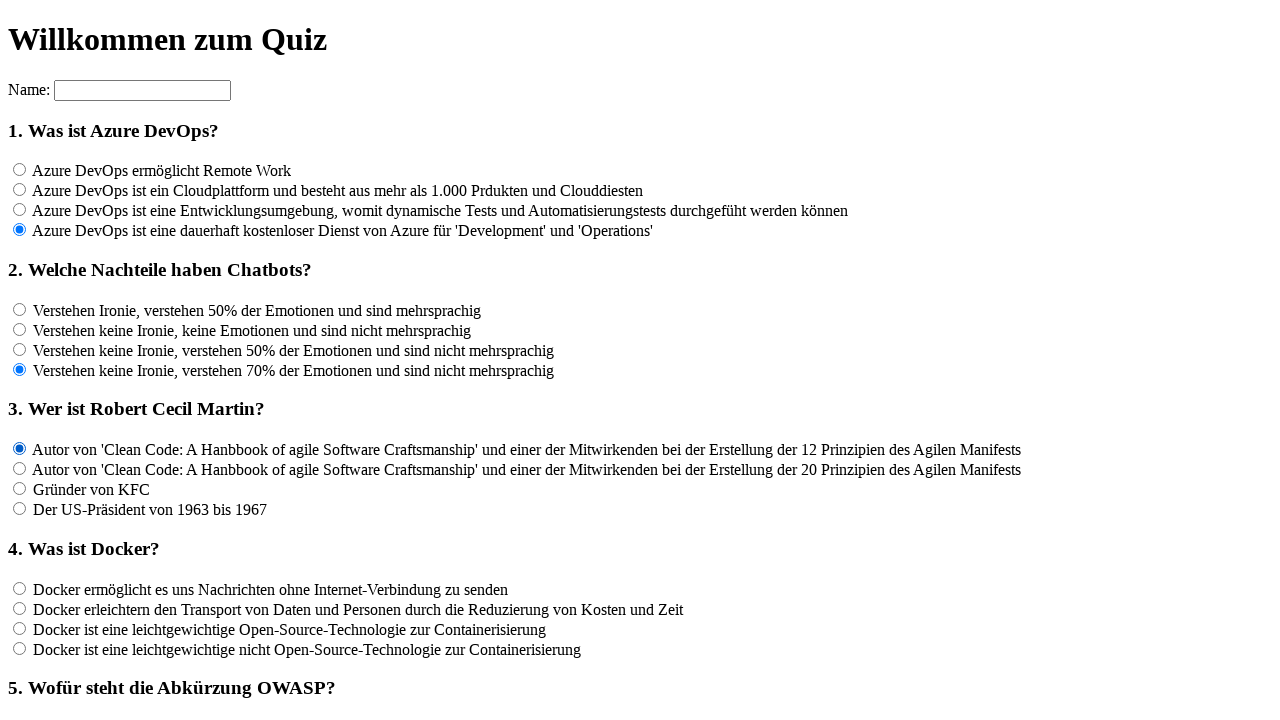

Clicked answer option for question 3 at (20, 469) on input[name='rf3'] >> nth=1
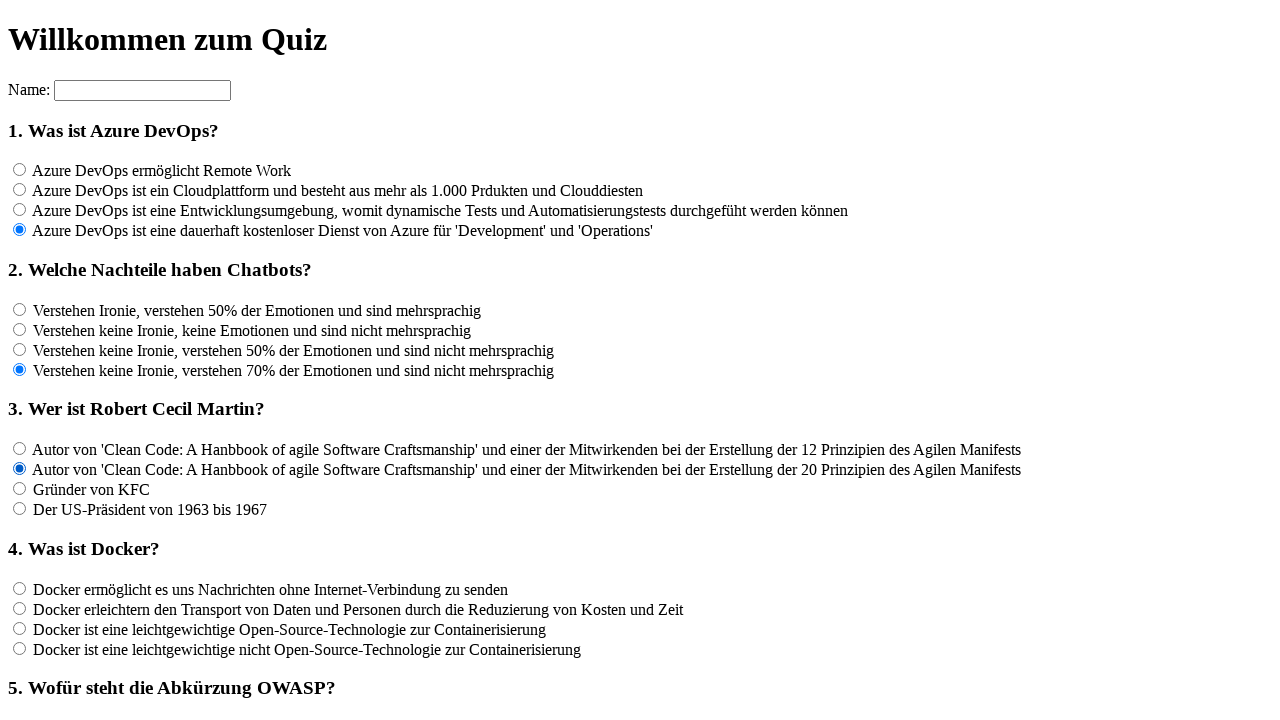

Waited 100ms after clicking answer for question 3
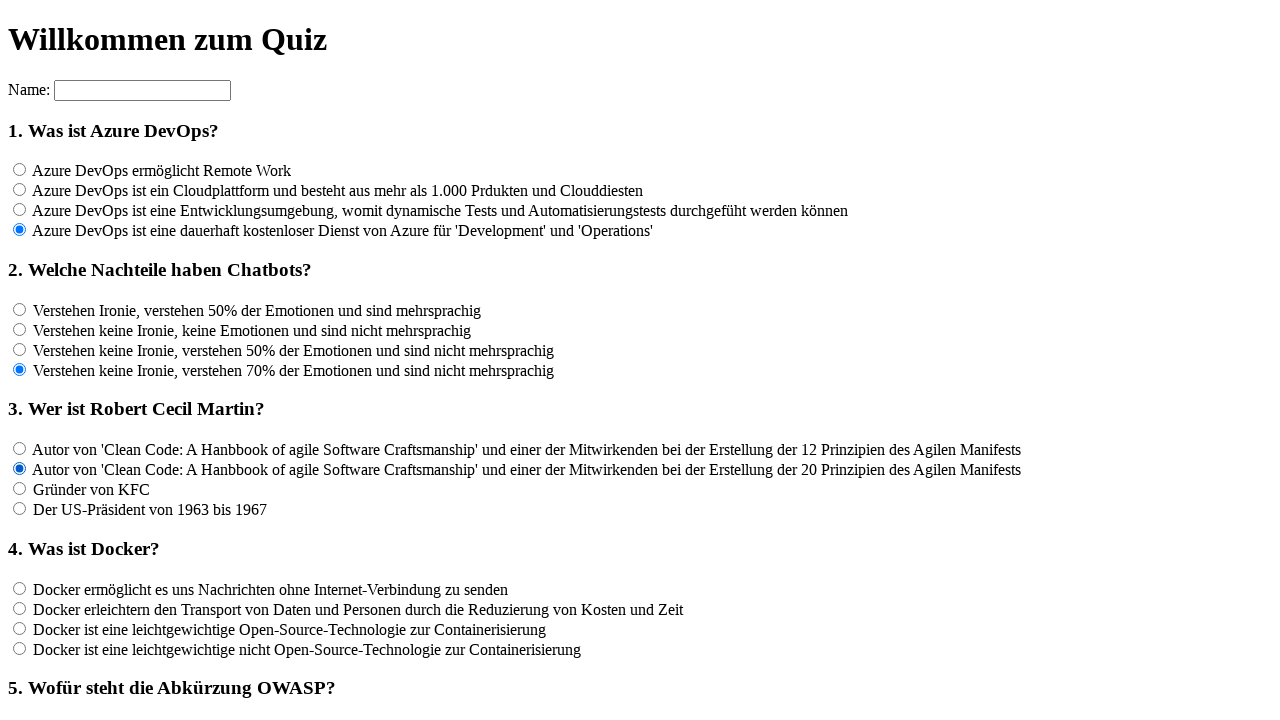

Clicked answer option for question 3 at (20, 489) on input[name='rf3'] >> nth=2
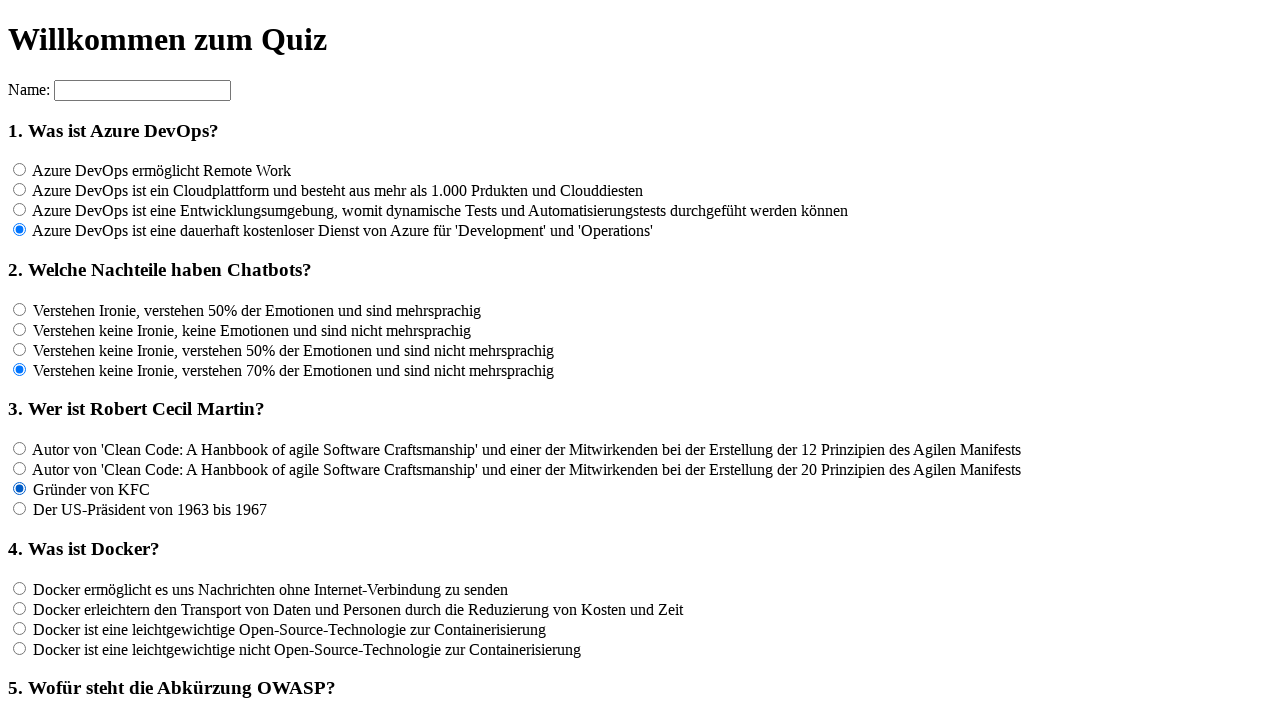

Waited 100ms after clicking answer for question 3
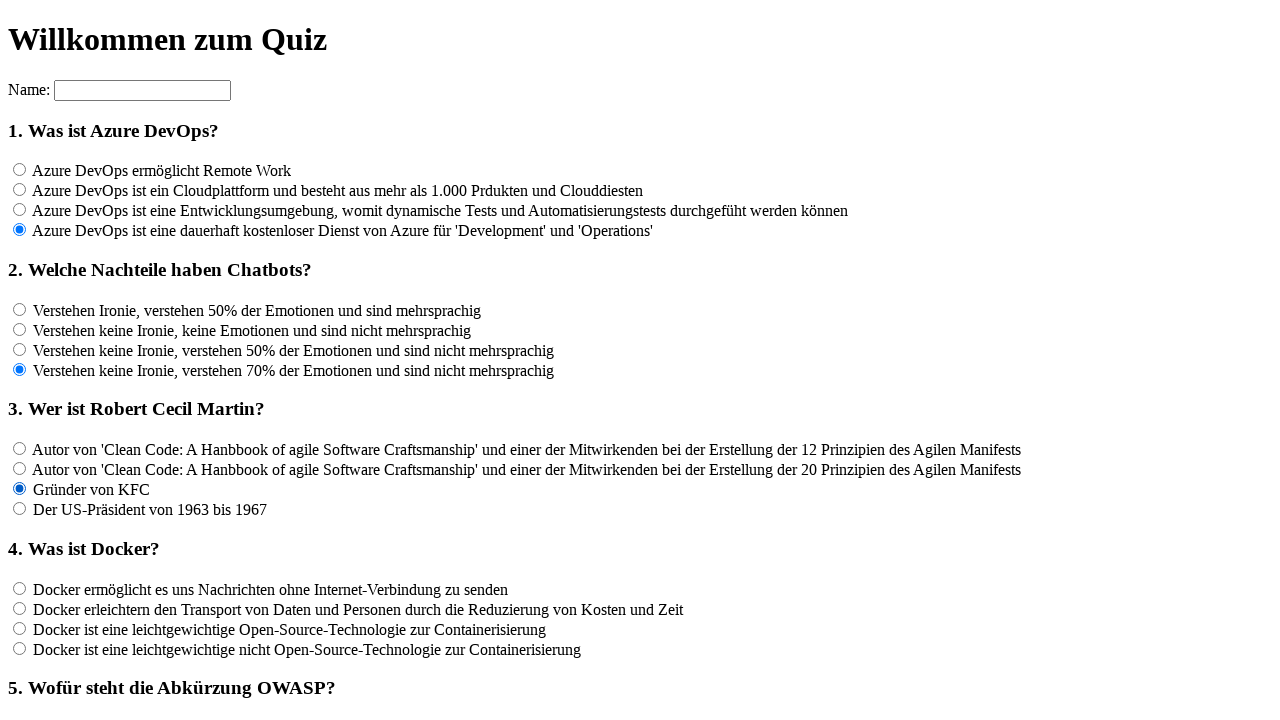

Clicked answer option for question 3 at (20, 509) on input[name='rf3'] >> nth=3
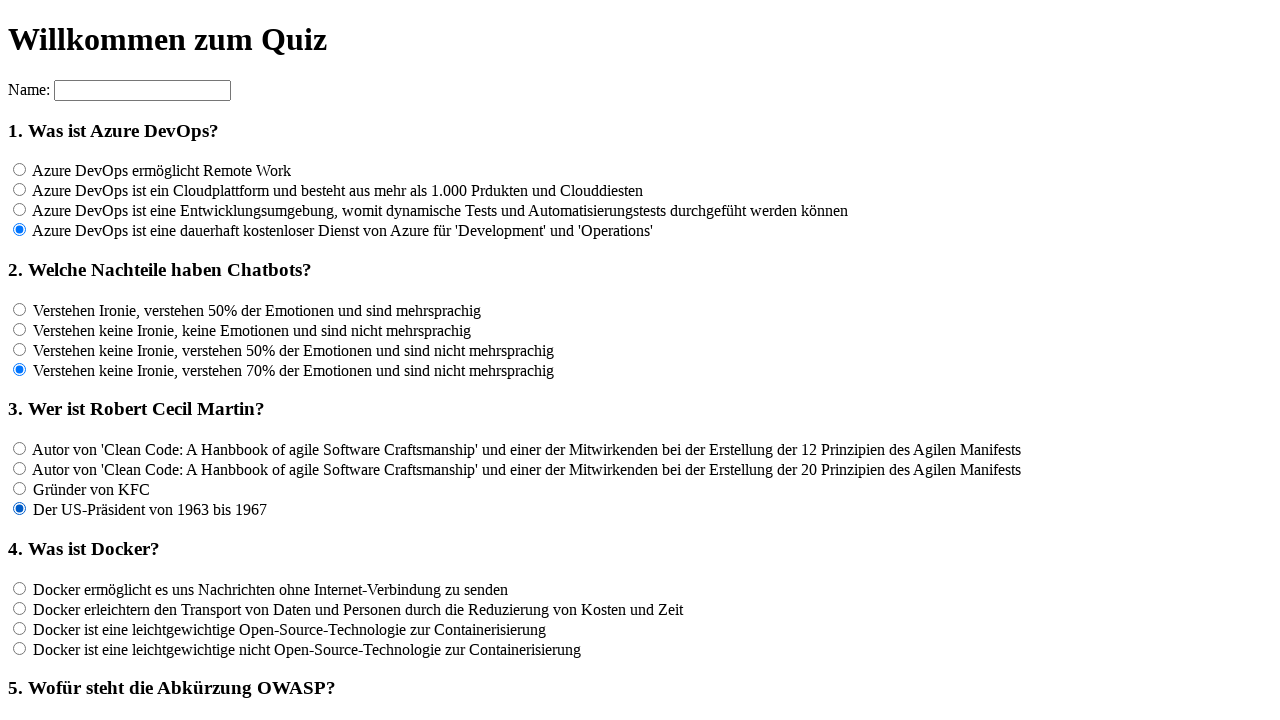

Waited 100ms after clicking answer for question 3
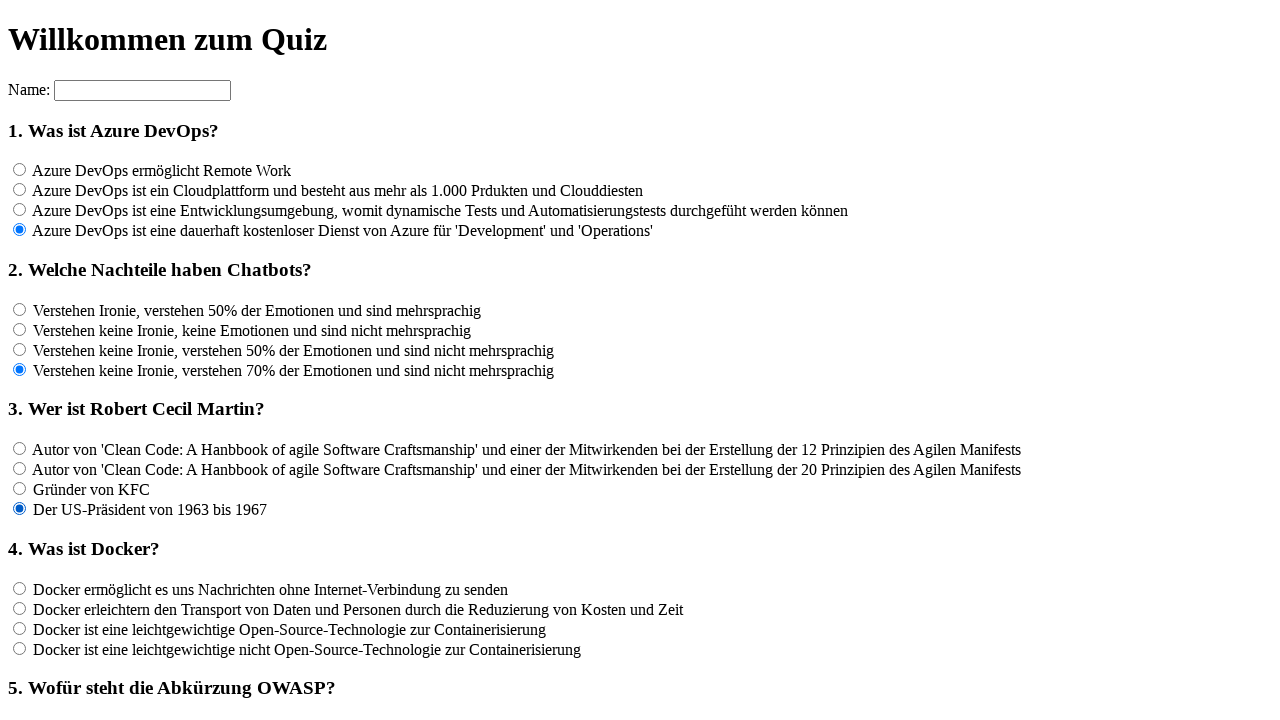

Clicked answer option for question 4 at (20, 588) on input[name='rf4'] >> nth=0
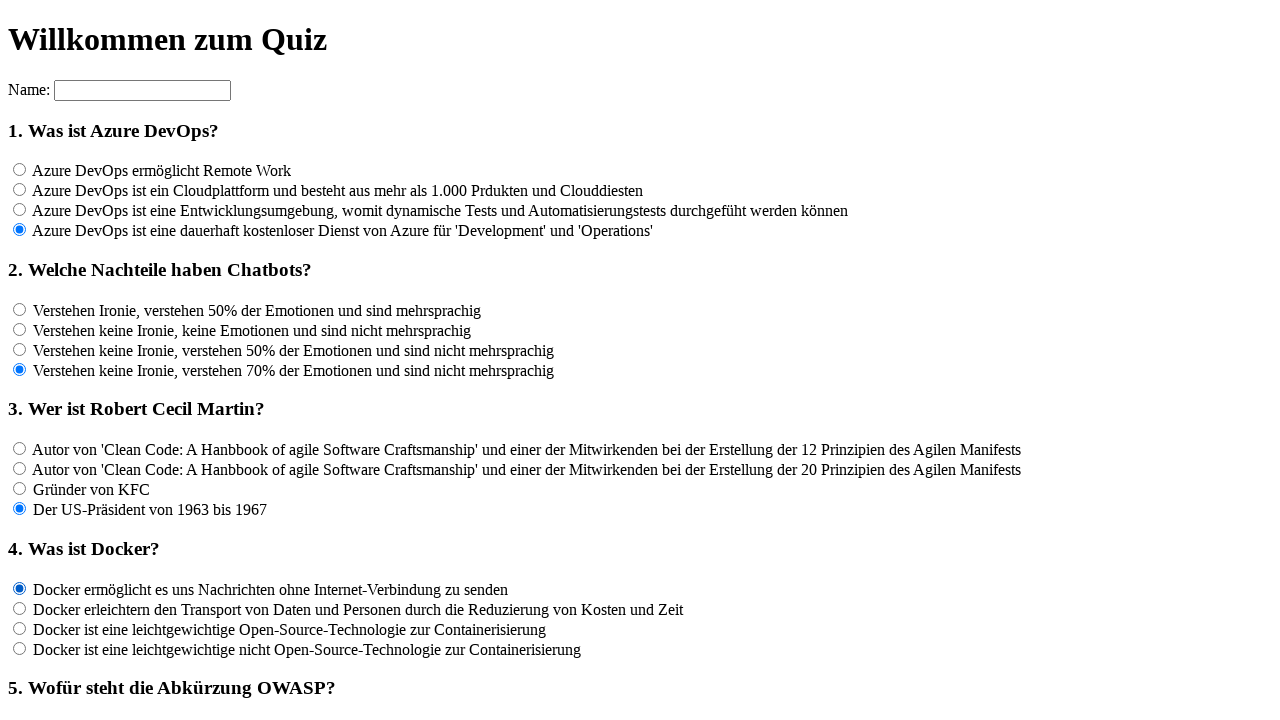

Waited 100ms after clicking answer for question 4
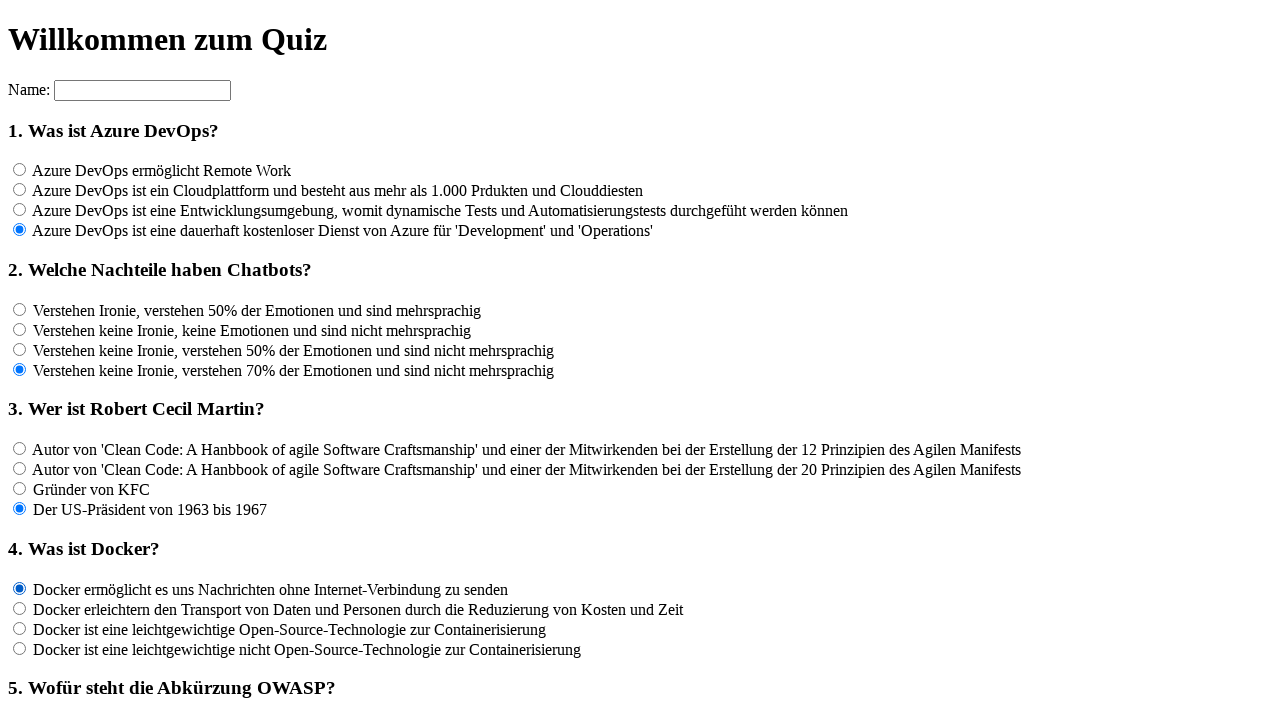

Clicked answer option for question 4 at (20, 608) on input[name='rf4'] >> nth=1
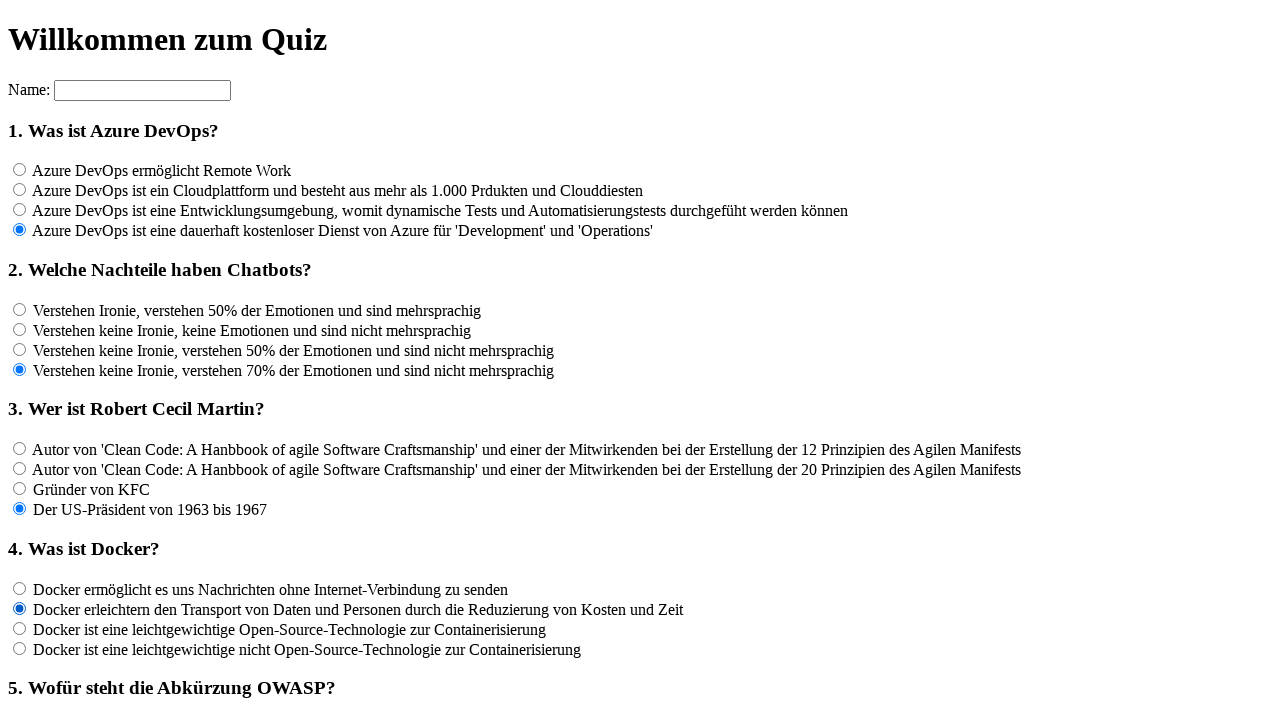

Waited 100ms after clicking answer for question 4
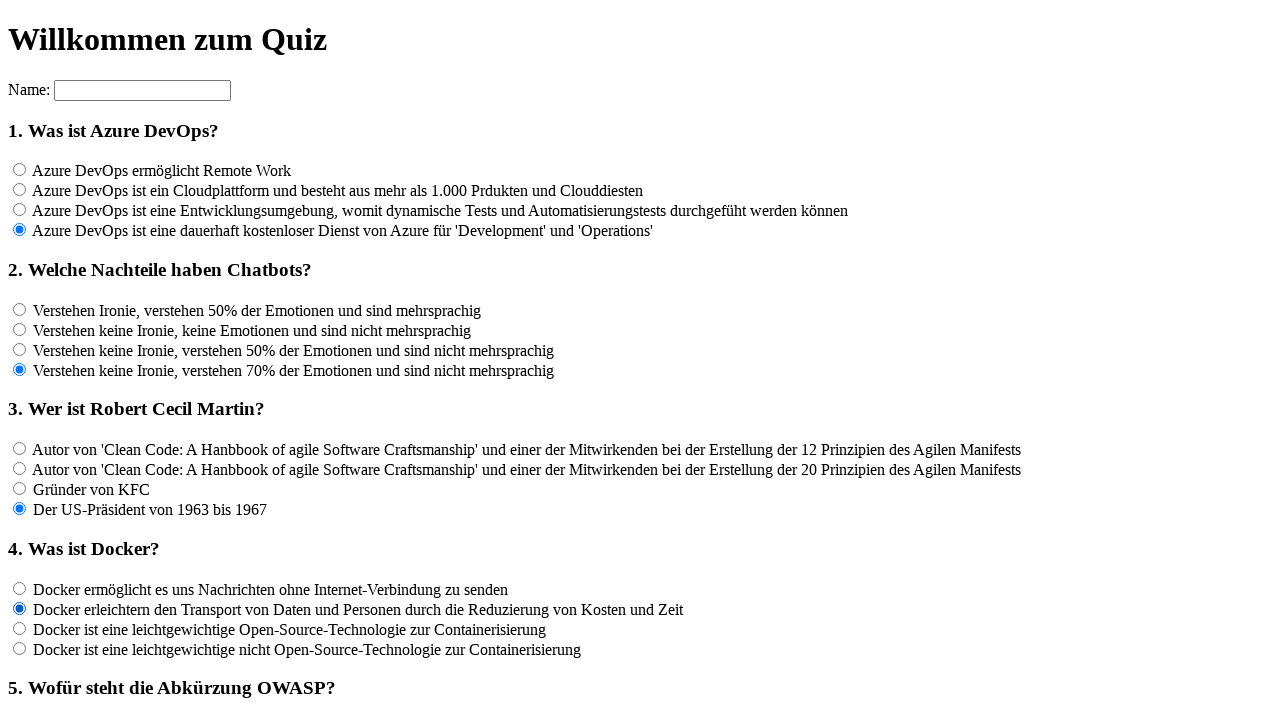

Clicked answer option for question 4 at (20, 628) on input[name='rf4'] >> nth=2
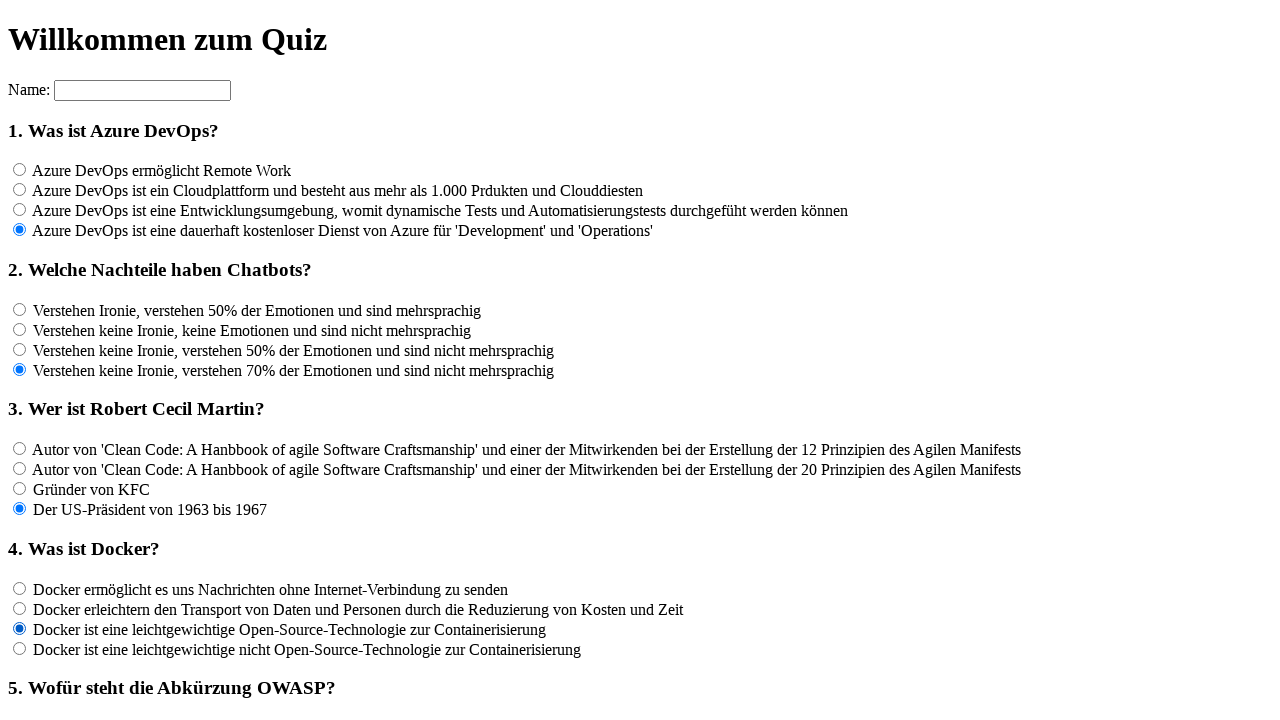

Waited 100ms after clicking answer for question 4
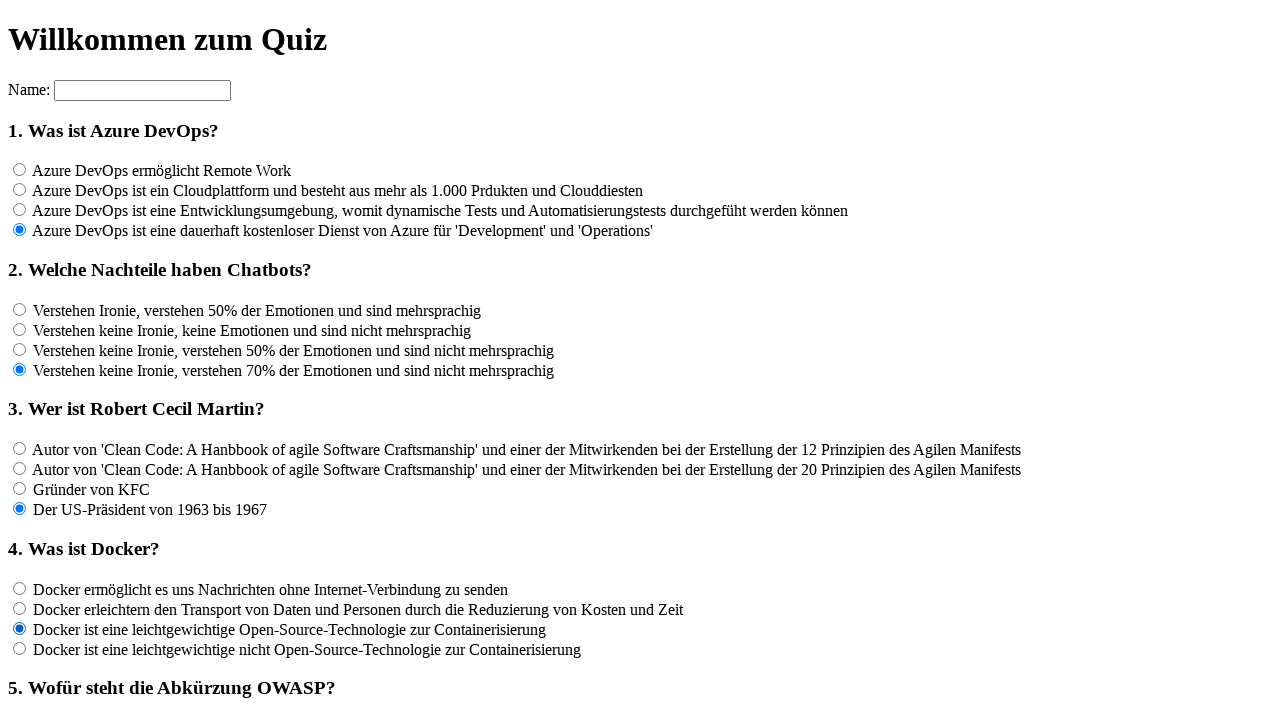

Clicked answer option for question 4 at (20, 648) on input[name='rf4'] >> nth=3
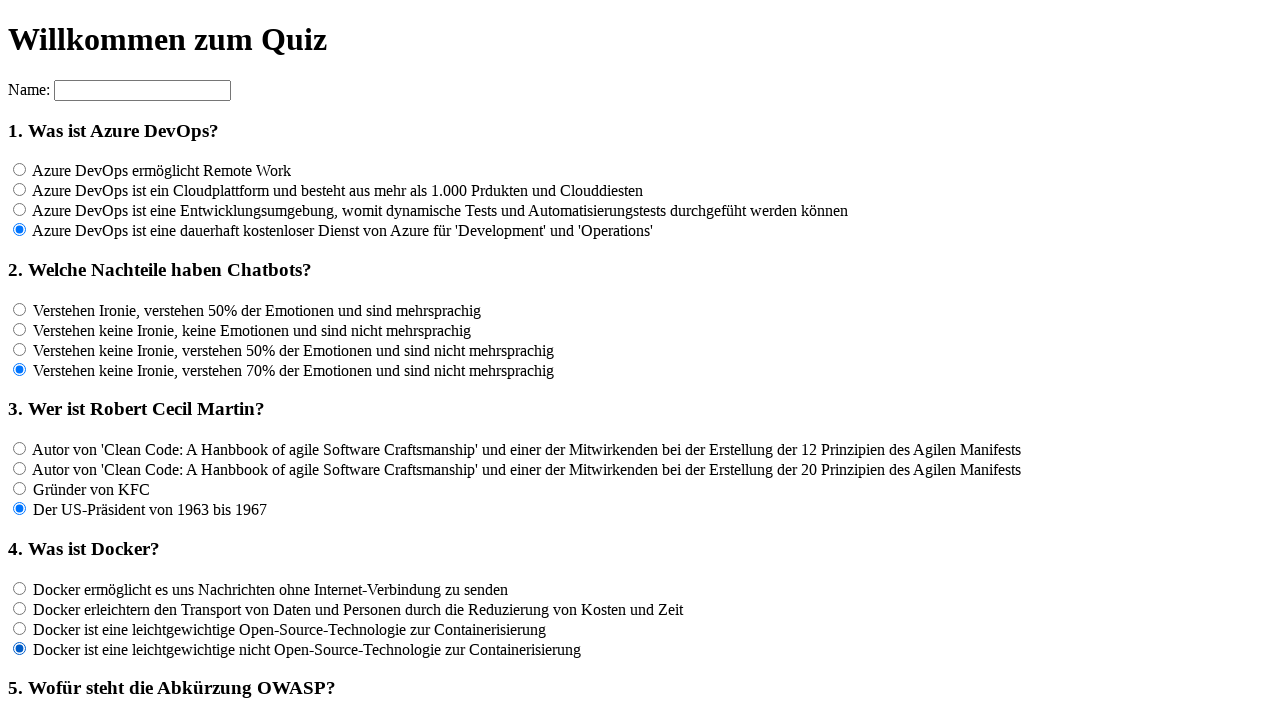

Waited 100ms after clicking answer for question 4
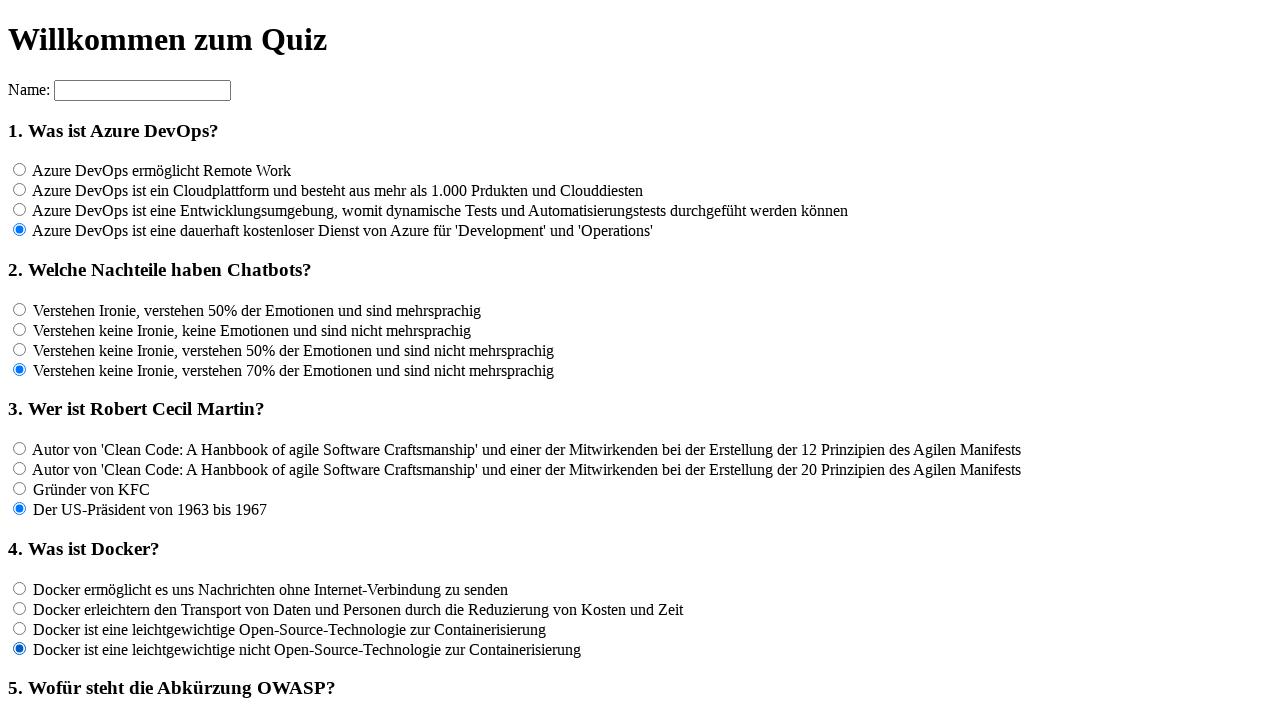

Clicked answer option for question 5 at (20, 361) on input[name='rf5'] >> nth=0
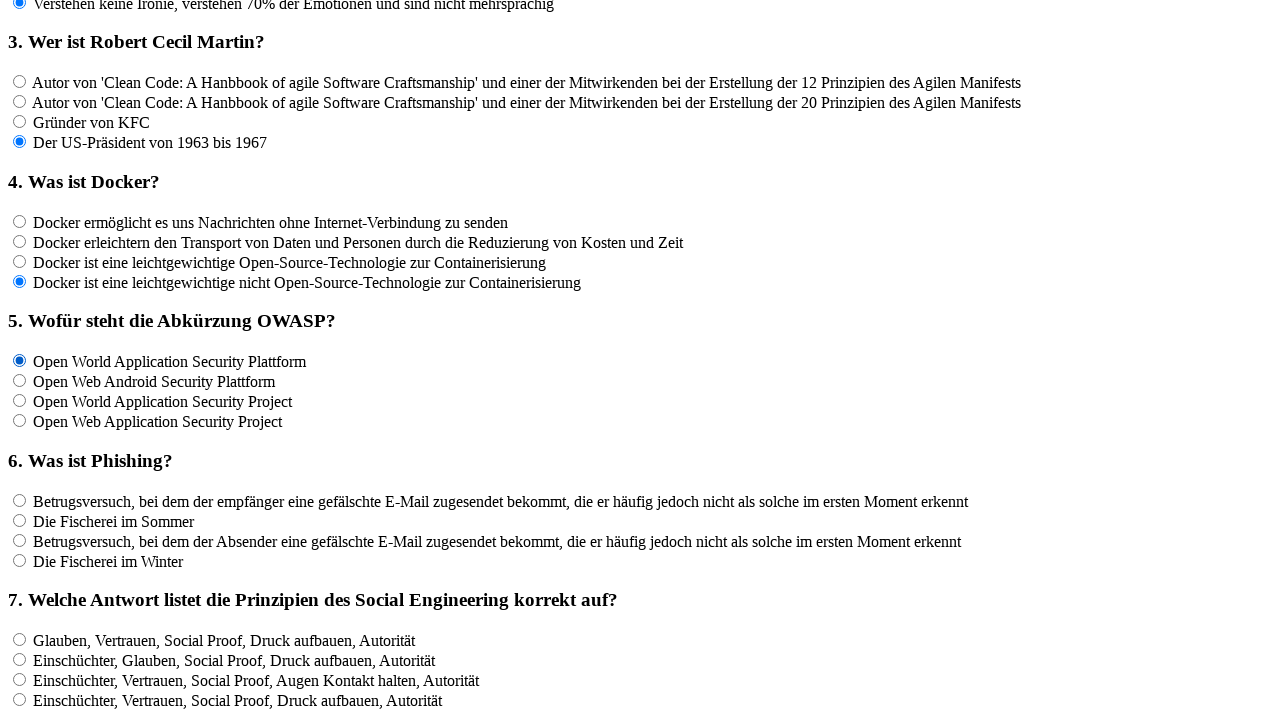

Waited 100ms after clicking answer for question 5
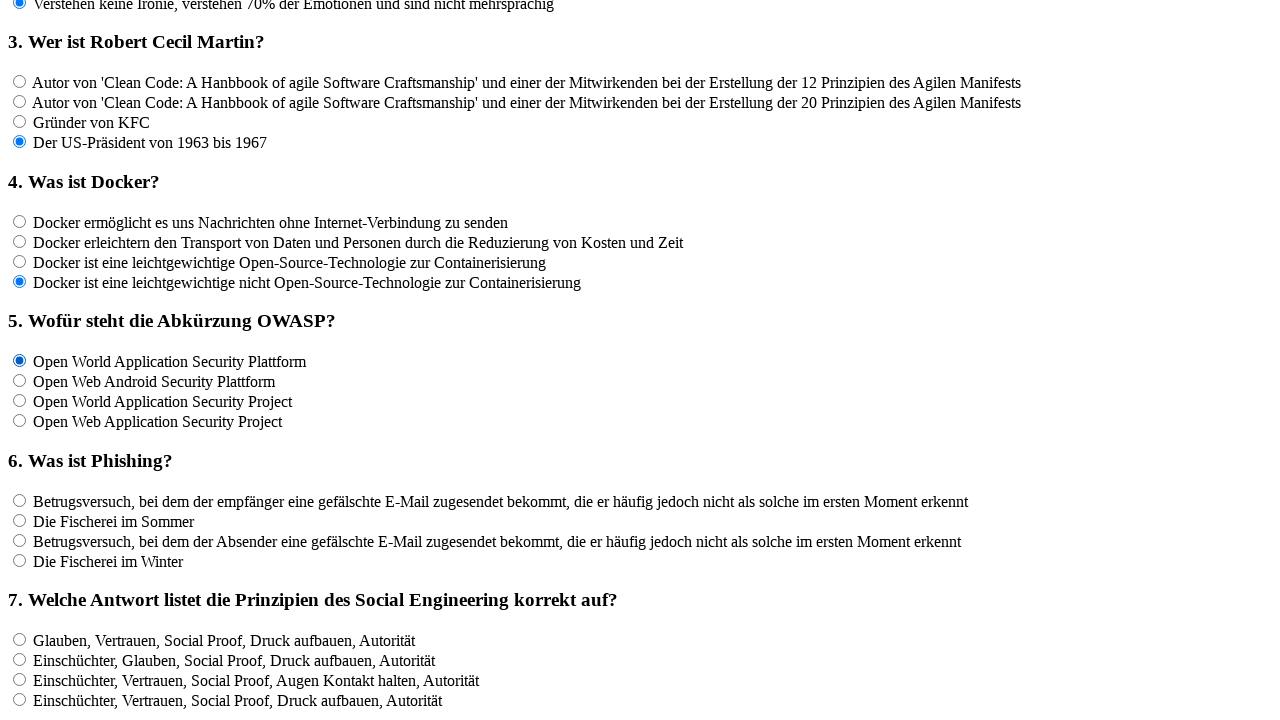

Clicked answer option for question 5 at (20, 381) on input[name='rf5'] >> nth=1
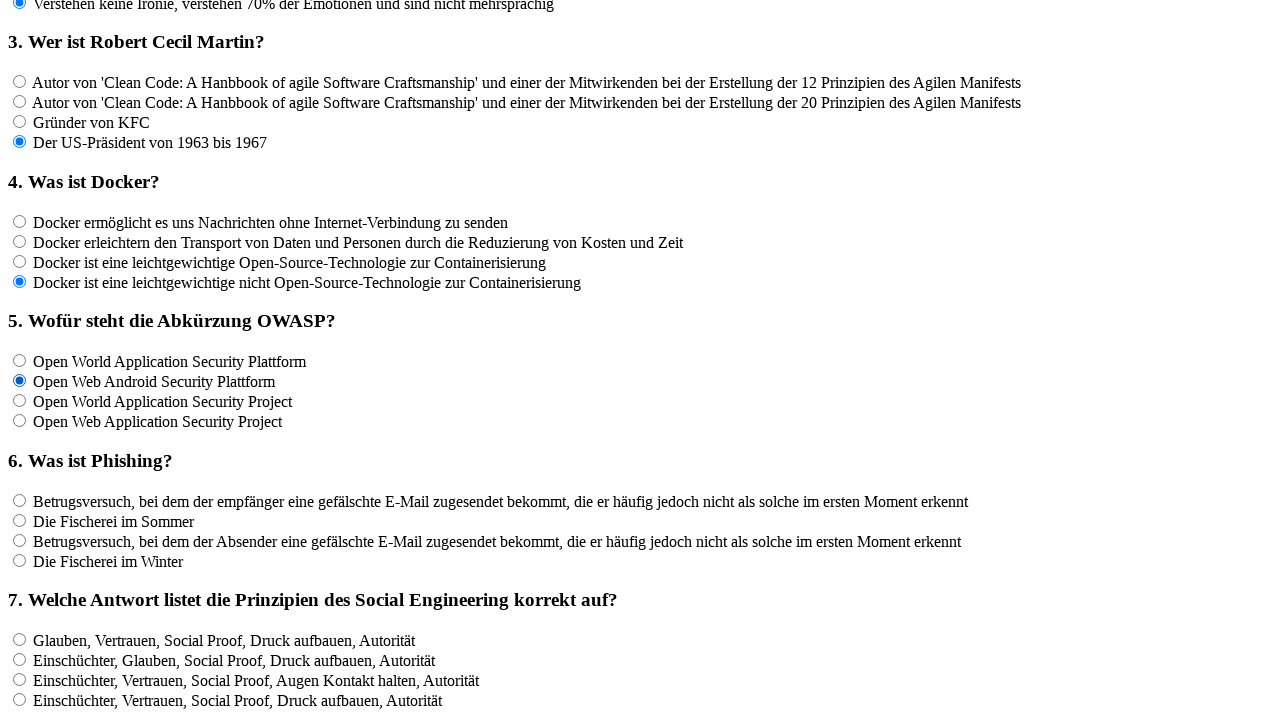

Waited 100ms after clicking answer for question 5
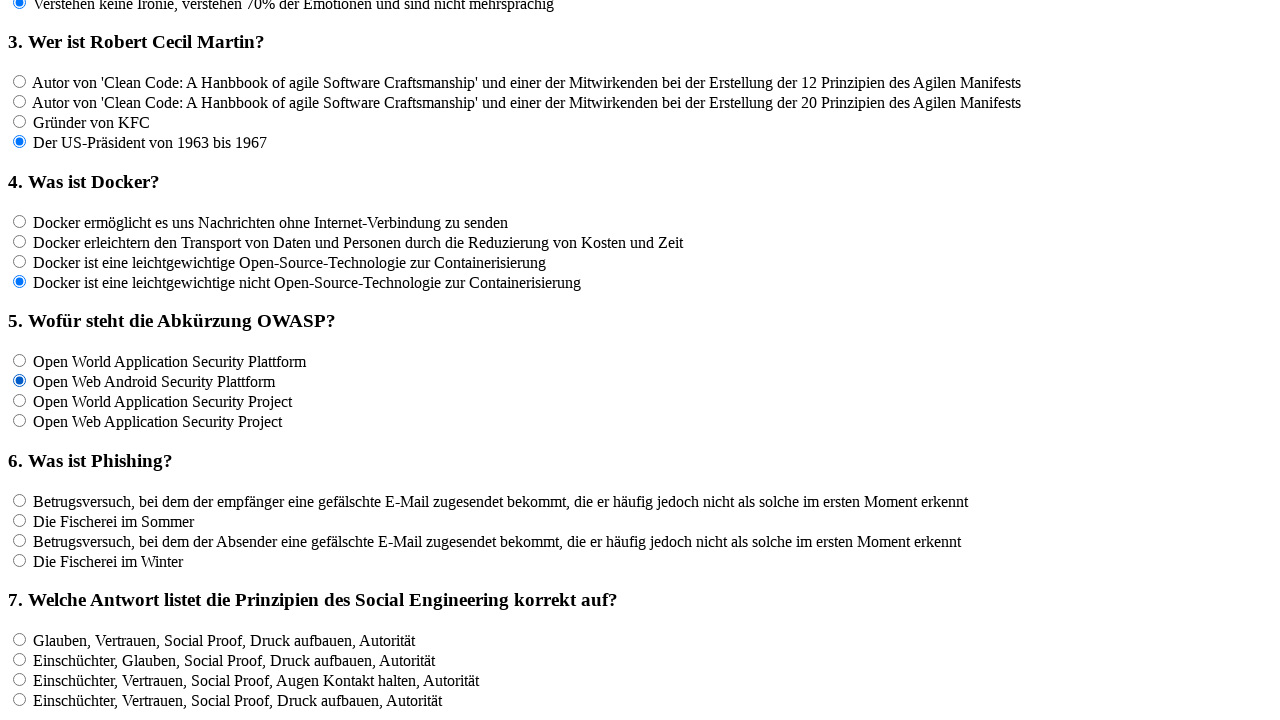

Clicked answer option for question 5 at (20, 401) on input[name='rf5'] >> nth=2
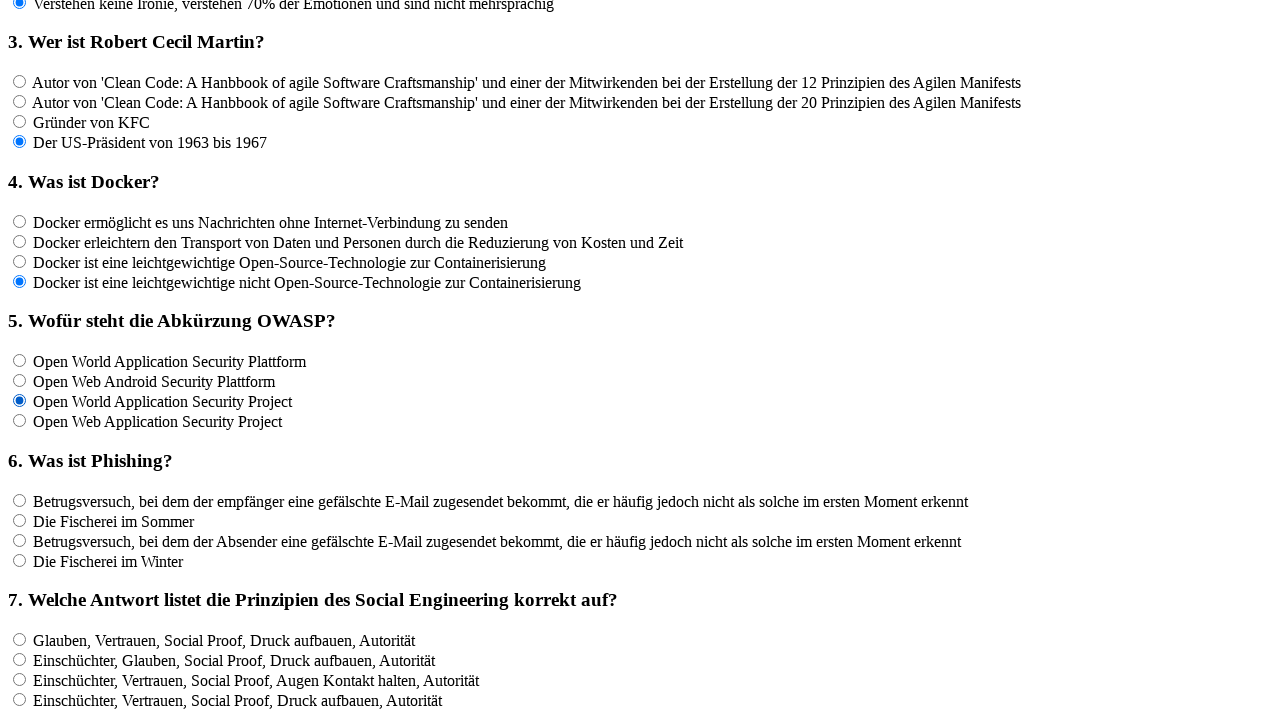

Waited 100ms after clicking answer for question 5
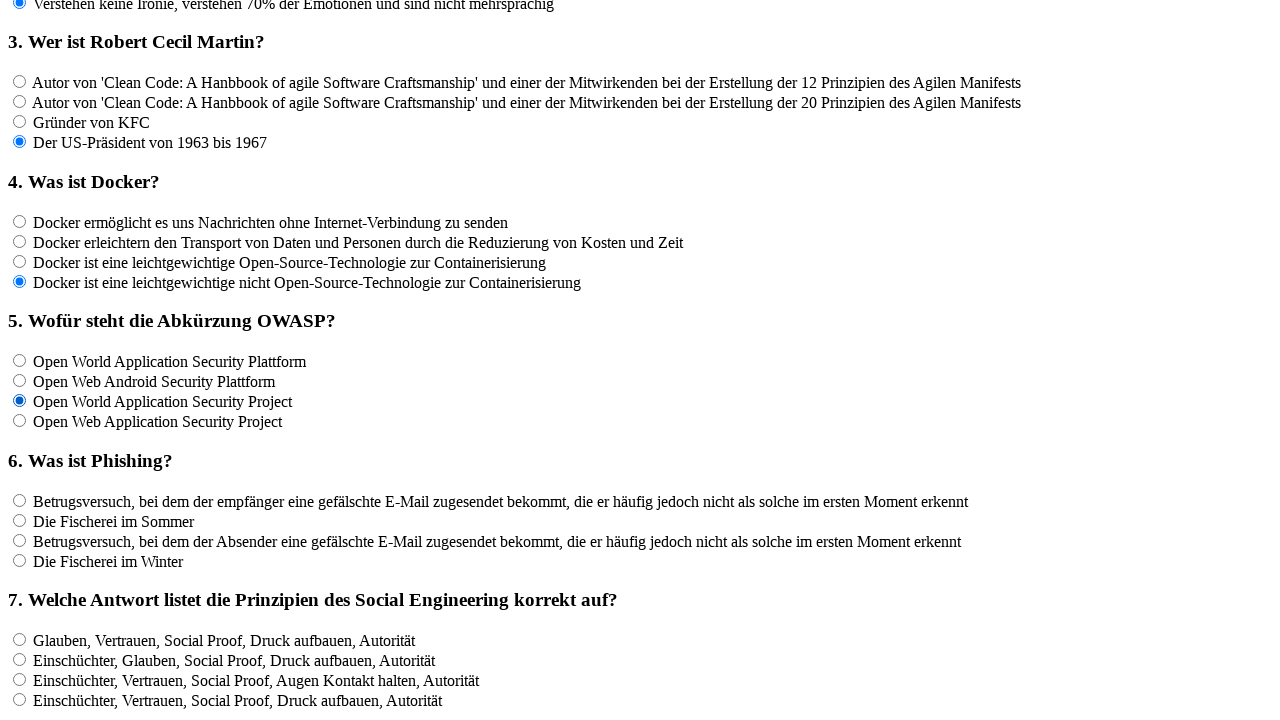

Clicked answer option for question 5 at (20, 421) on input[name='rf5'] >> nth=3
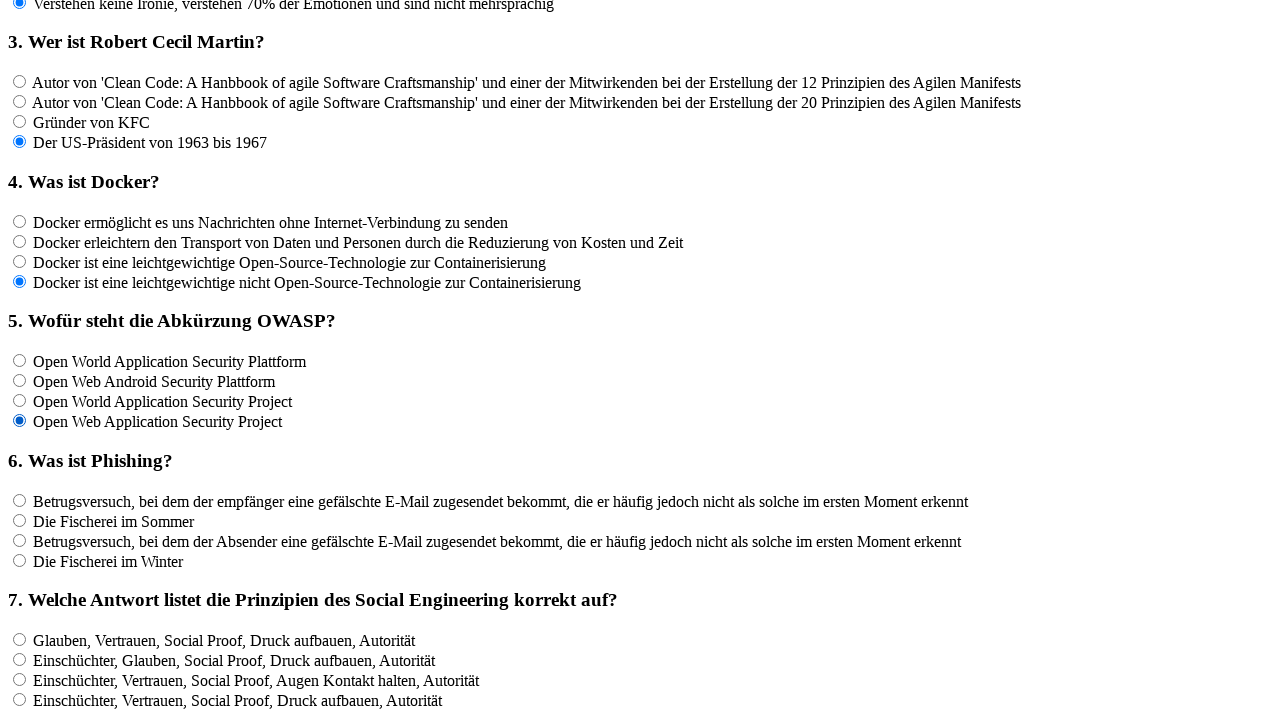

Waited 100ms after clicking answer for question 5
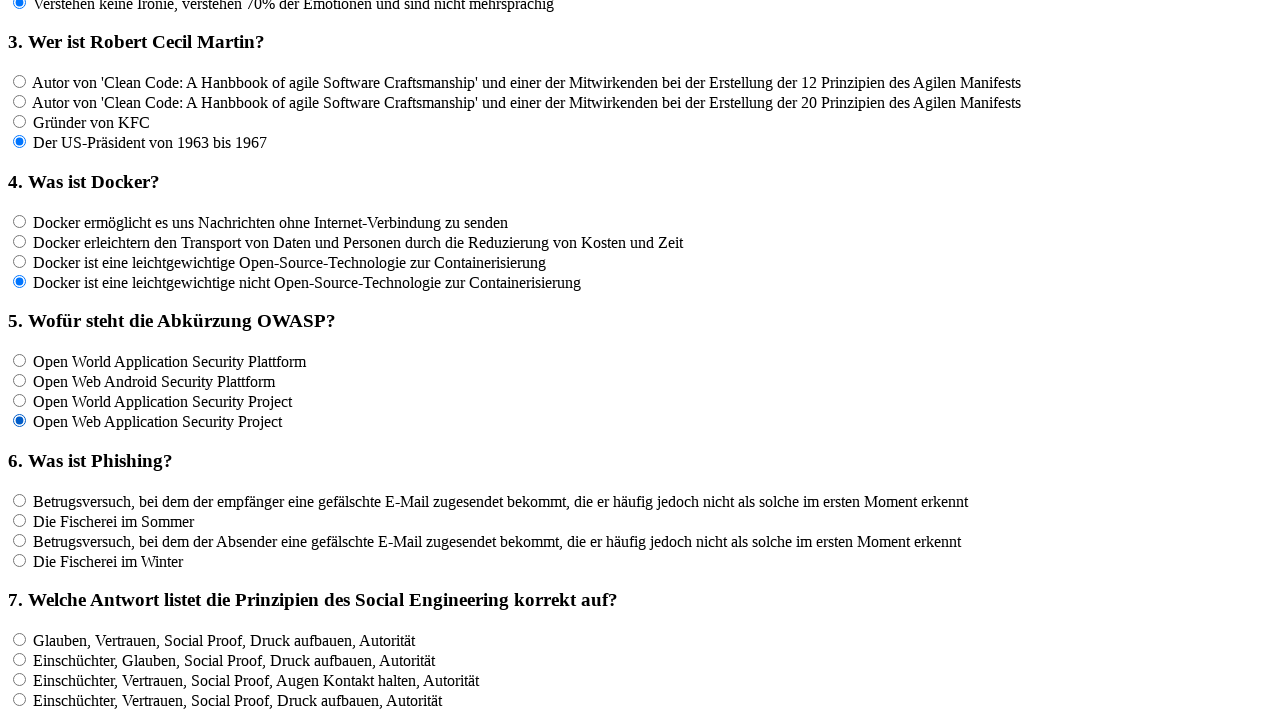

Clicked answer option for question 6 at (20, 500) on input[name='rf6'] >> nth=0
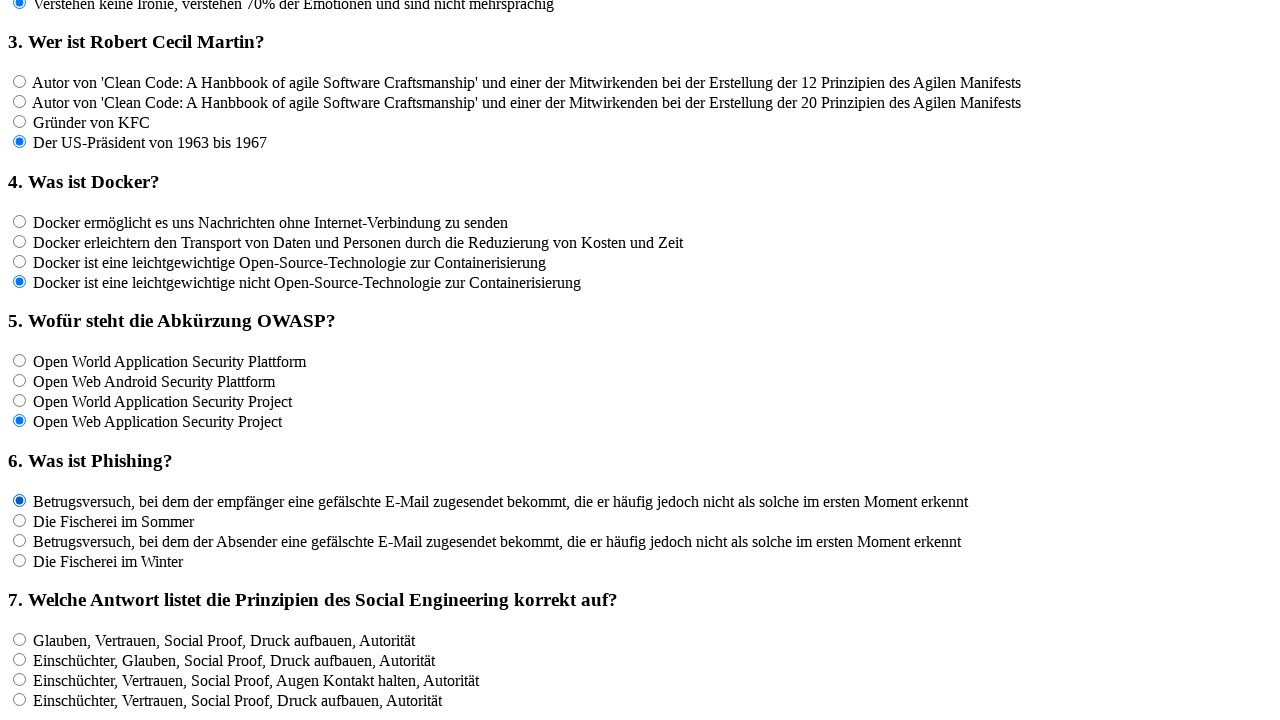

Waited 100ms after clicking answer for question 6
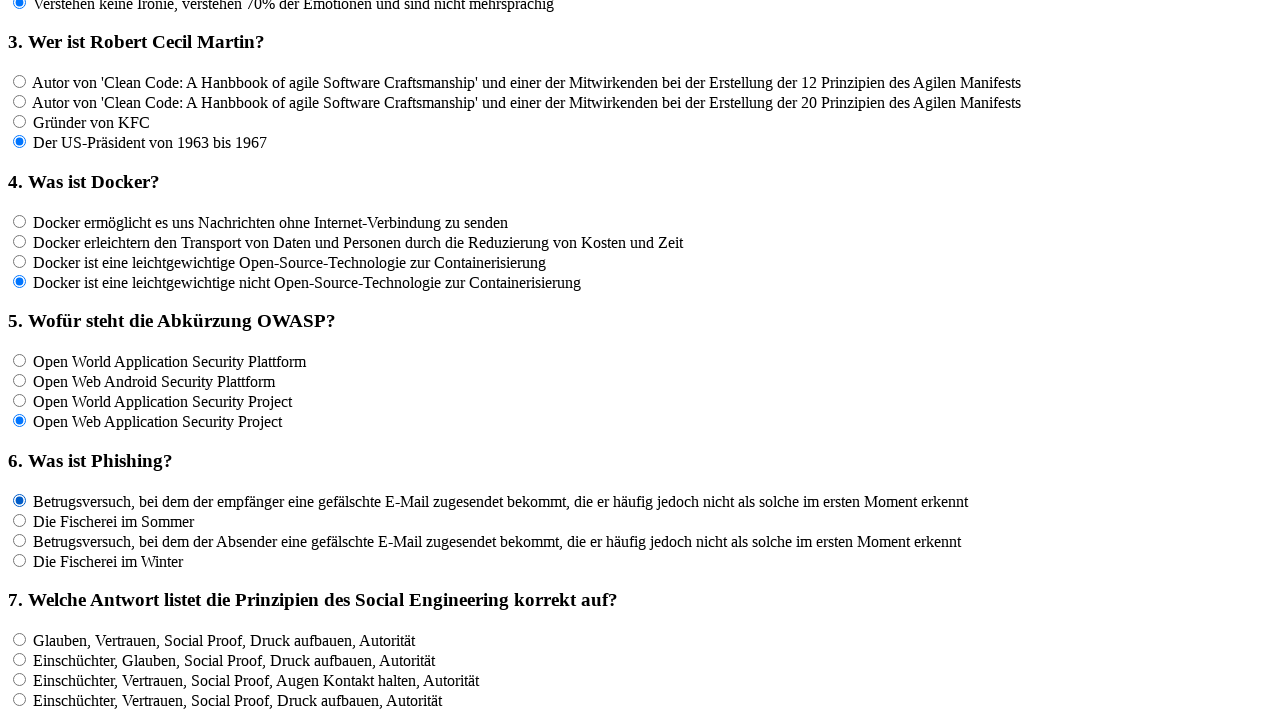

Clicked answer option for question 6 at (20, 520) on input[name='rf6'] >> nth=1
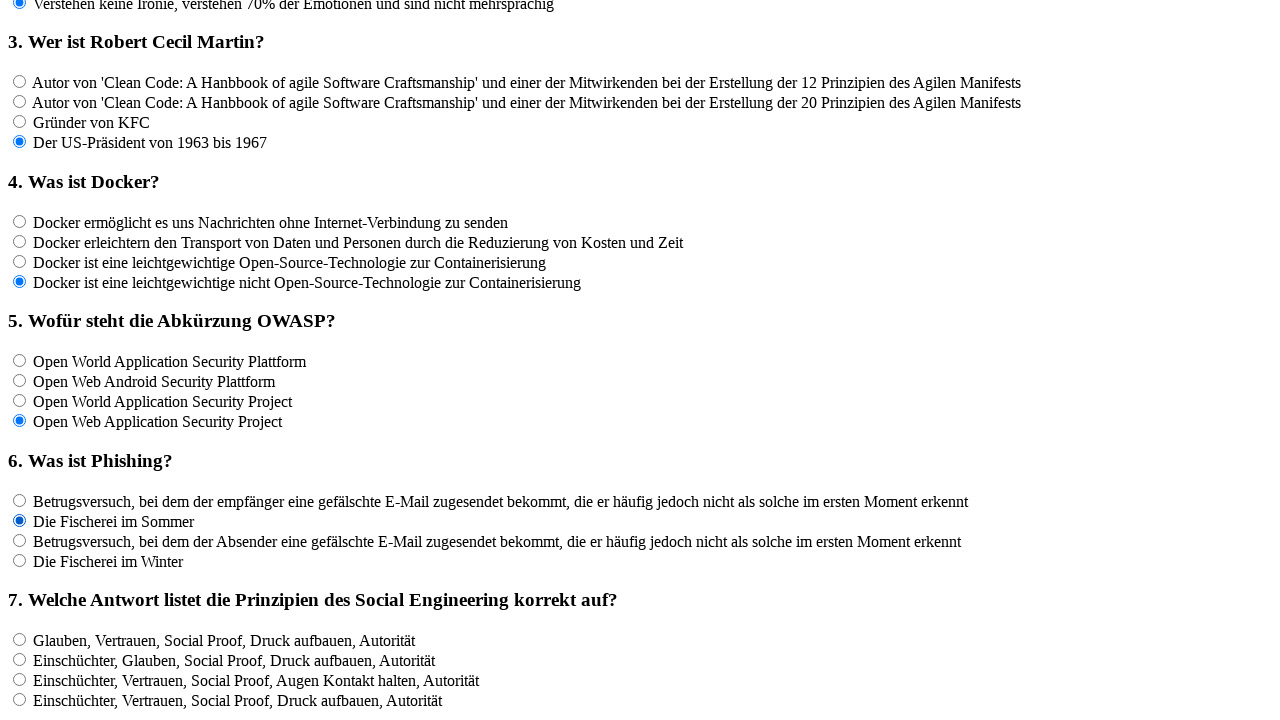

Waited 100ms after clicking answer for question 6
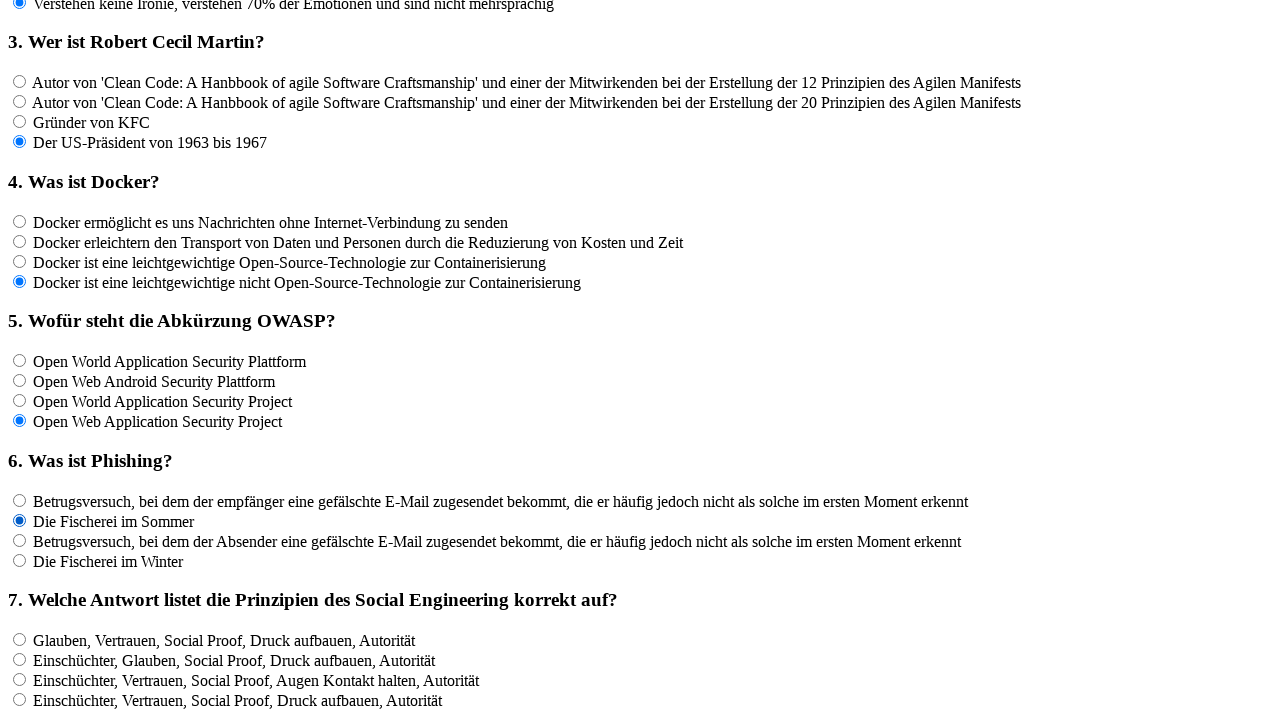

Clicked answer option for question 6 at (20, 540) on input[name='rf6'] >> nth=2
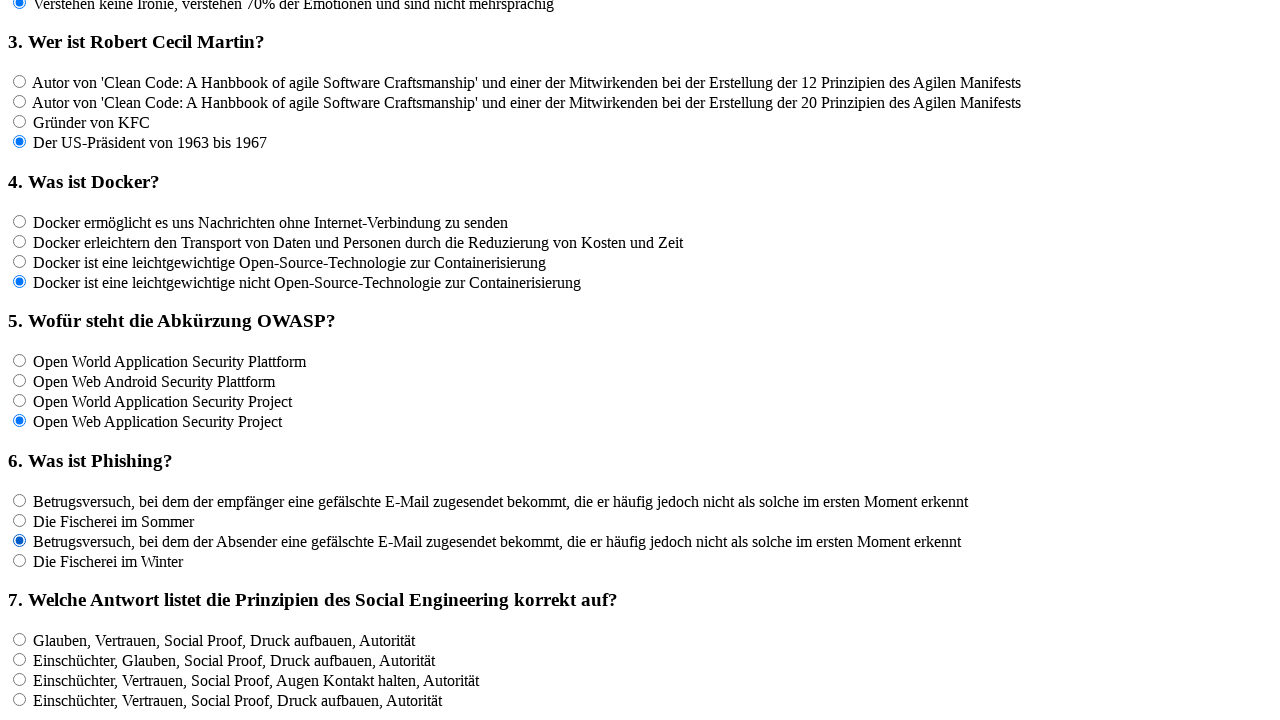

Waited 100ms after clicking answer for question 6
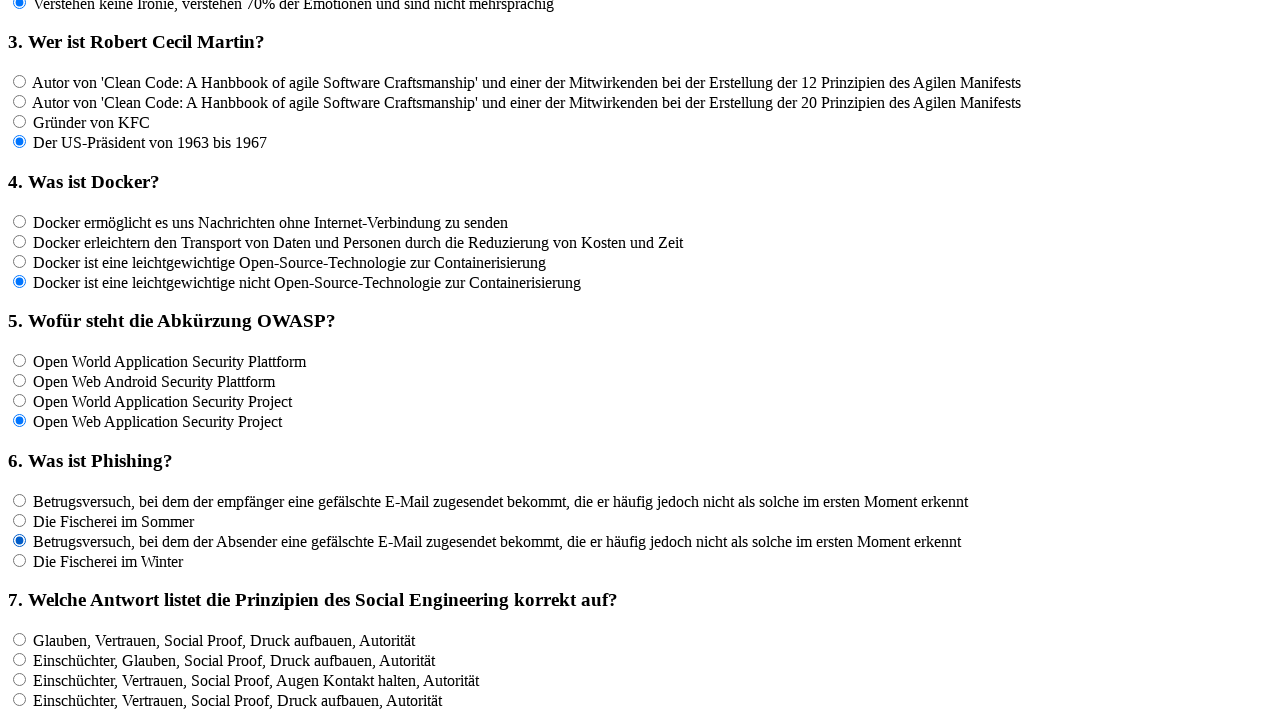

Clicked answer option for question 6 at (20, 560) on input[name='rf6'] >> nth=3
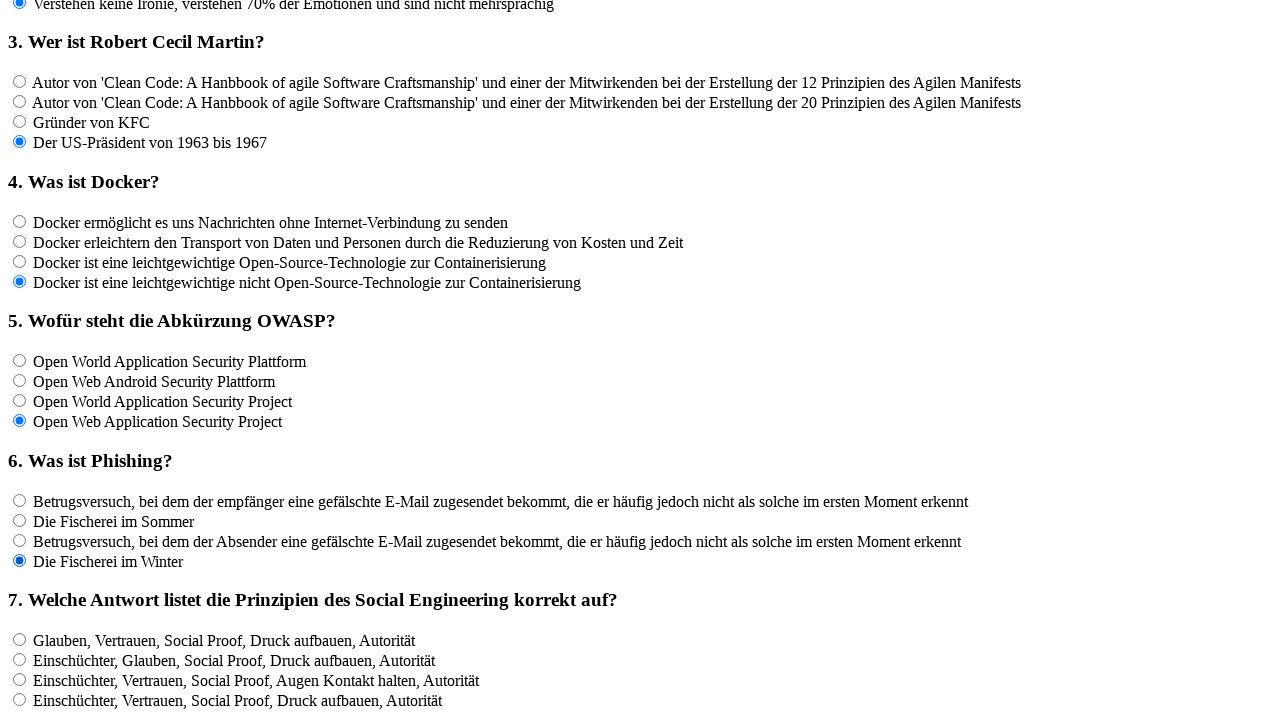

Waited 100ms after clicking answer for question 6
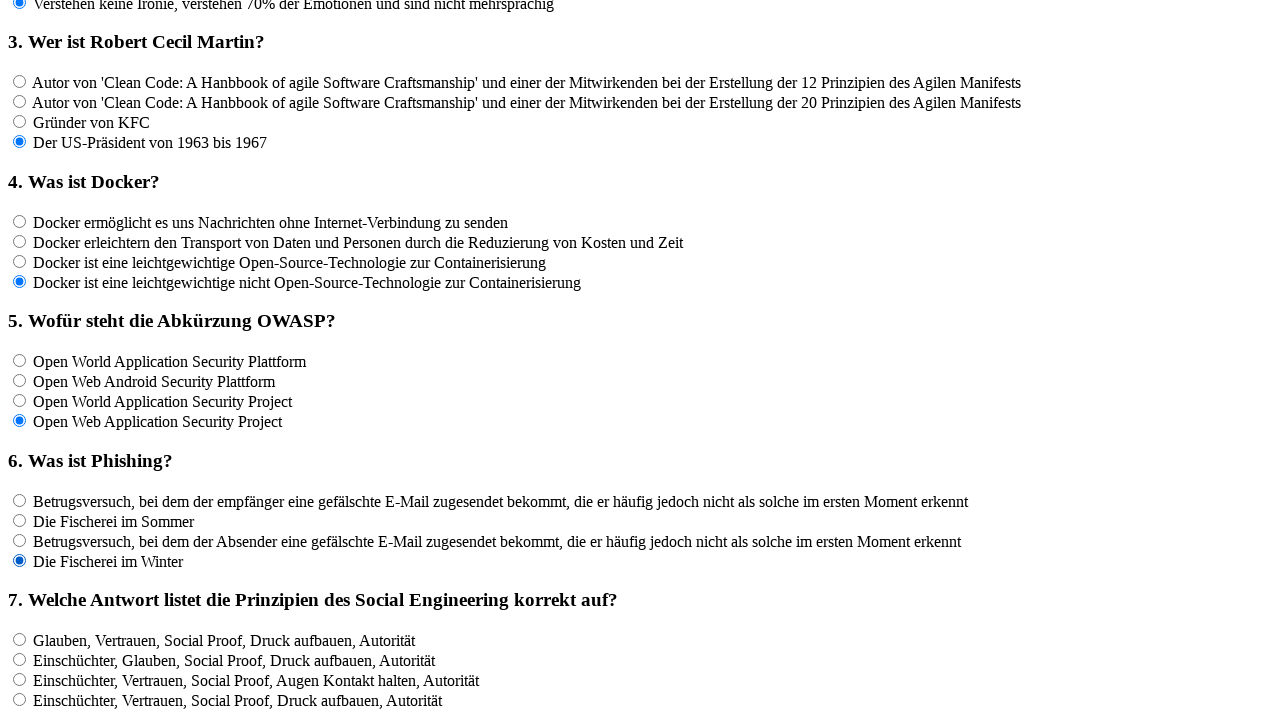

Clicked answer option for question 7 at (20, 639) on input[name='rf7'] >> nth=0
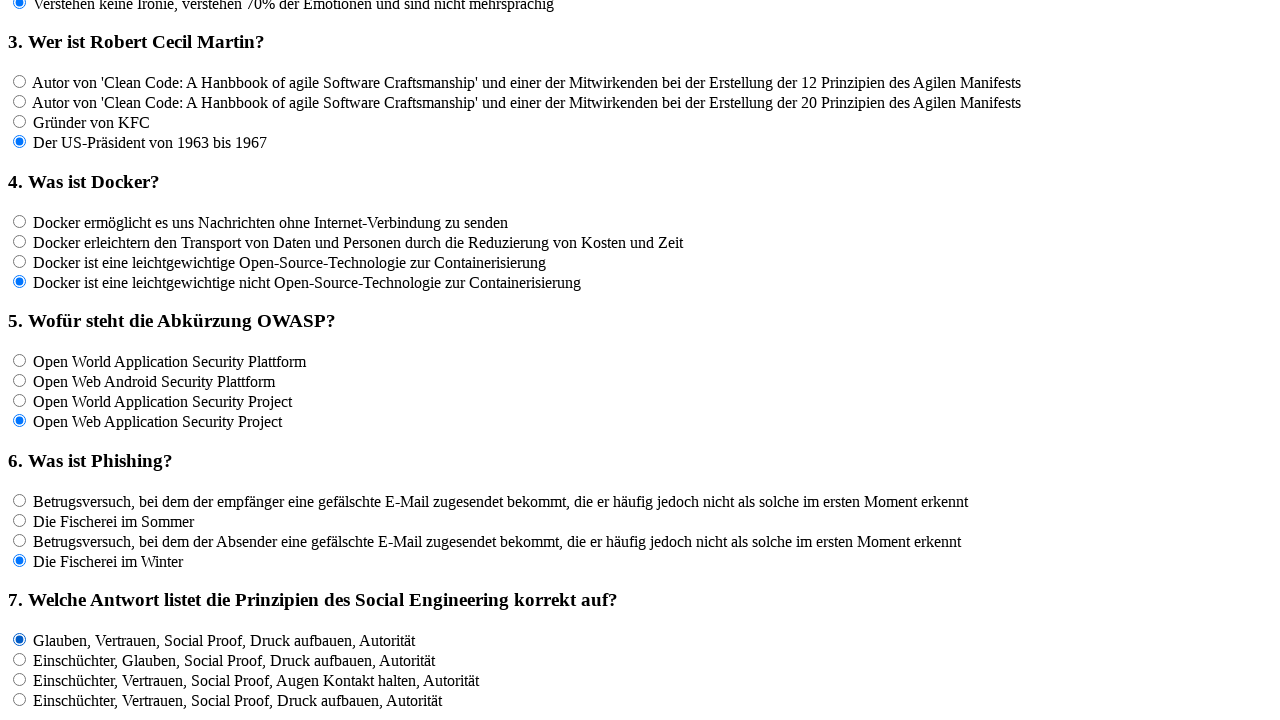

Waited 100ms after clicking answer for question 7
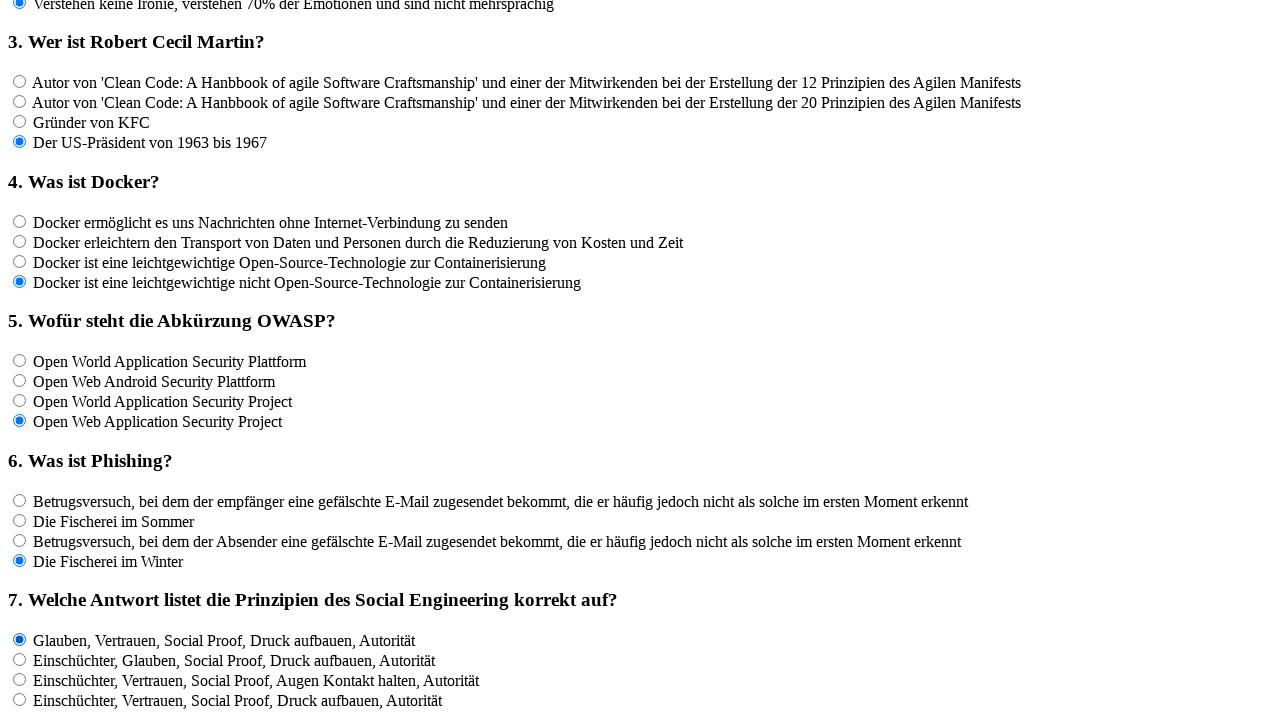

Clicked answer option for question 7 at (20, 659) on input[name='rf7'] >> nth=1
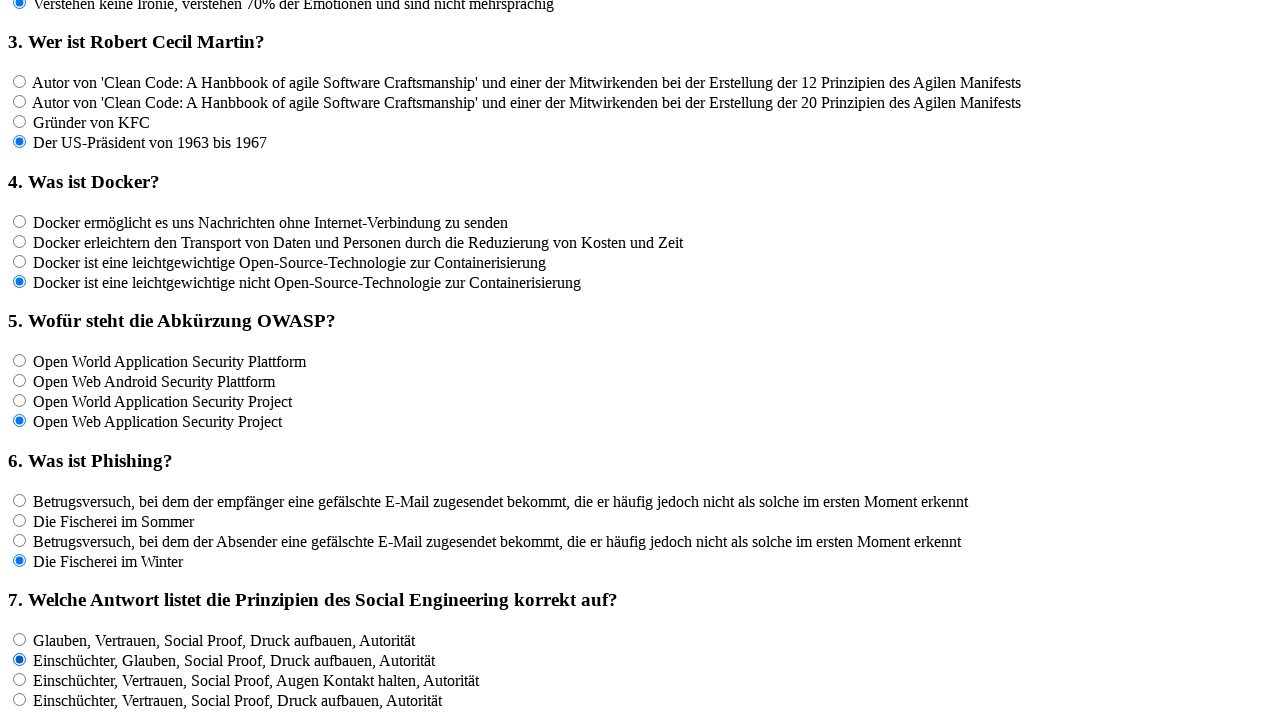

Waited 100ms after clicking answer for question 7
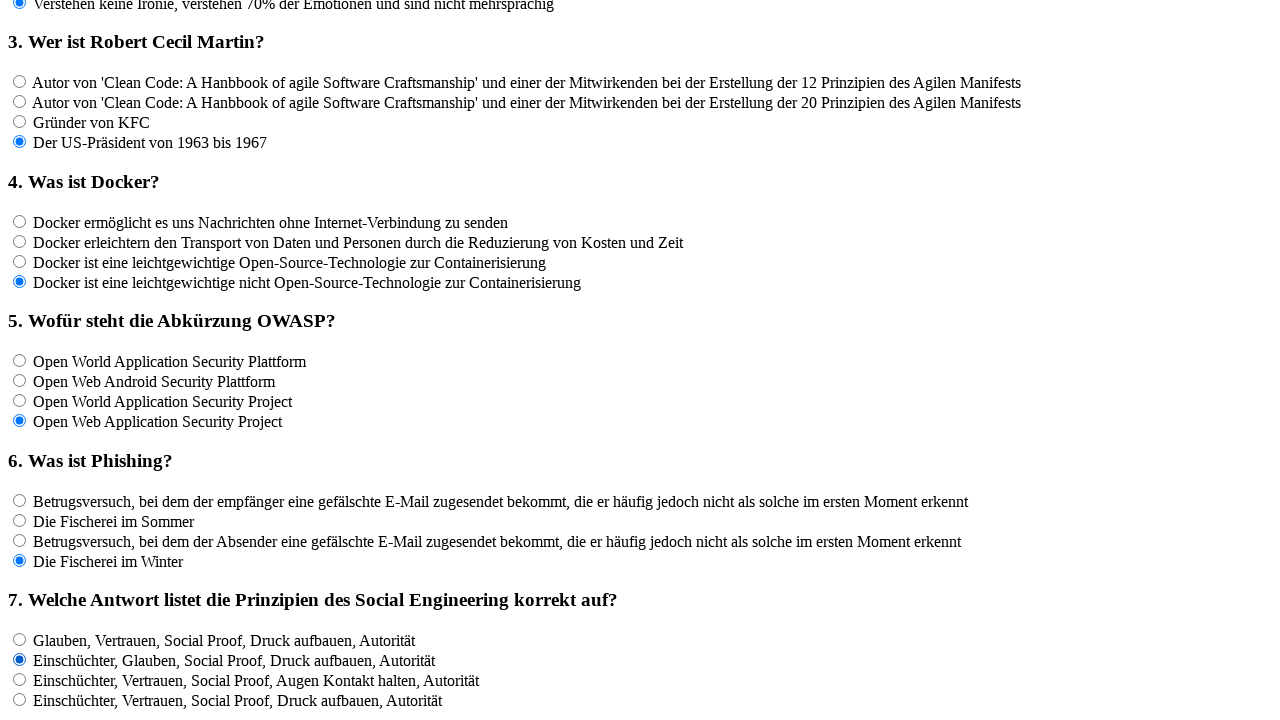

Clicked answer option for question 7 at (20, 679) on input[name='rf7'] >> nth=2
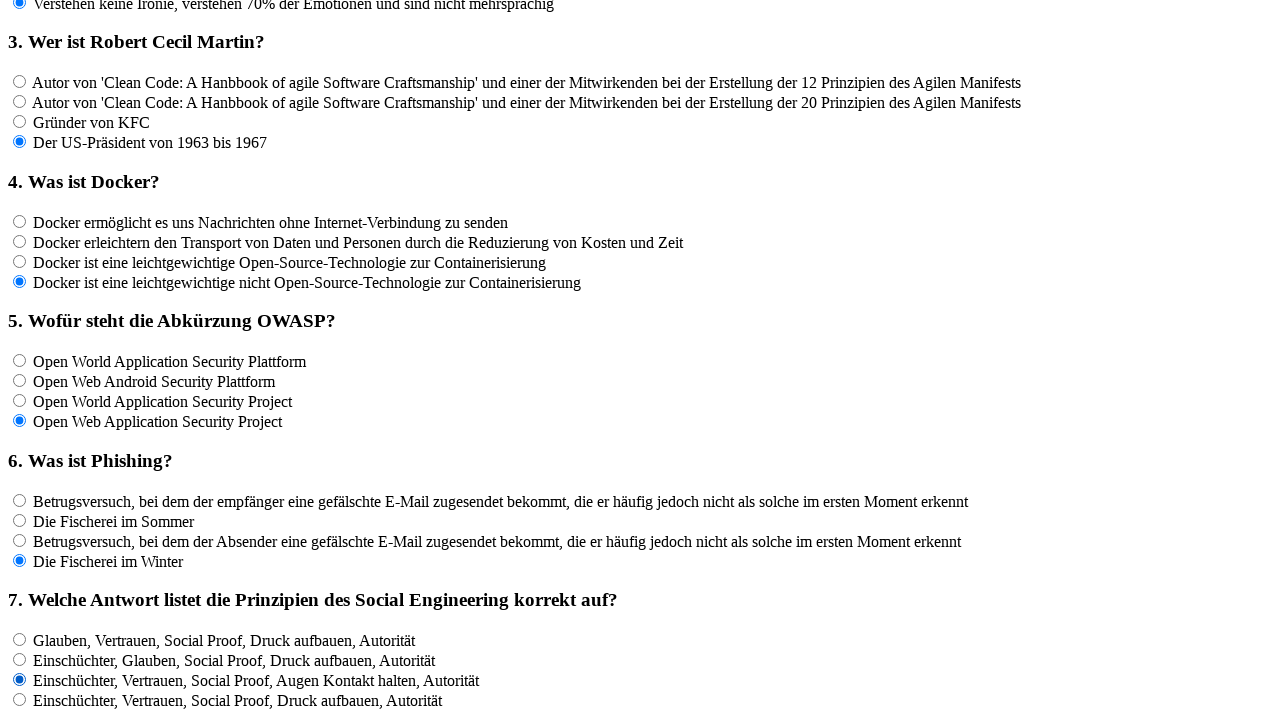

Waited 100ms after clicking answer for question 7
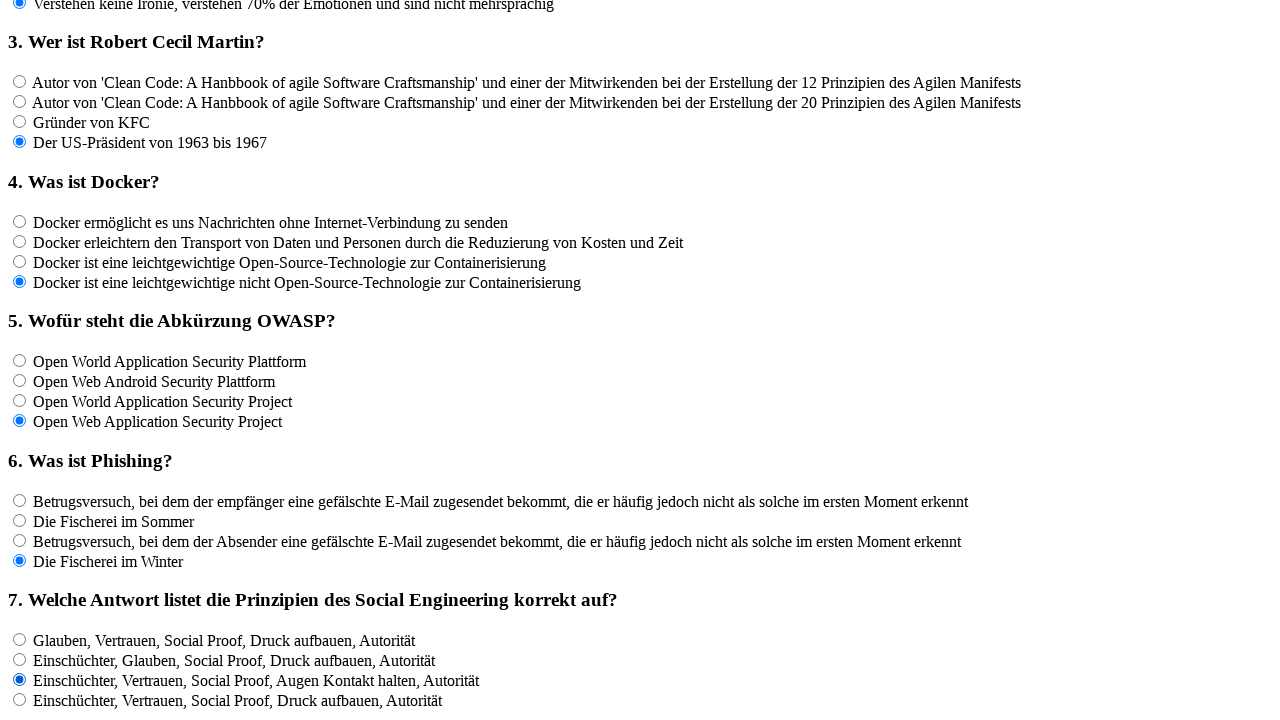

Clicked answer option for question 7 at (20, 699) on input[name='rf7'] >> nth=3
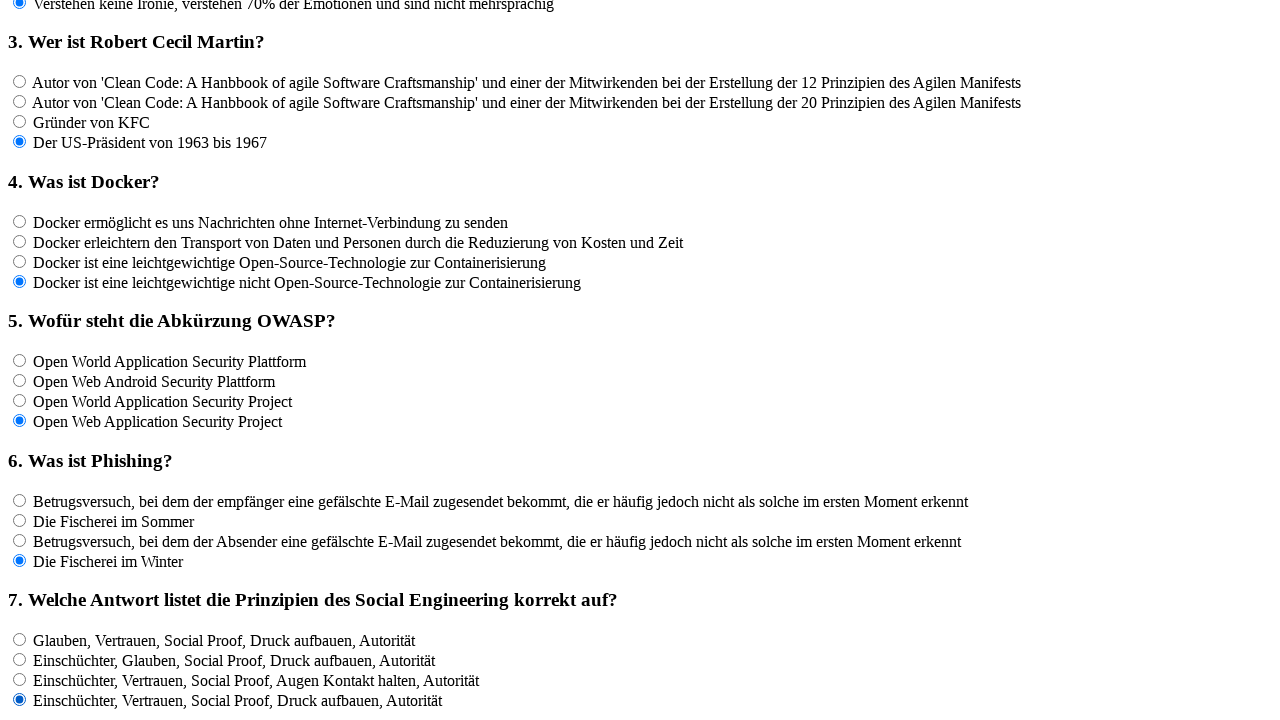

Waited 100ms after clicking answer for question 7
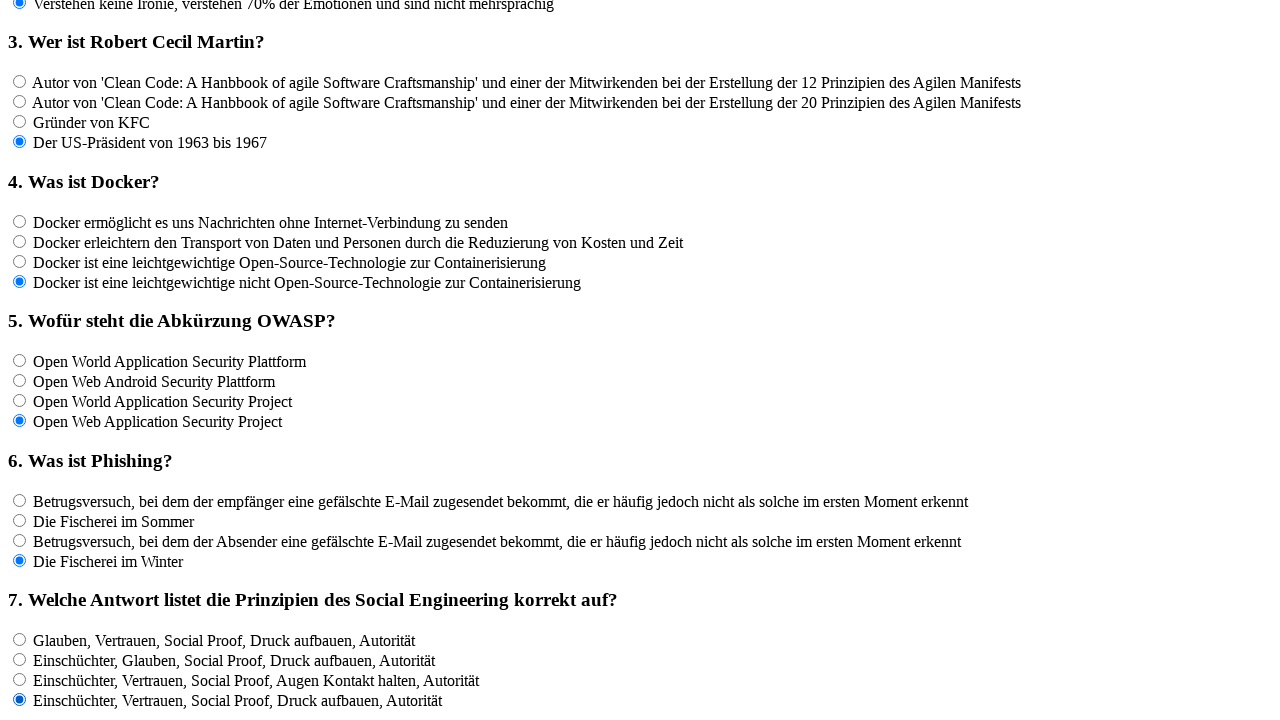

Clicked answer option for question 8 at (20, 361) on input[name='rf8'] >> nth=0
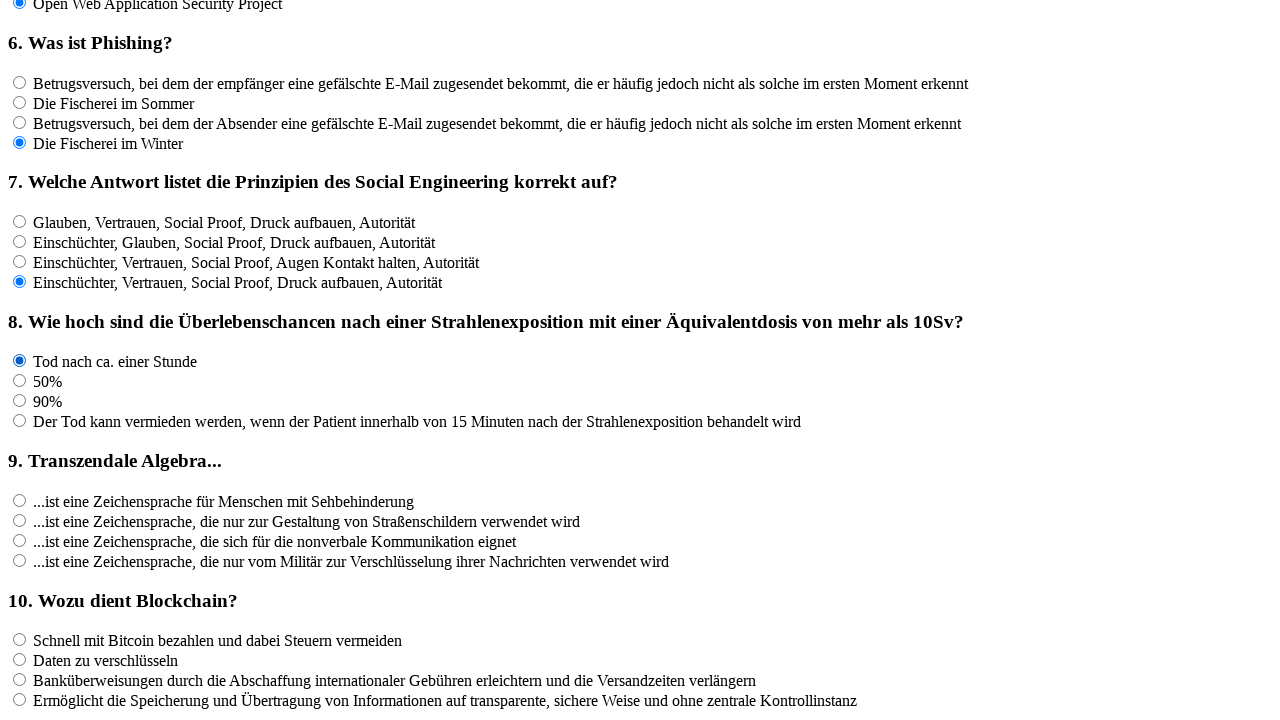

Waited 100ms after clicking answer for question 8
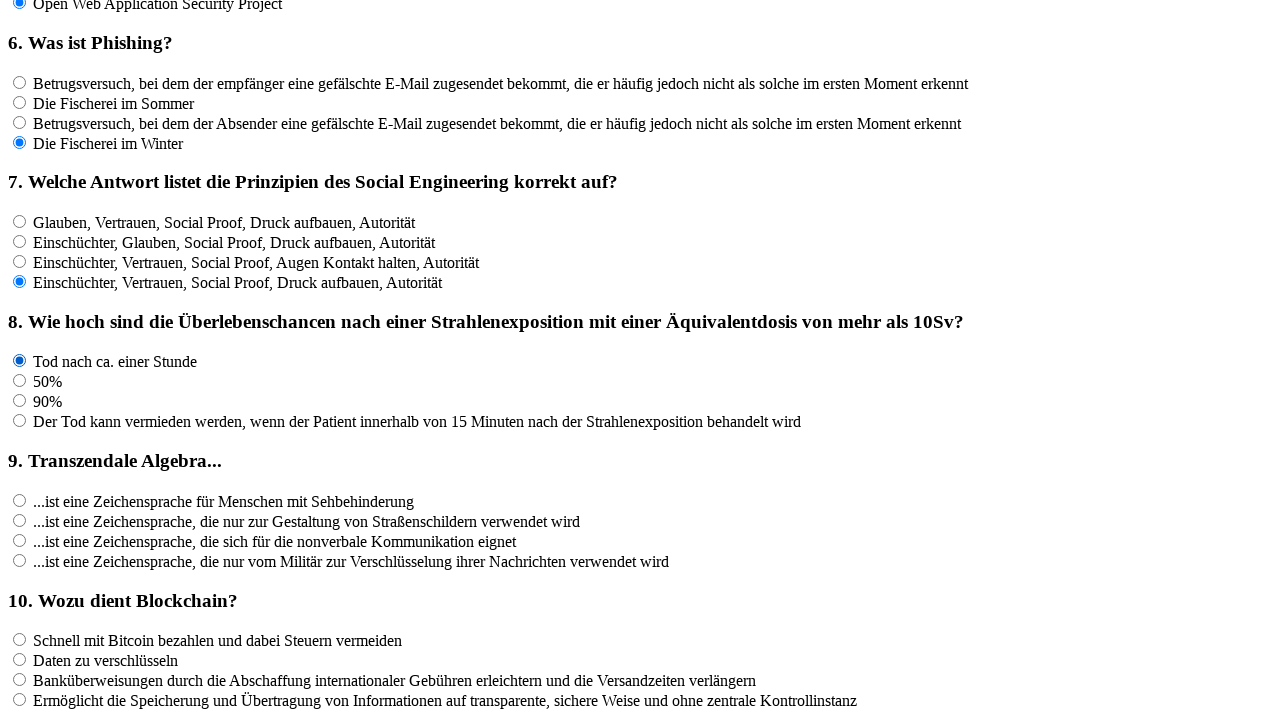

Clicked answer option for question 8 at (20, 381) on input[name='rf8'] >> nth=1
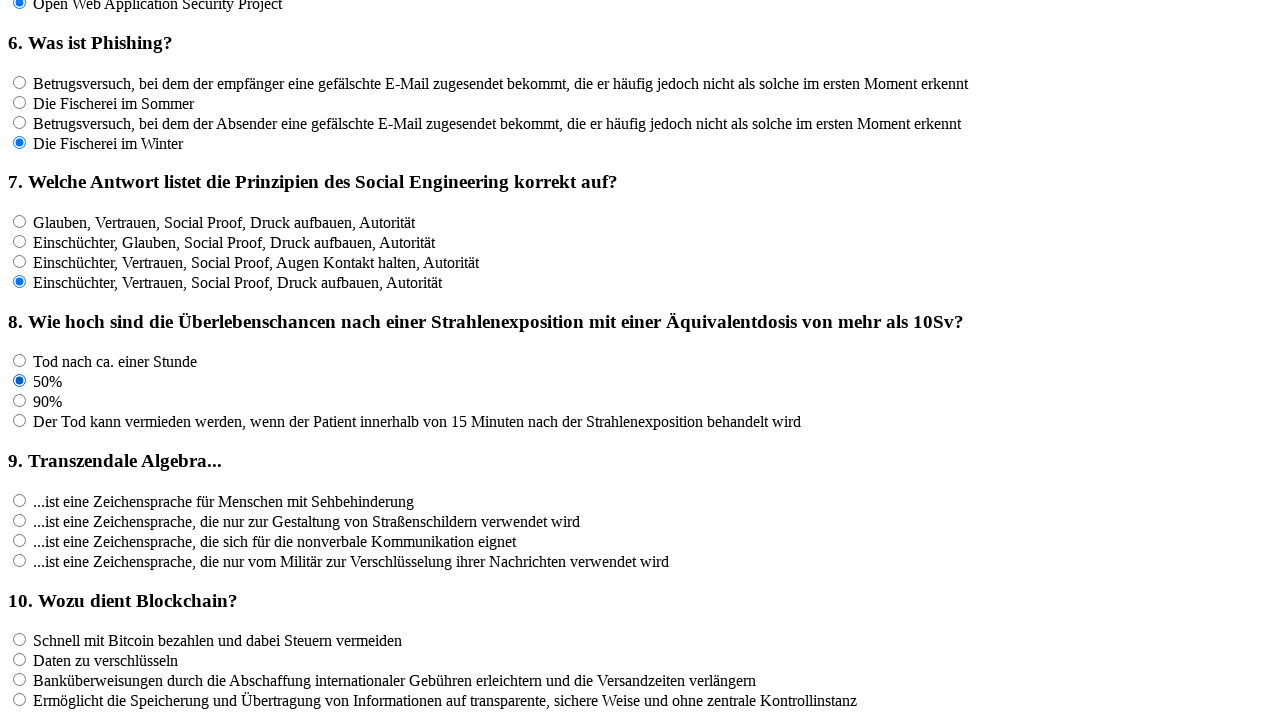

Waited 100ms after clicking answer for question 8
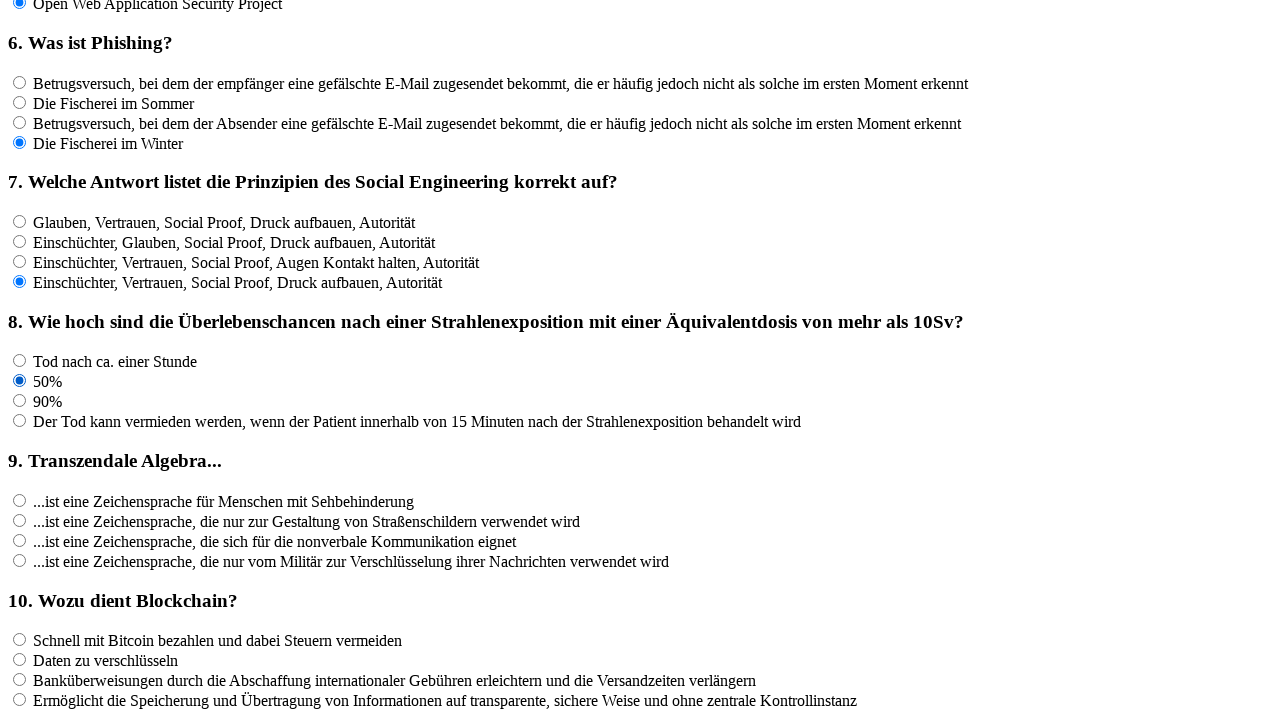

Clicked answer option for question 8 at (20, 401) on input[name='rf8'] >> nth=2
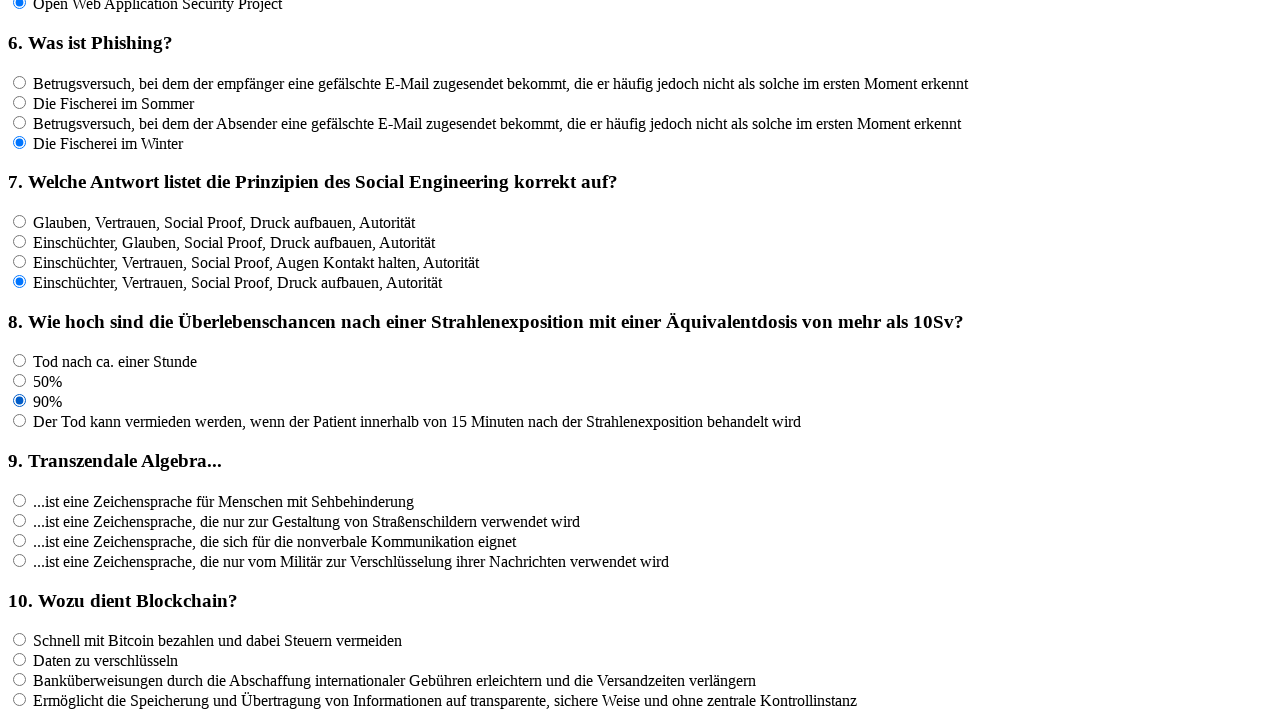

Waited 100ms after clicking answer for question 8
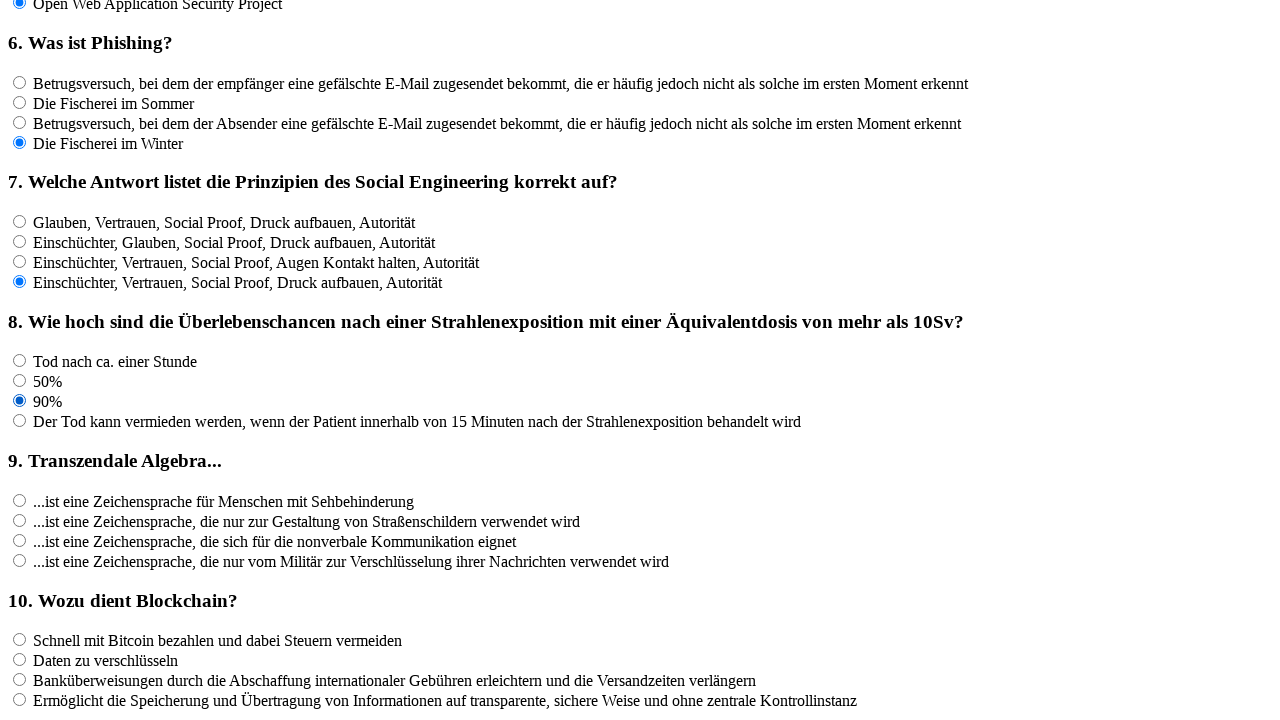

Clicked answer option for question 8 at (20, 421) on input[name='rf8'] >> nth=3
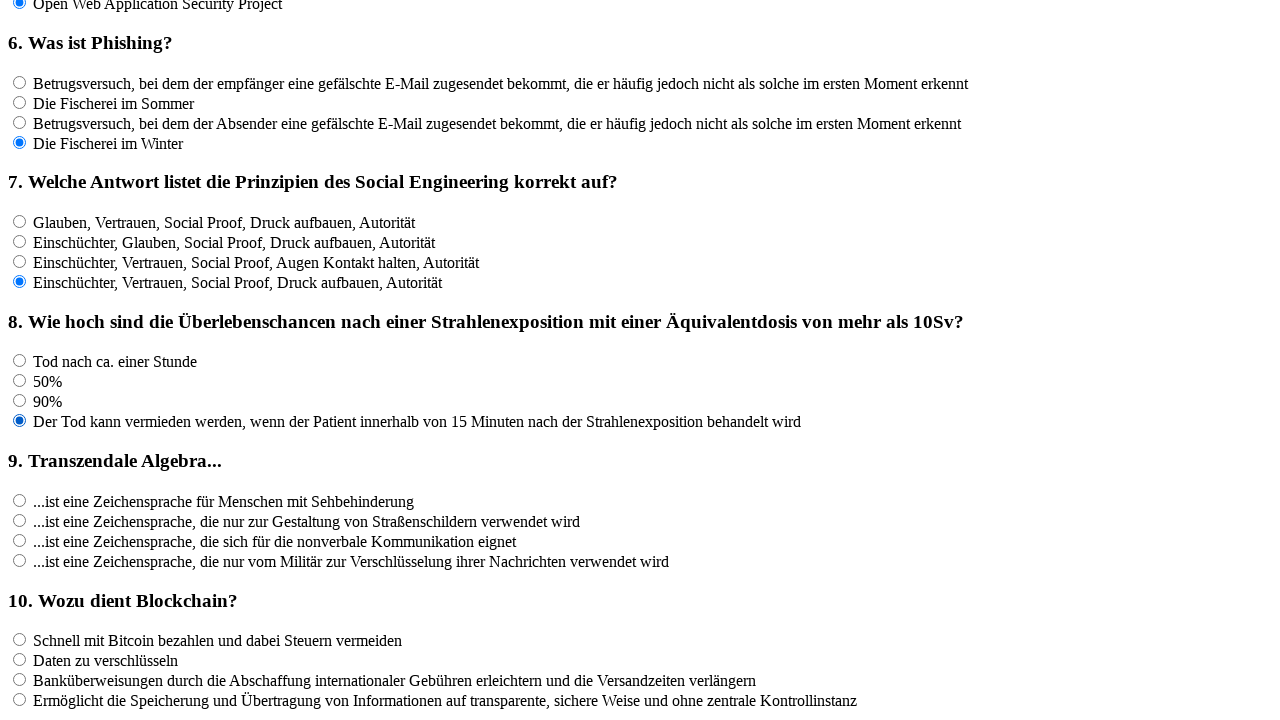

Waited 100ms after clicking answer for question 8
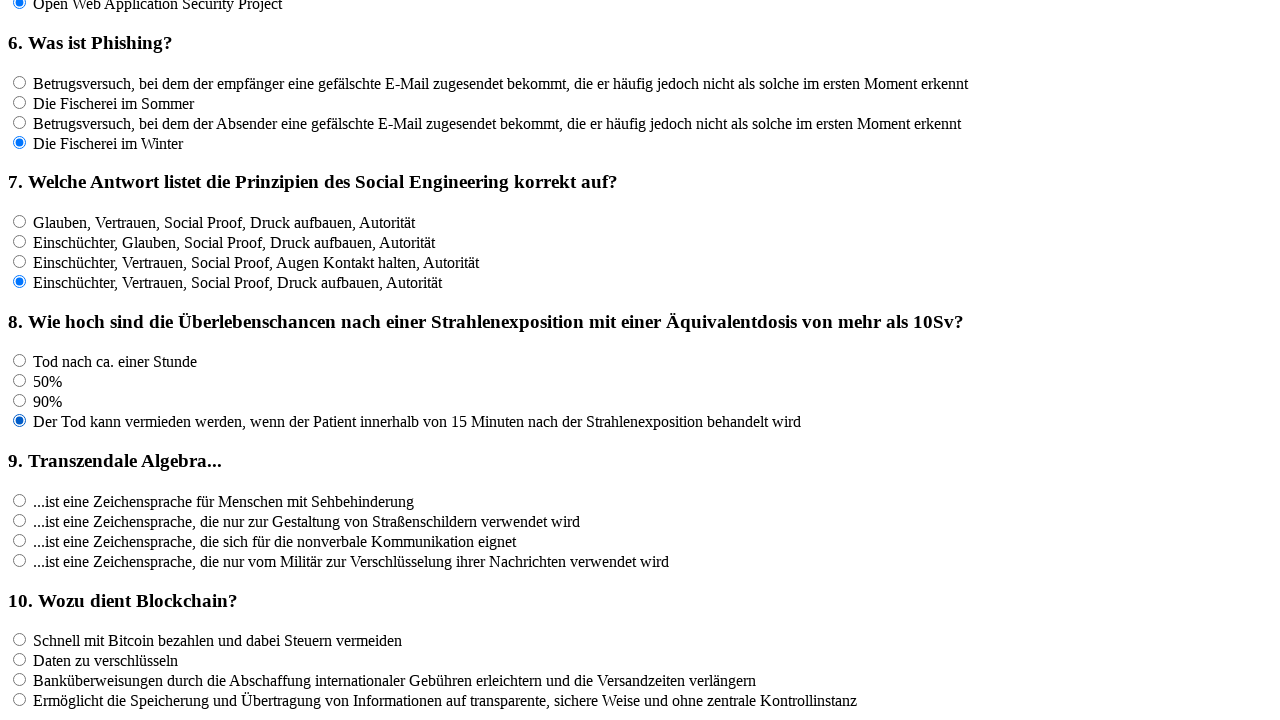

Clicked answer option for question 9 at (20, 500) on input[name='rf9'] >> nth=0
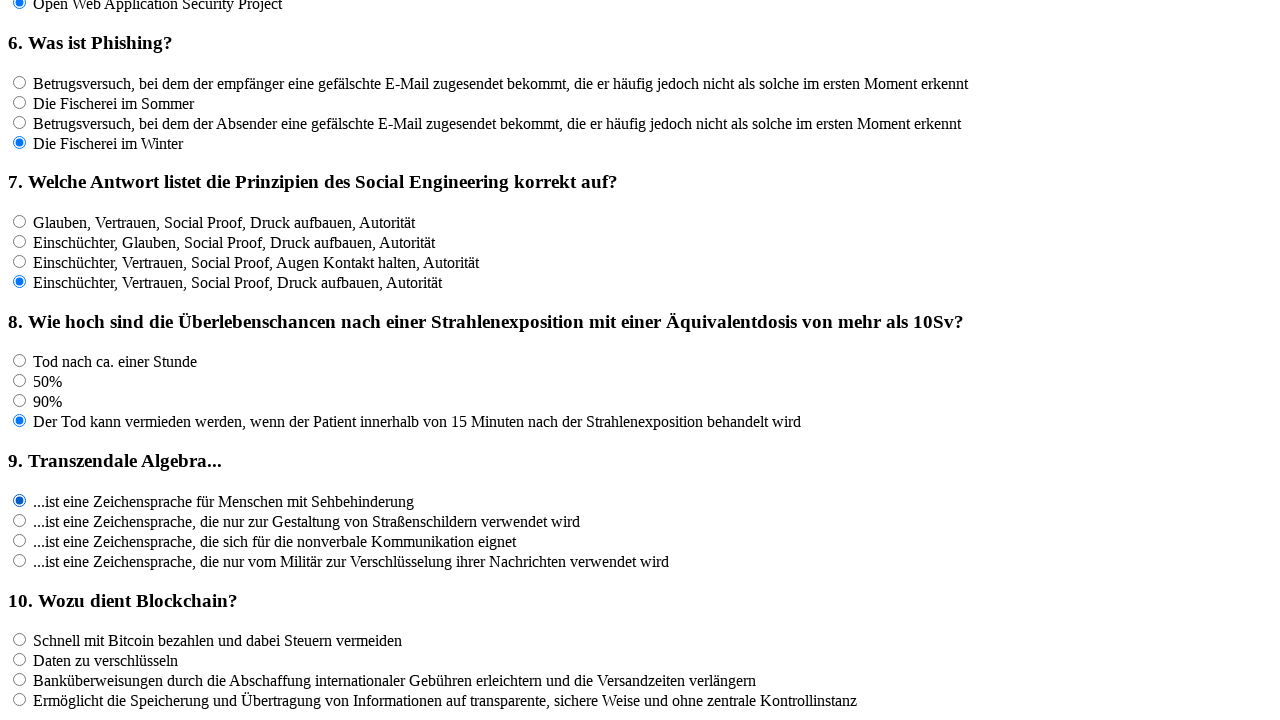

Waited 100ms after clicking answer for question 9
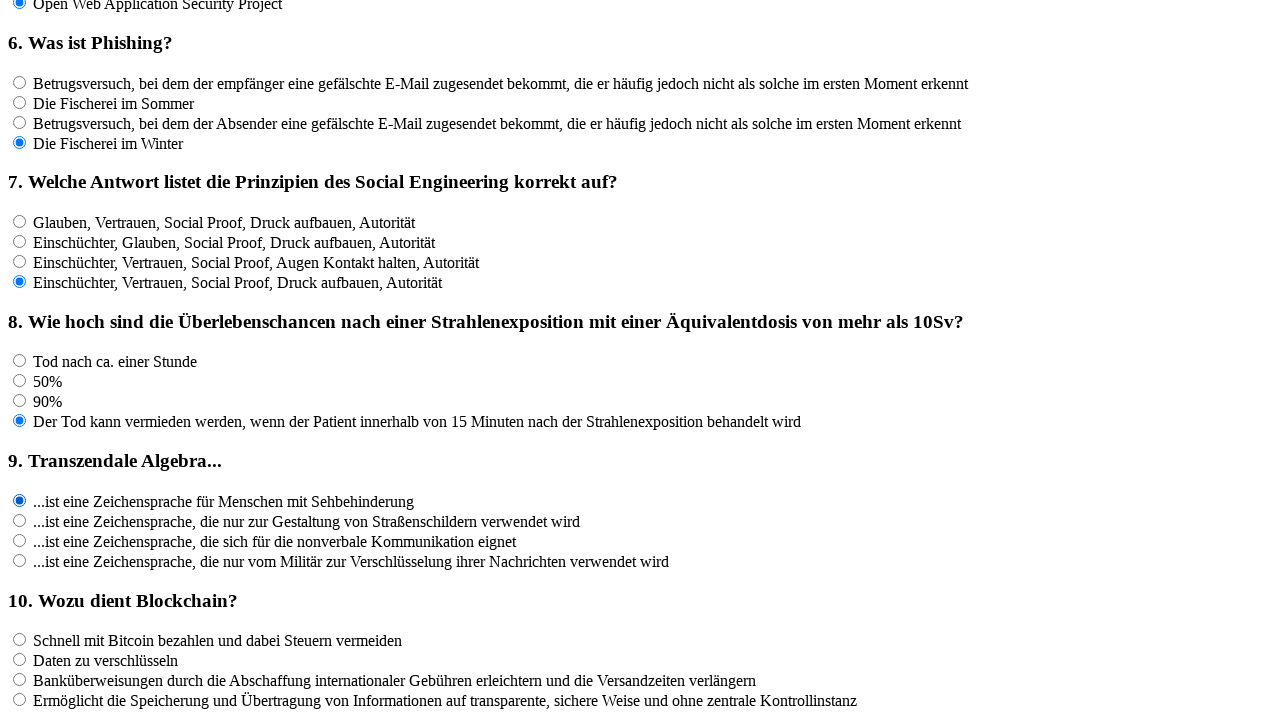

Clicked answer option for question 9 at (20, 520) on input[name='rf9'] >> nth=1
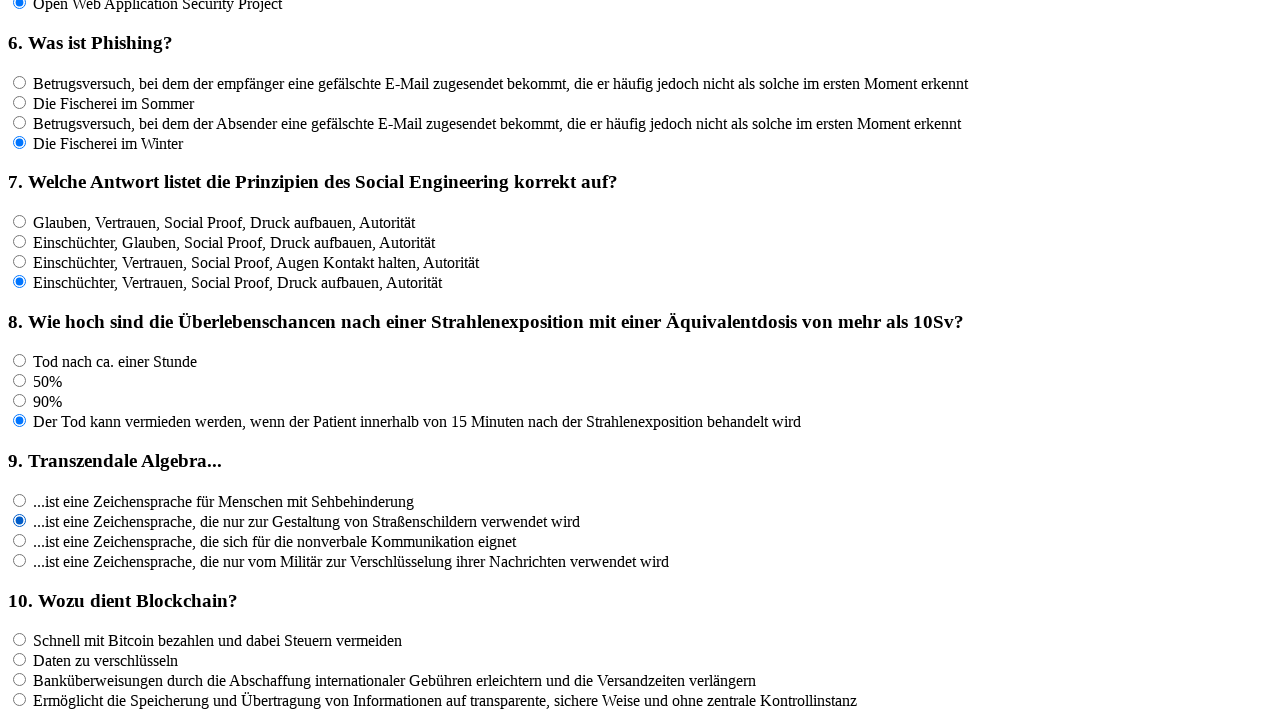

Waited 100ms after clicking answer for question 9
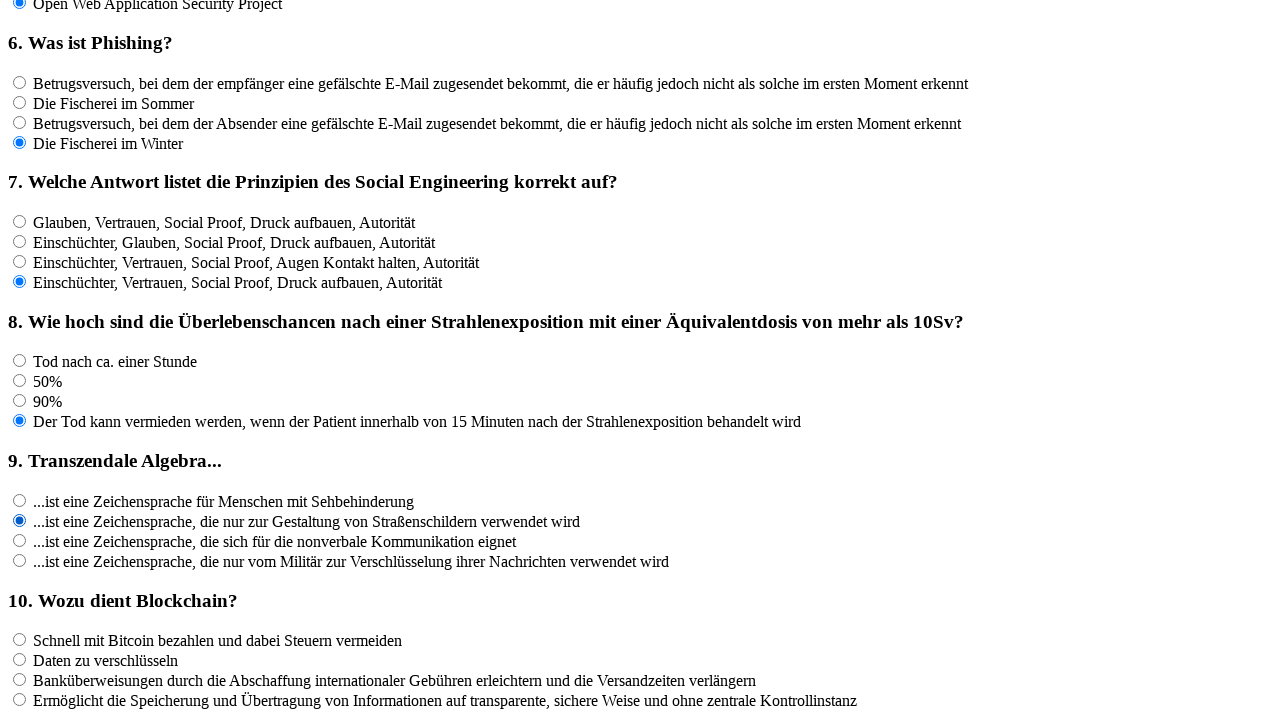

Clicked answer option for question 9 at (20, 540) on input[name='rf9'] >> nth=2
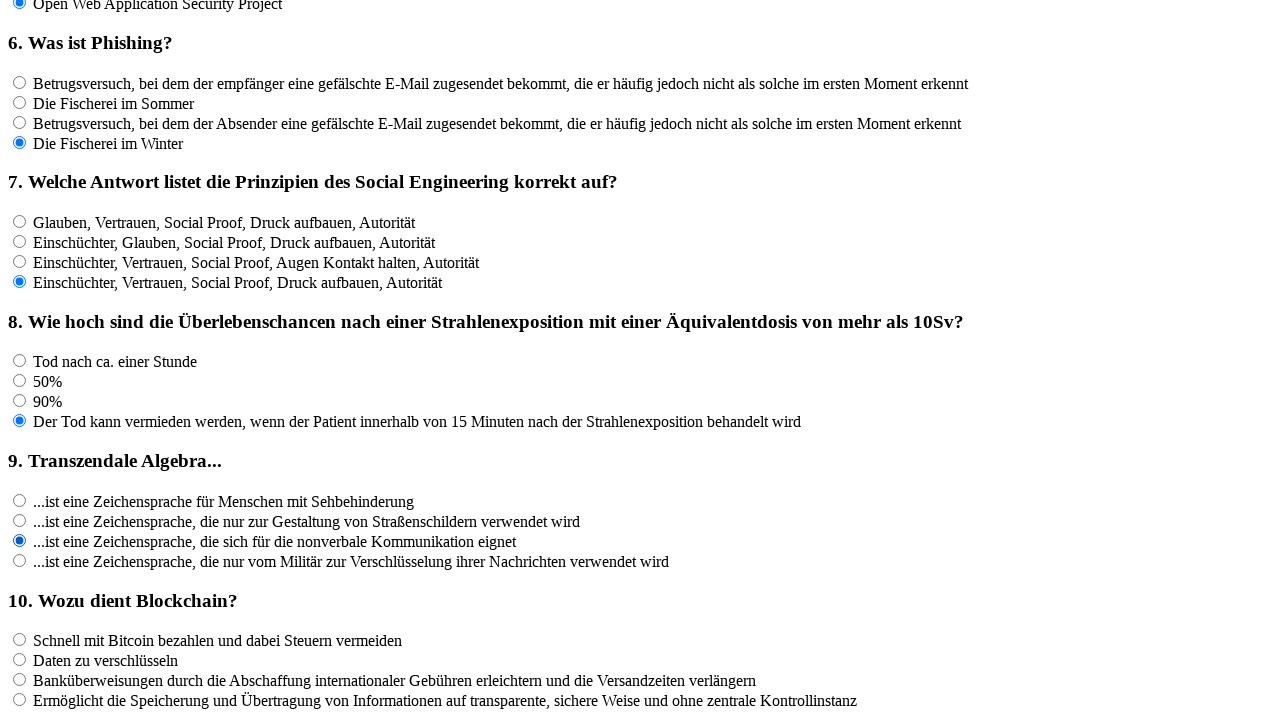

Waited 100ms after clicking answer for question 9
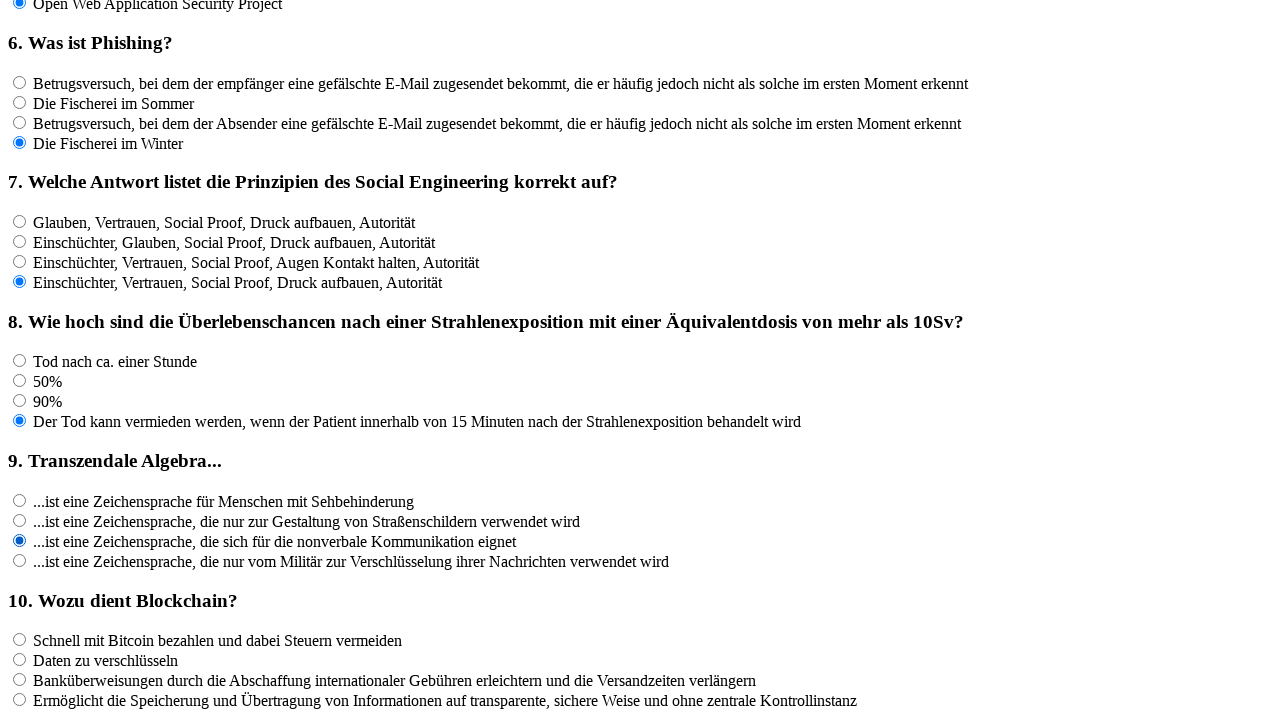

Clicked answer option for question 9 at (20, 560) on input[name='rf9'] >> nth=3
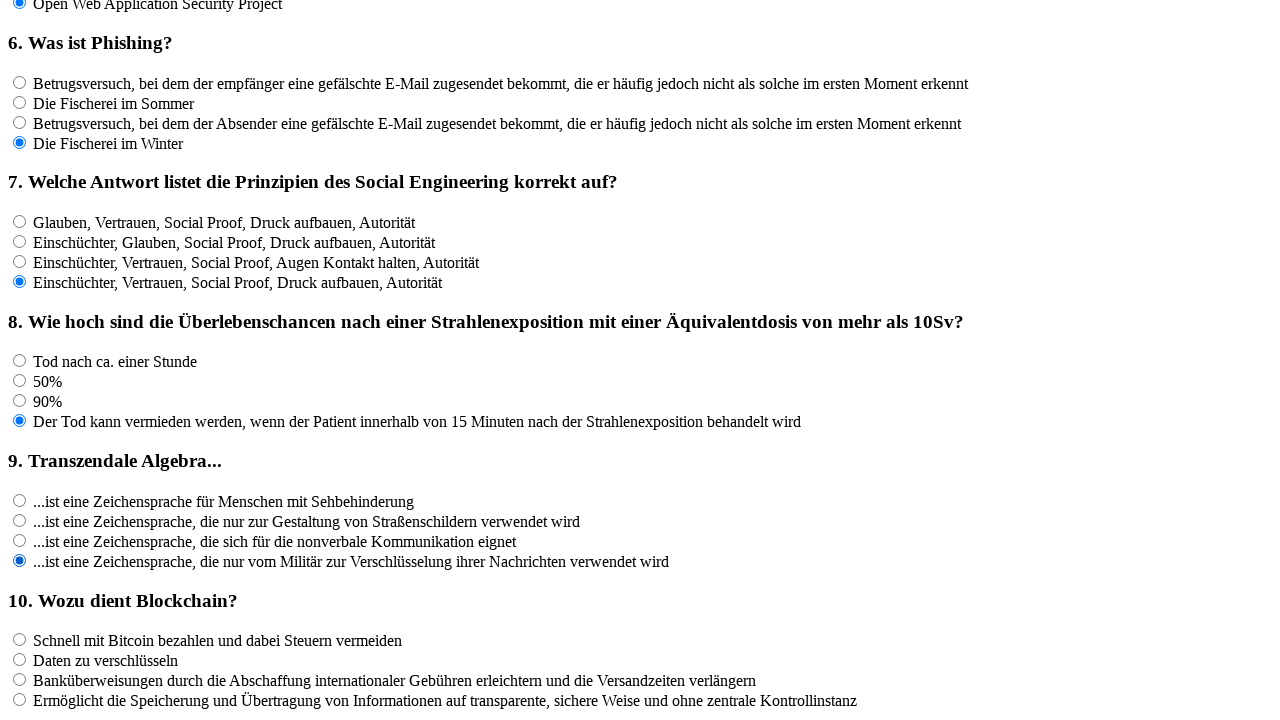

Waited 100ms after clicking answer for question 9
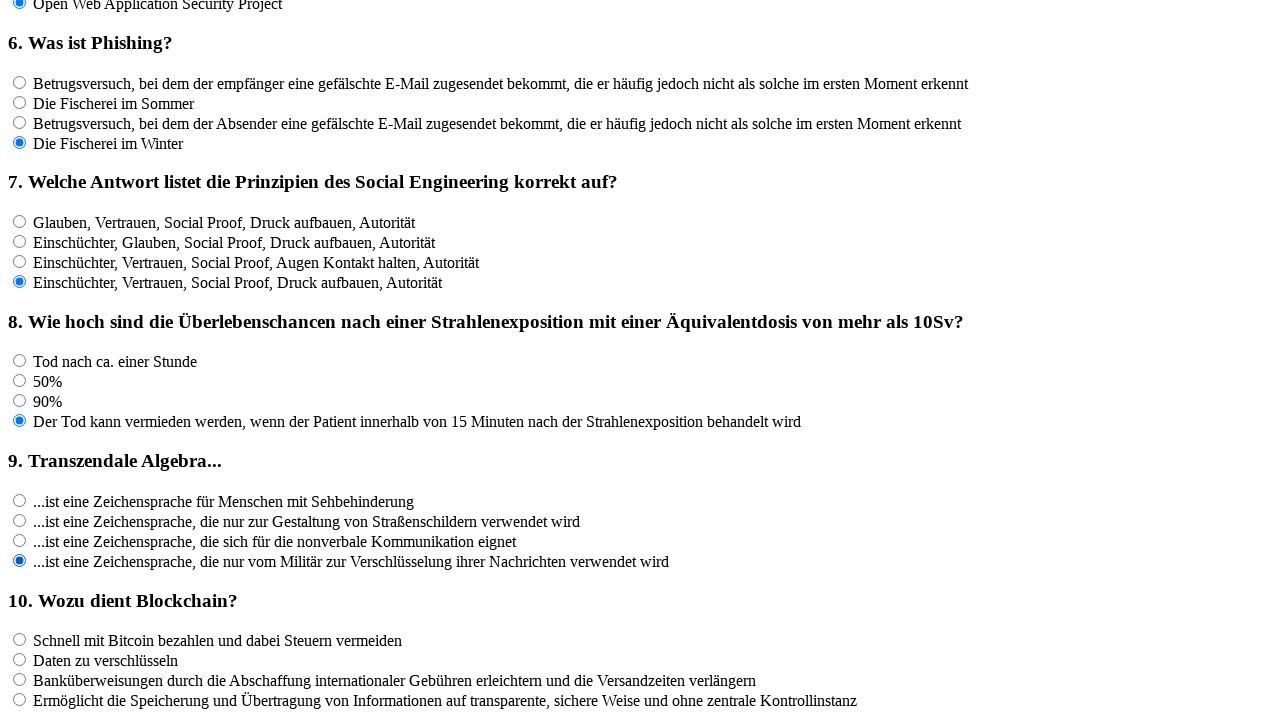

Clicked answer option for question 10 at (20, 640) on input[name='rf10'] >> nth=0
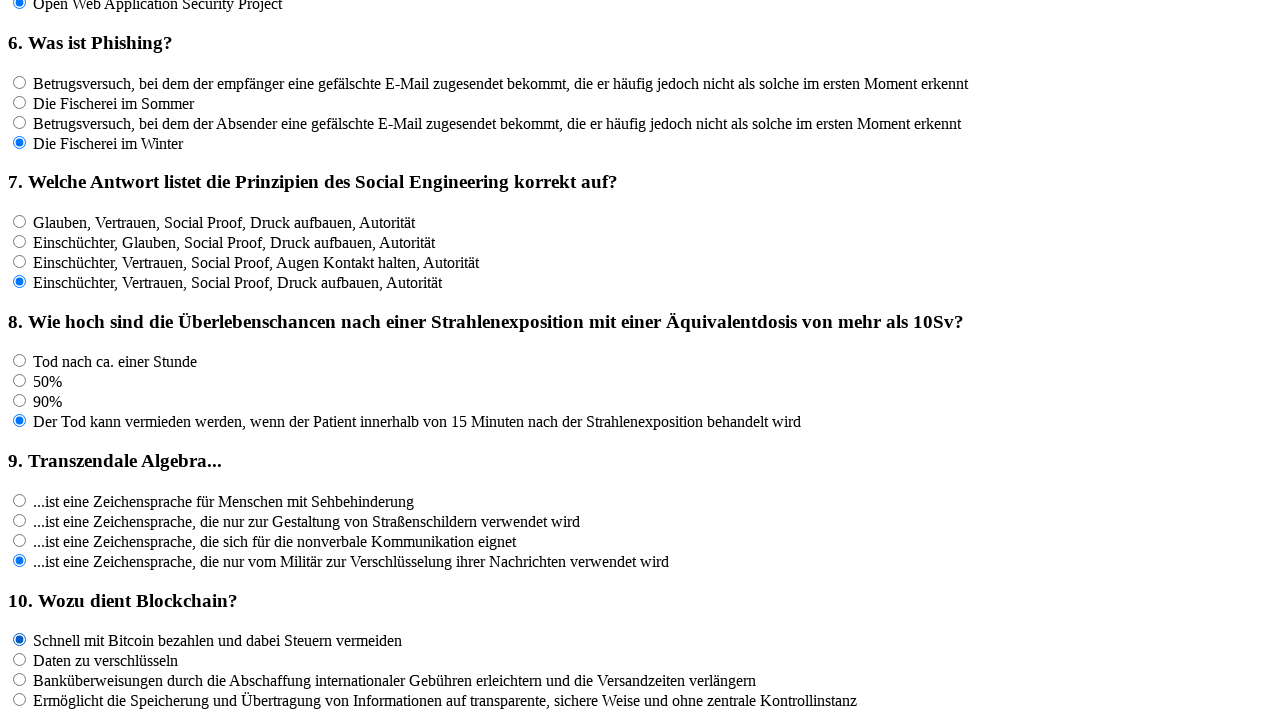

Waited 100ms after clicking answer for question 10
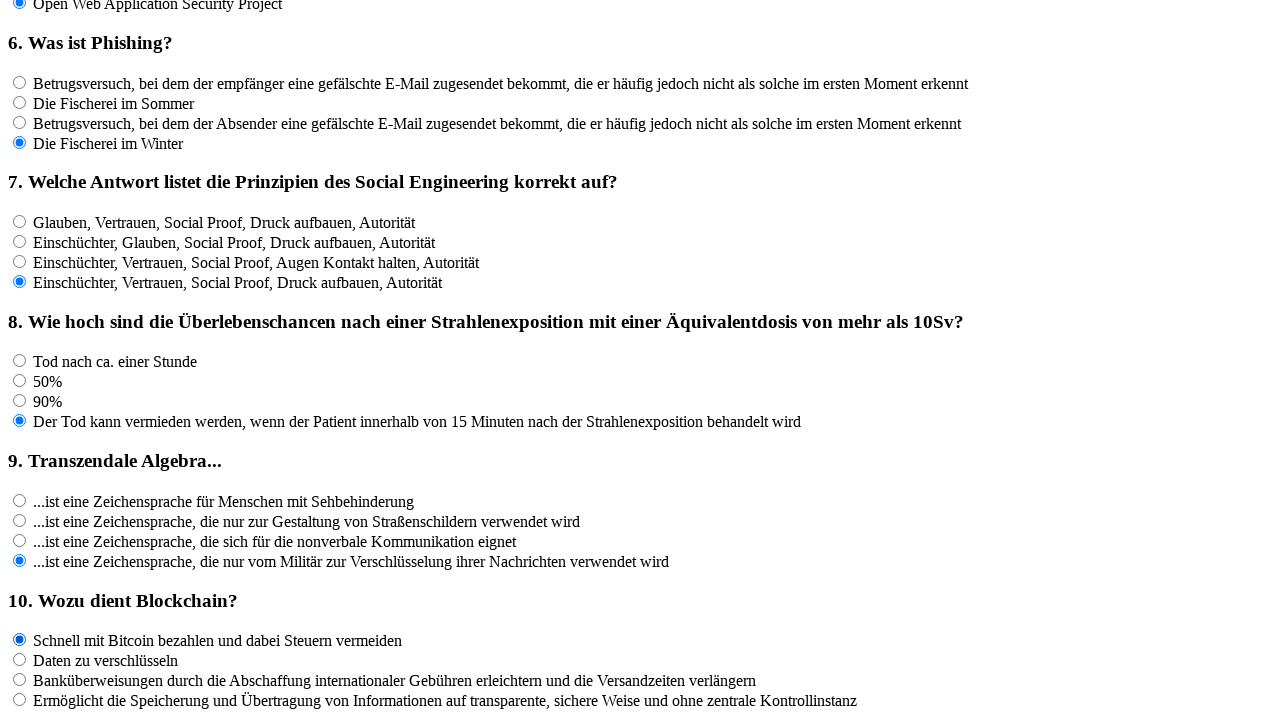

Clicked answer option for question 10 at (20, 660) on input[name='rf10'] >> nth=1
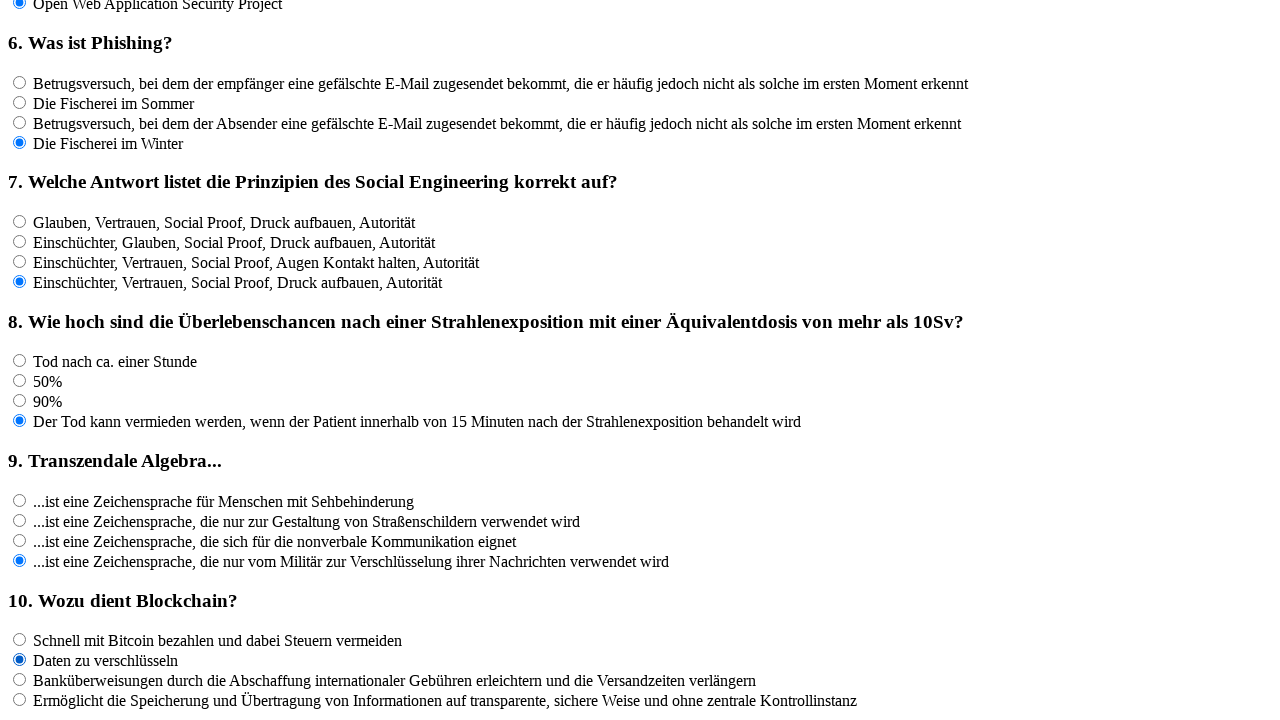

Waited 100ms after clicking answer for question 10
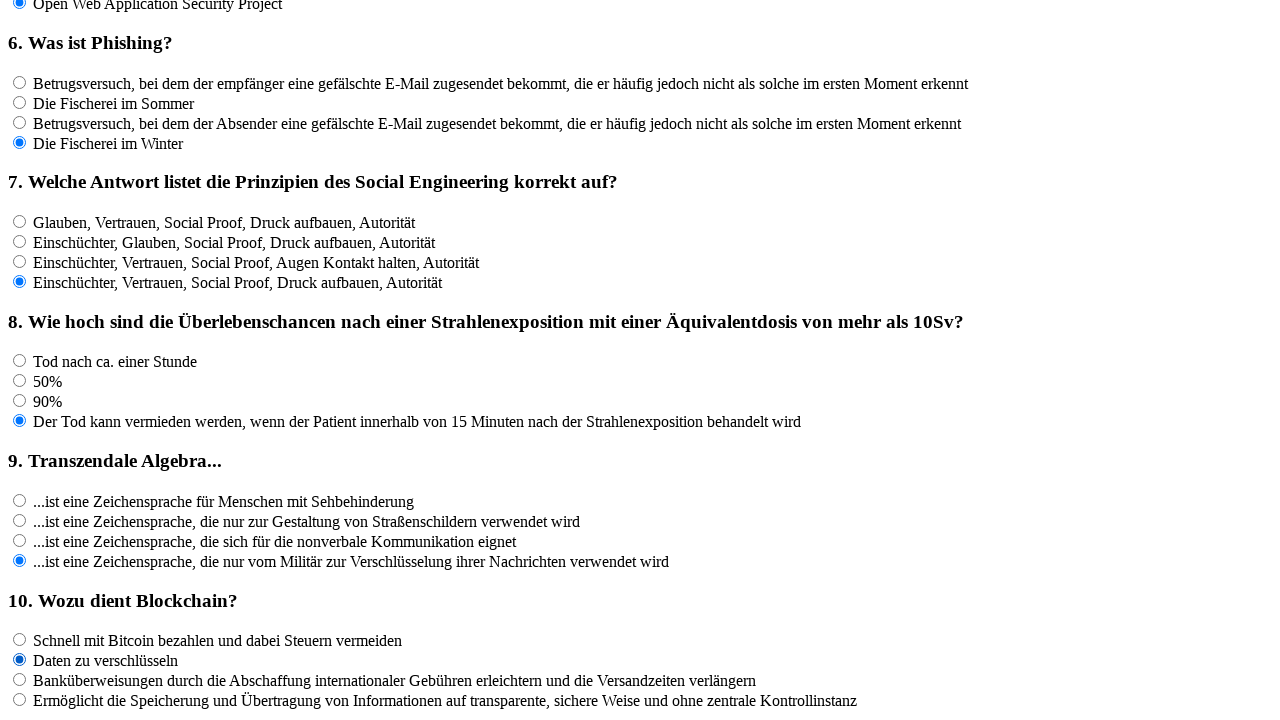

Clicked answer option for question 10 at (20, 680) on input[name='rf10'] >> nth=2
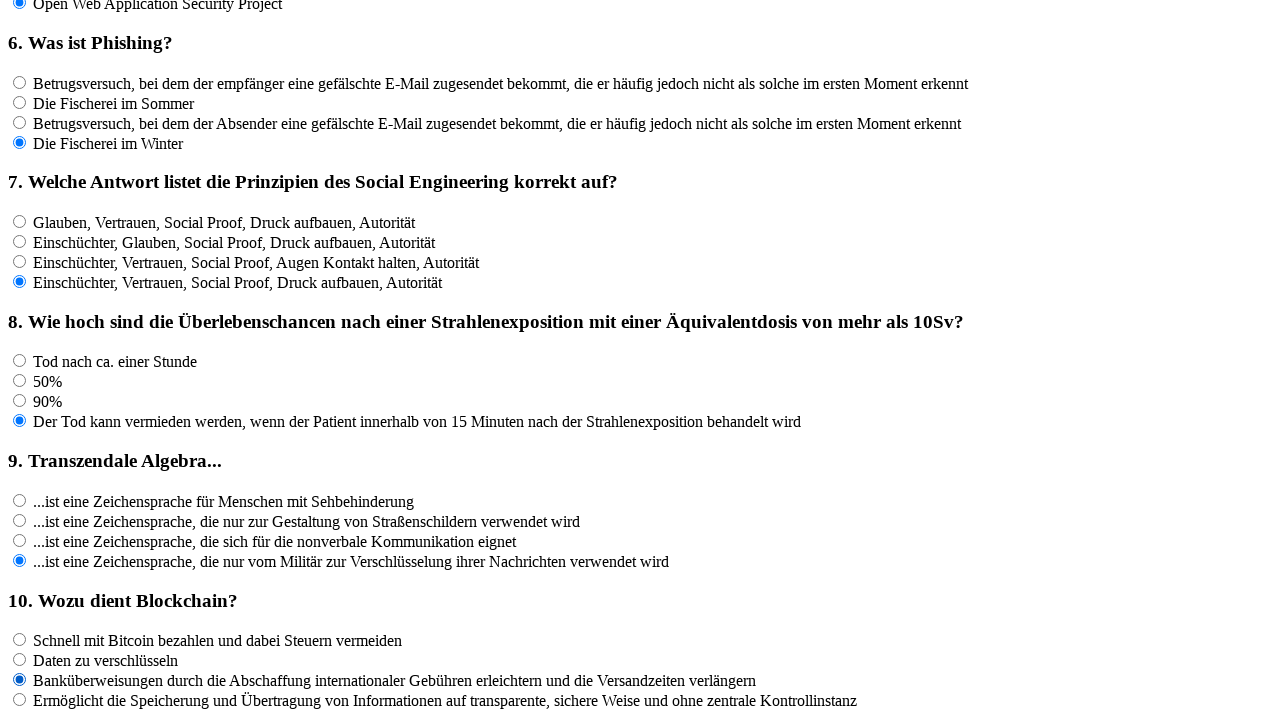

Waited 100ms after clicking answer for question 10
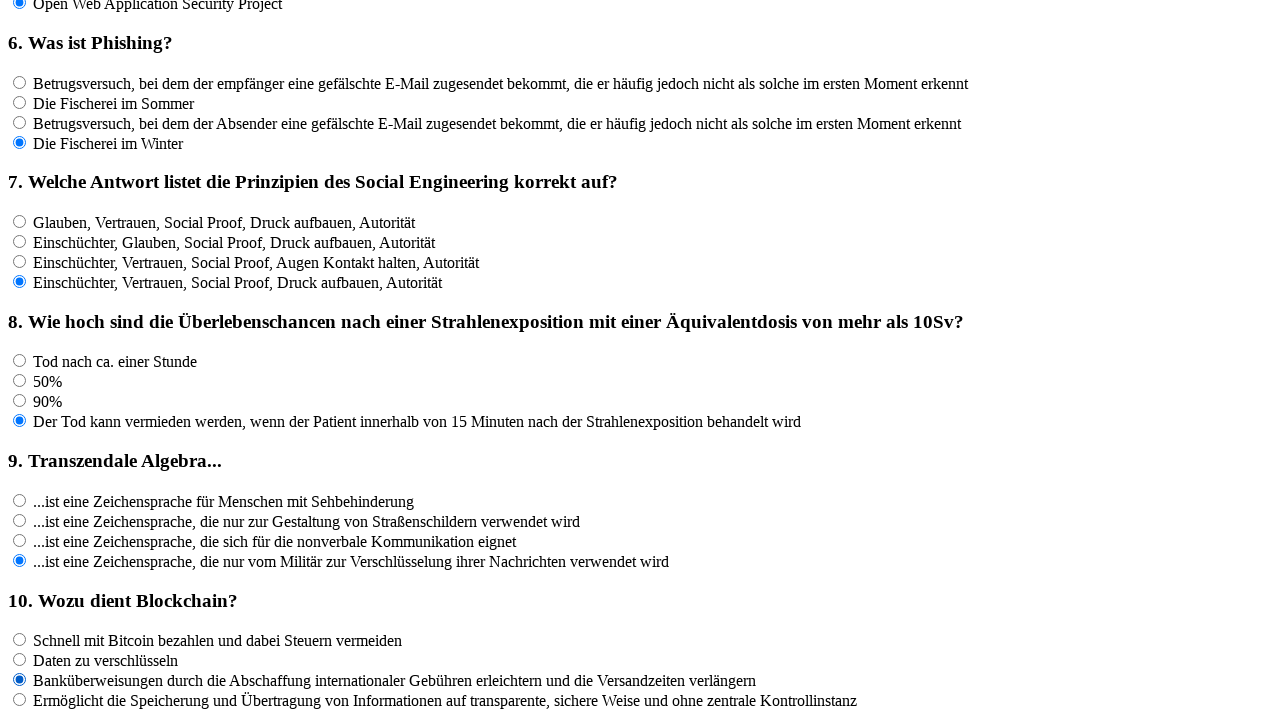

Clicked answer option for question 10 at (20, 700) on input[name='rf10'] >> nth=3
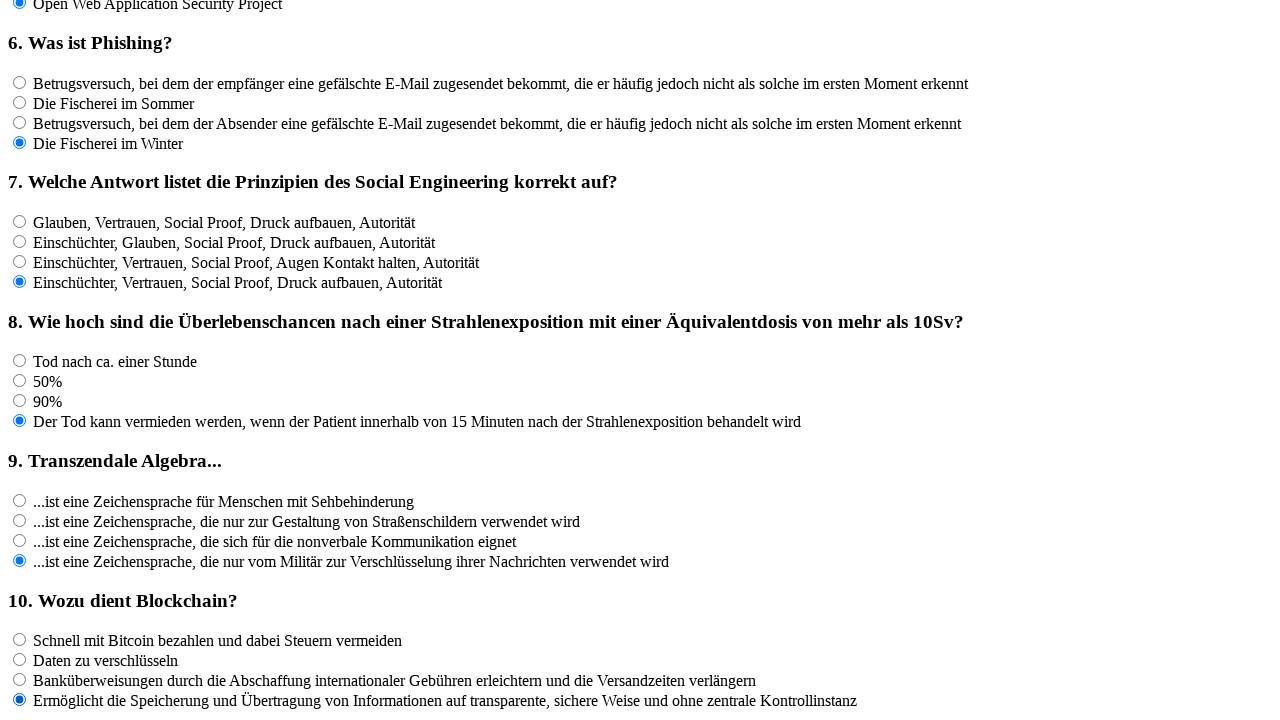

Waited 100ms after clicking answer for question 10
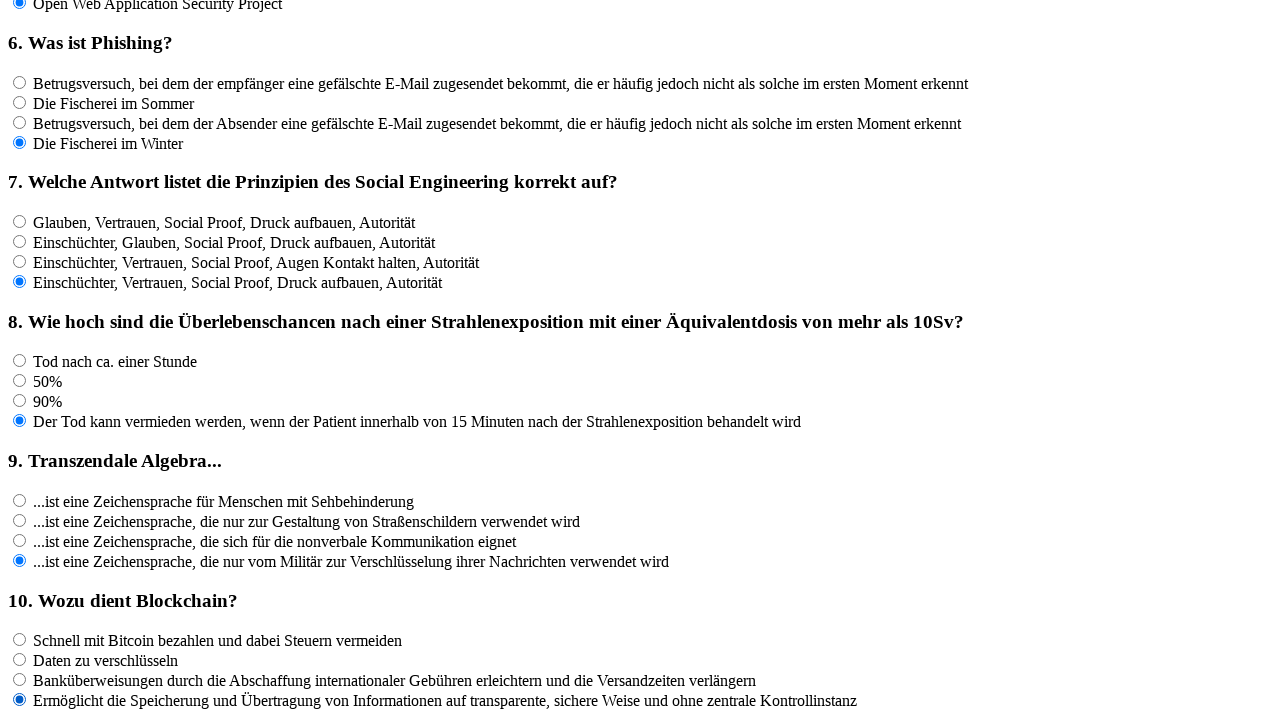

Clicked answer option for question 11 at (20, 463) on input[name='rf11'] >> nth=0
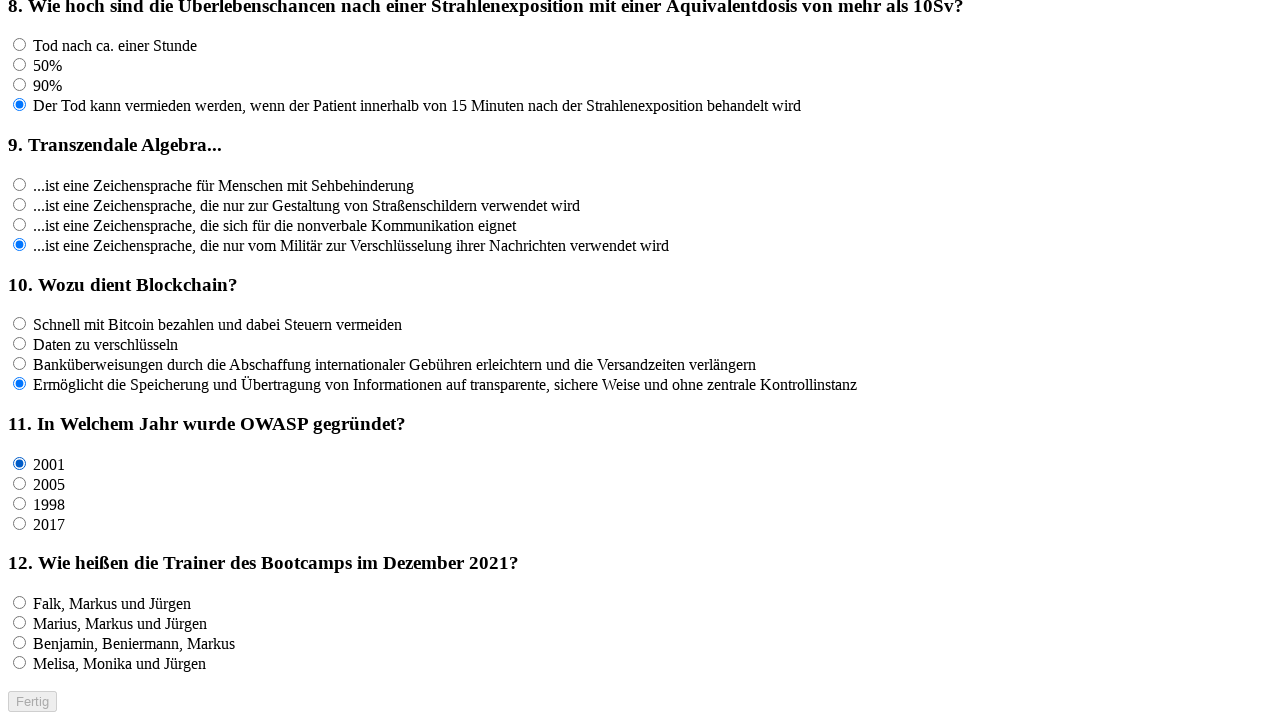

Waited 100ms after clicking answer for question 11
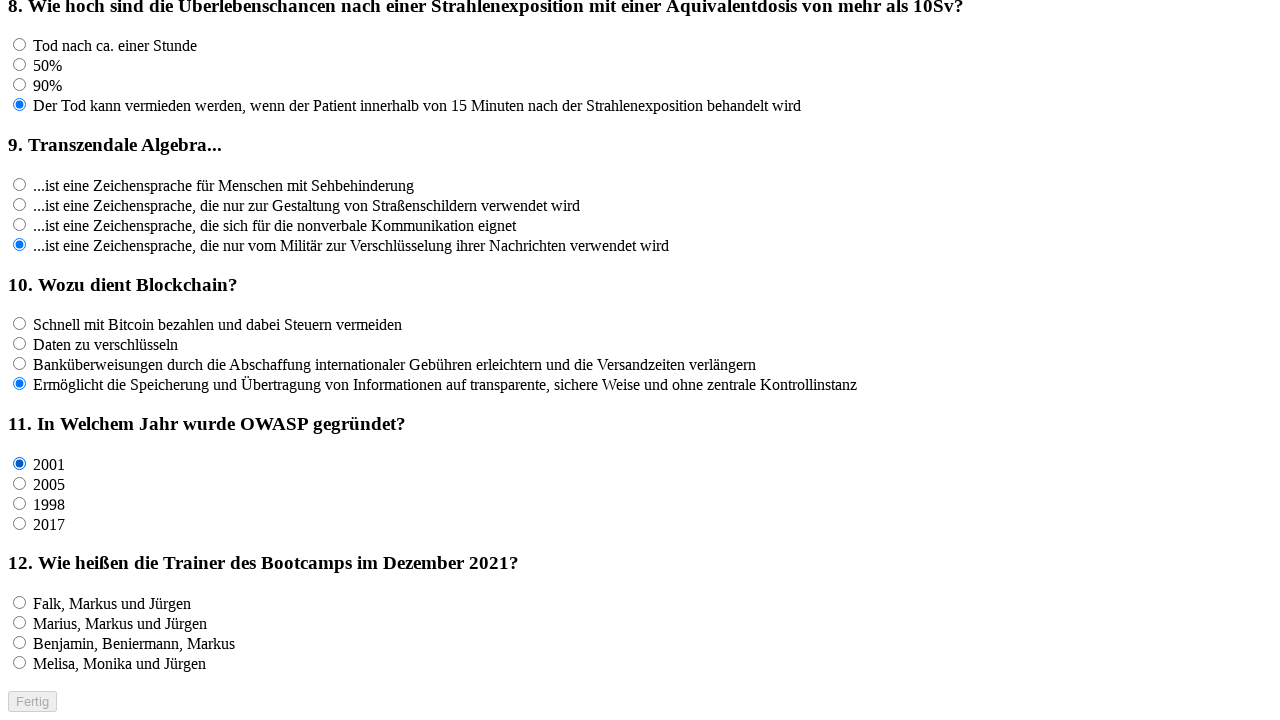

Clicked answer option for question 11 at (20, 483) on input[name='rf11'] >> nth=1
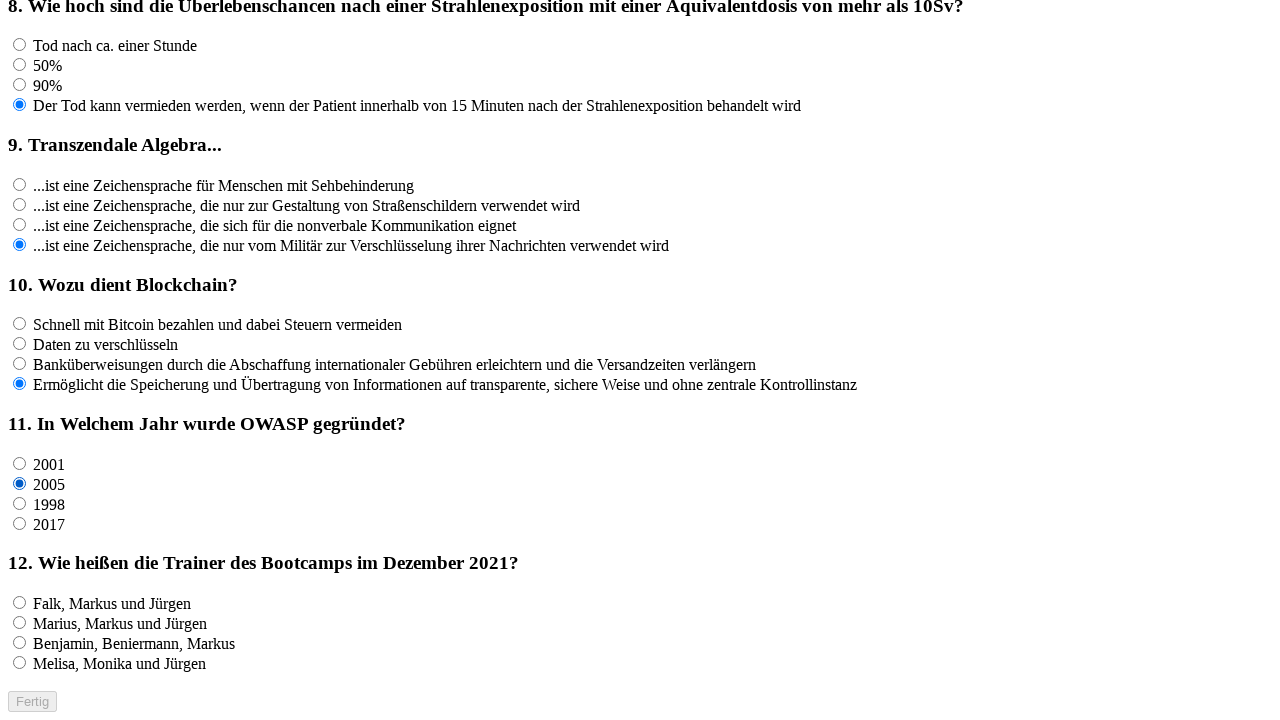

Waited 100ms after clicking answer for question 11
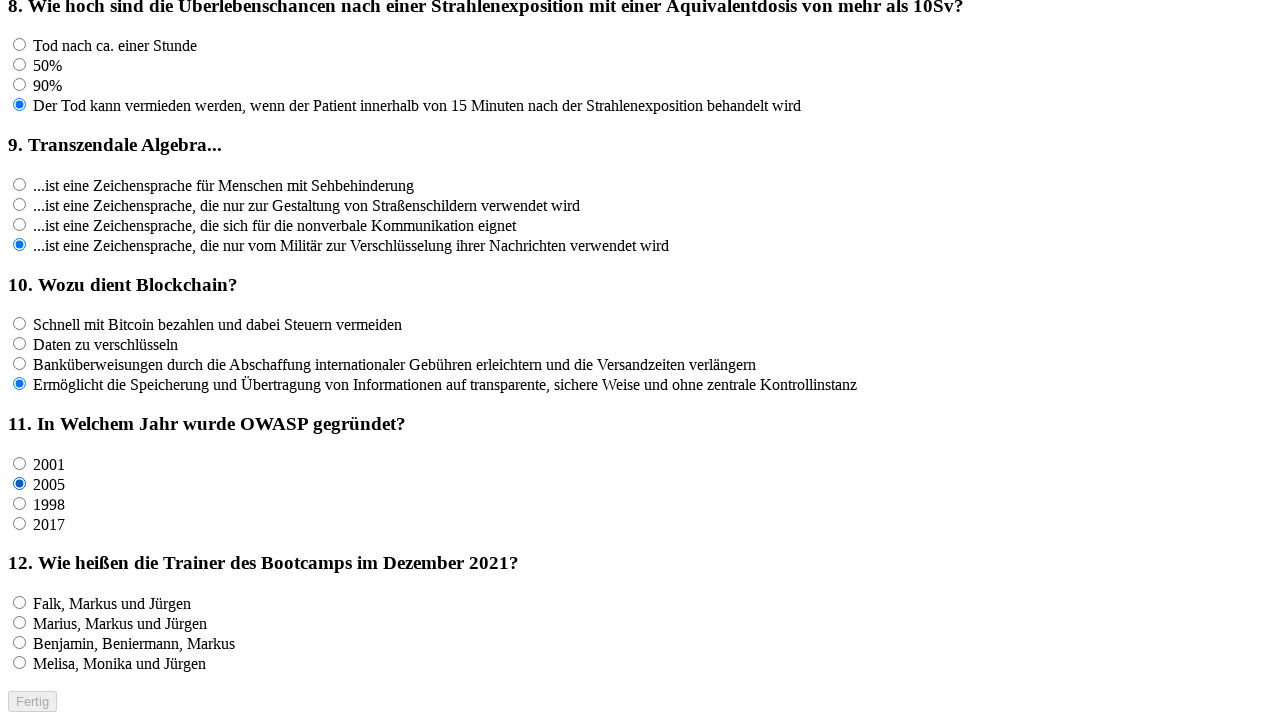

Clicked answer option for question 11 at (20, 503) on input[name='rf11'] >> nth=2
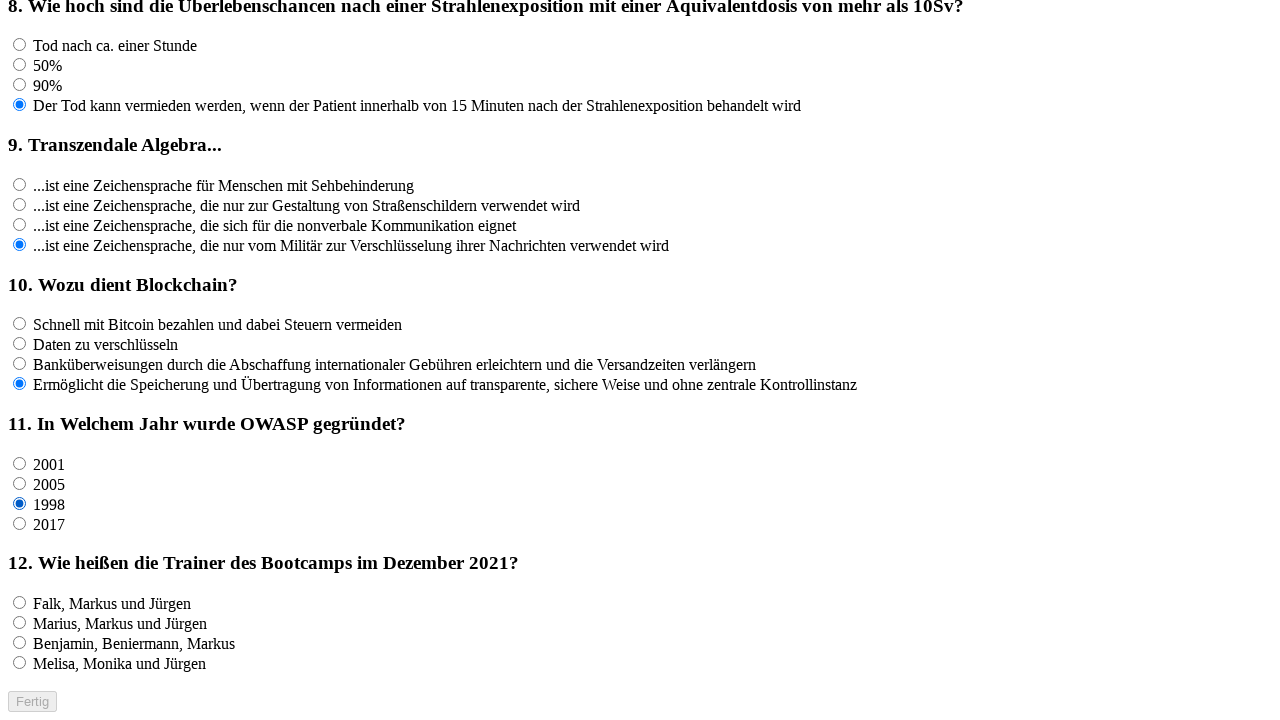

Waited 100ms after clicking answer for question 11
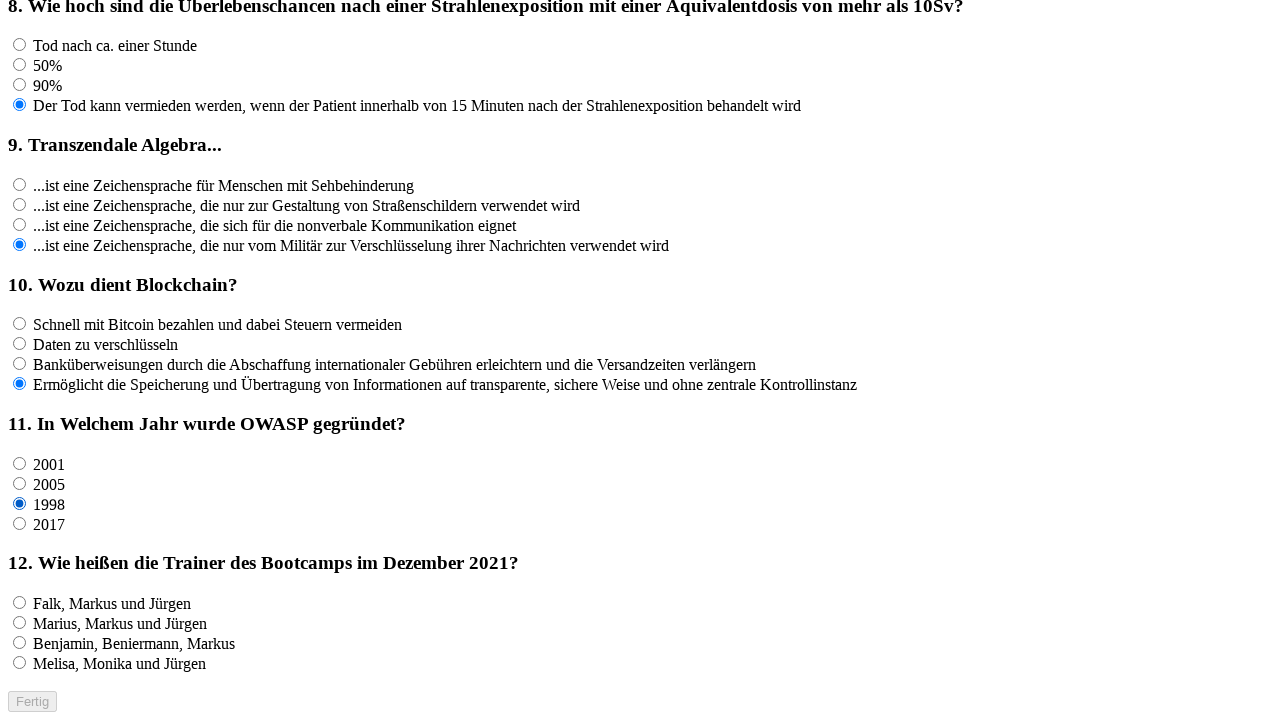

Clicked answer option for question 11 at (20, 523) on input[name='rf11'] >> nth=3
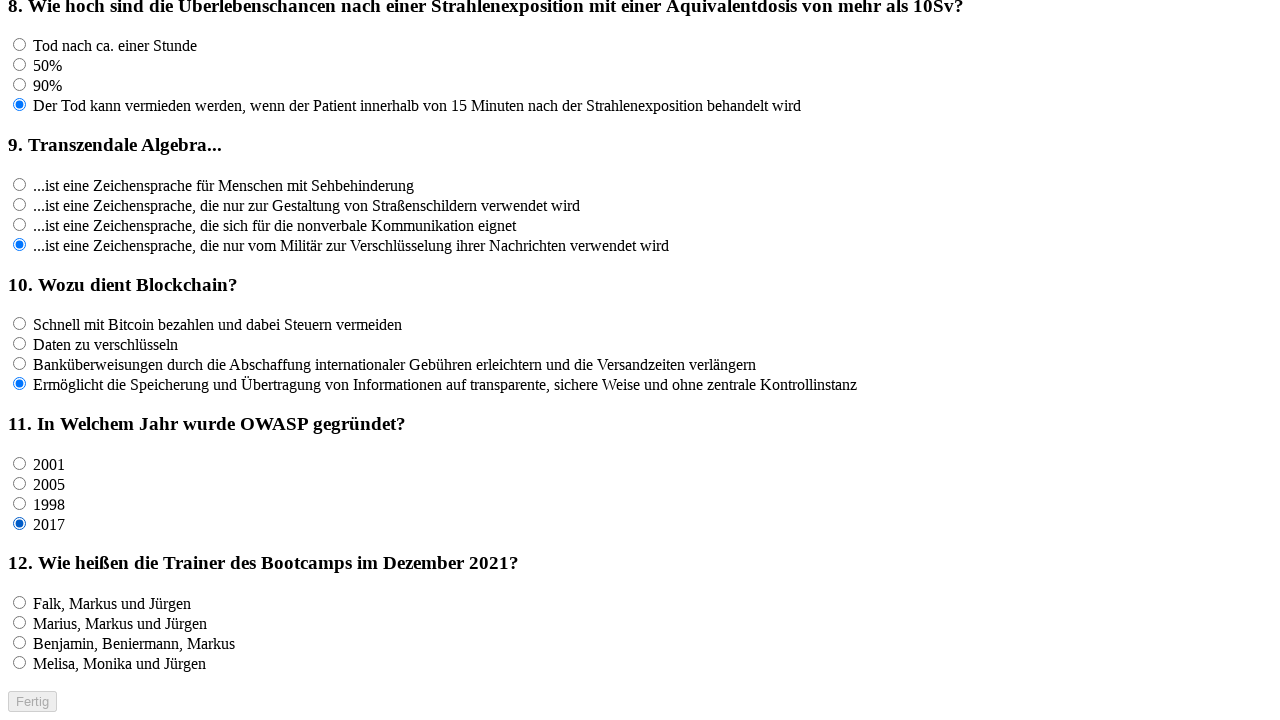

Waited 100ms after clicking answer for question 11
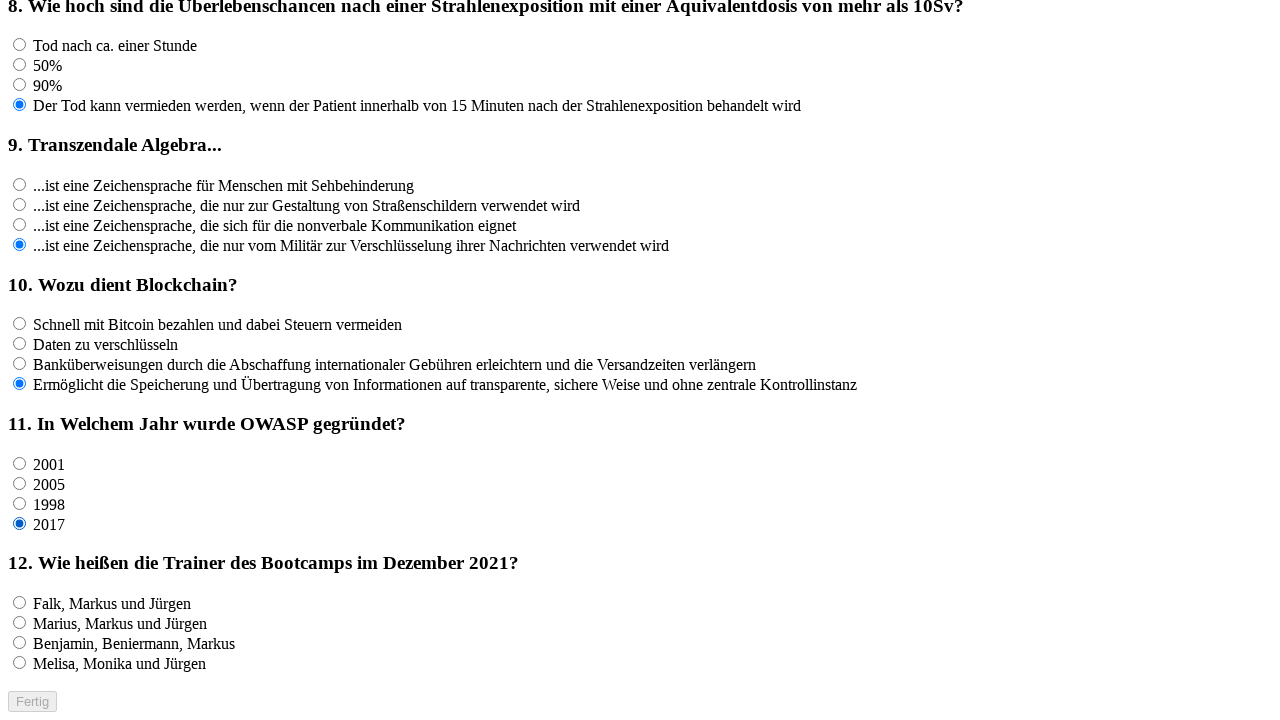

Clicked answer option for question 12 at (20, 603) on input[name='rf12'] >> nth=0
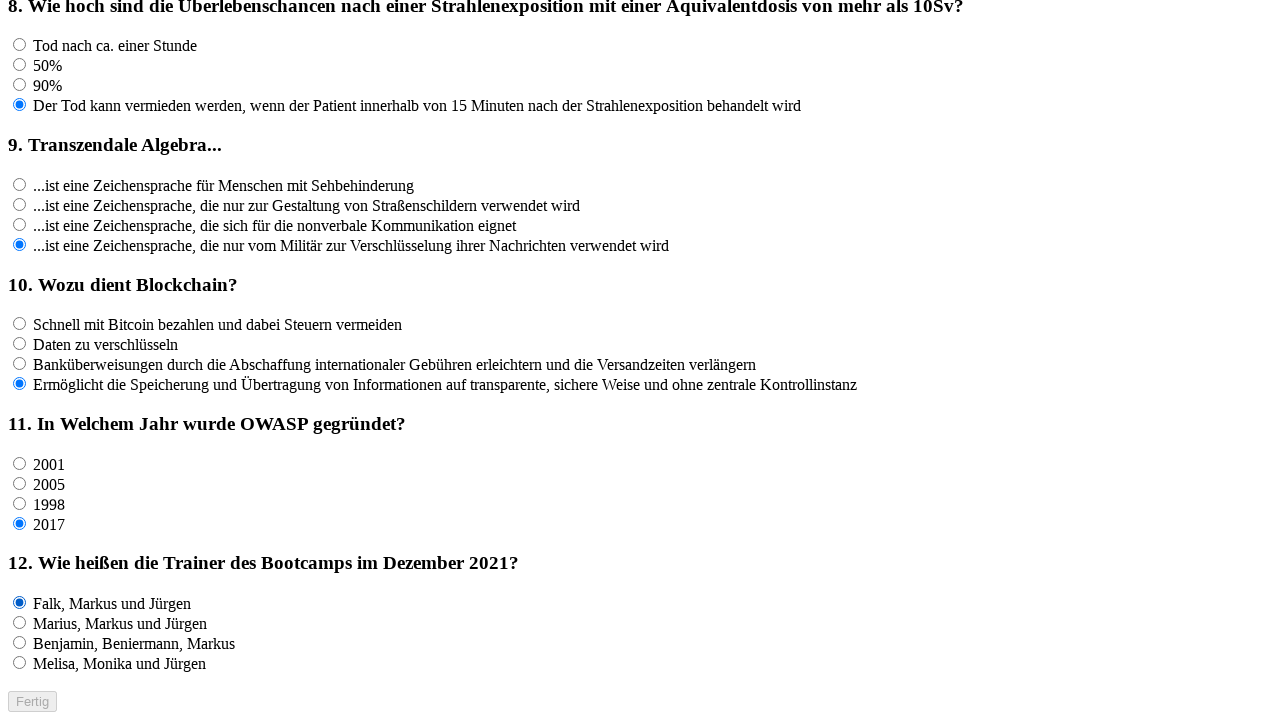

Waited 100ms after clicking answer for question 12
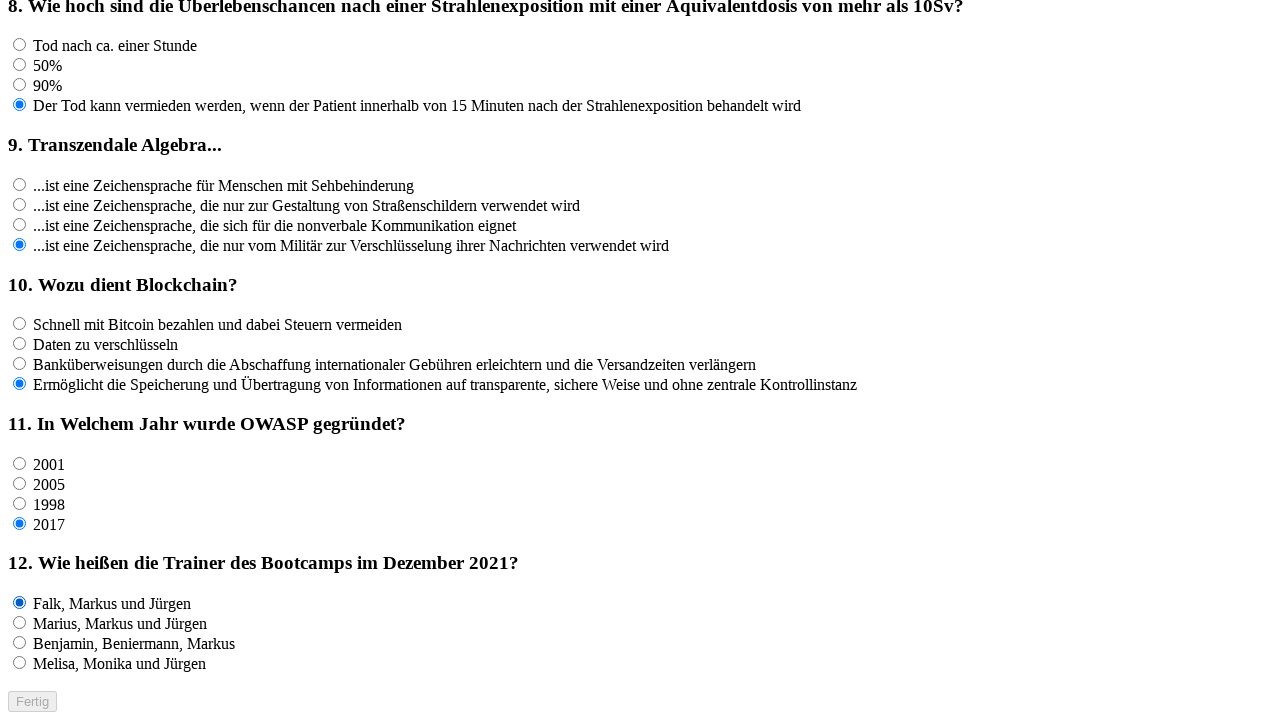

Clicked answer option for question 12 at (20, 623) on input[name='rf12'] >> nth=1
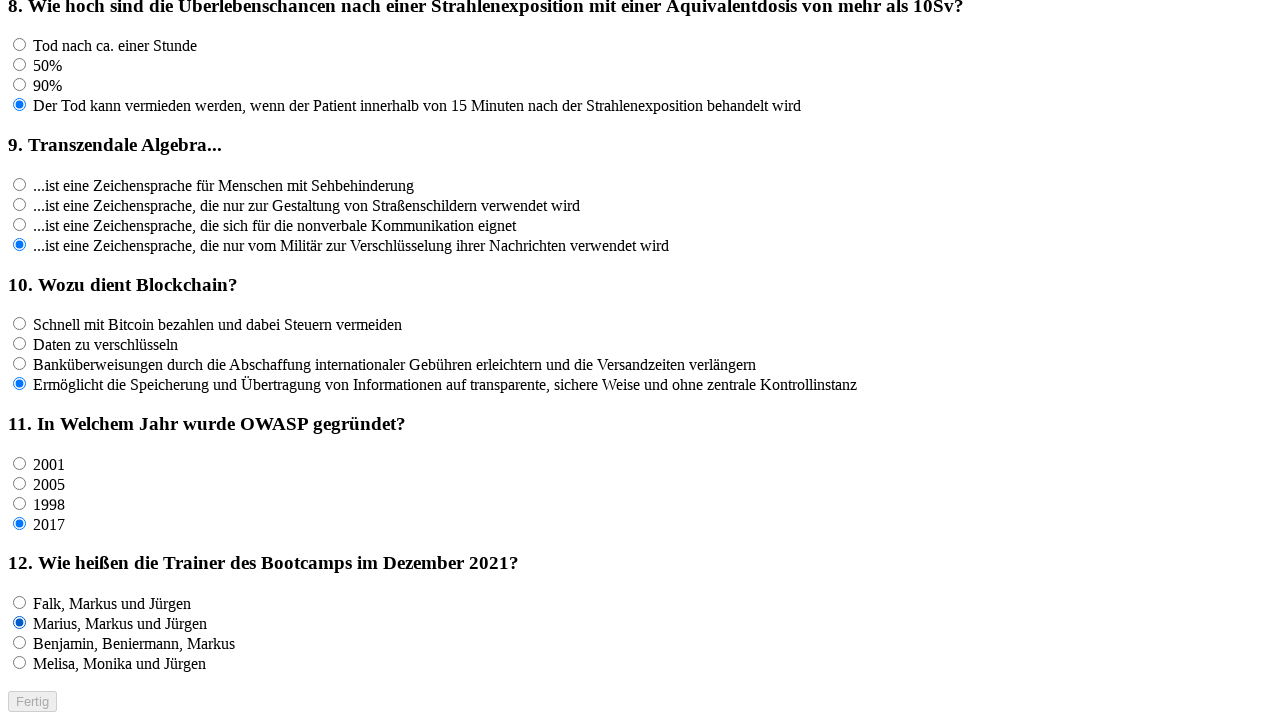

Waited 100ms after clicking answer for question 12
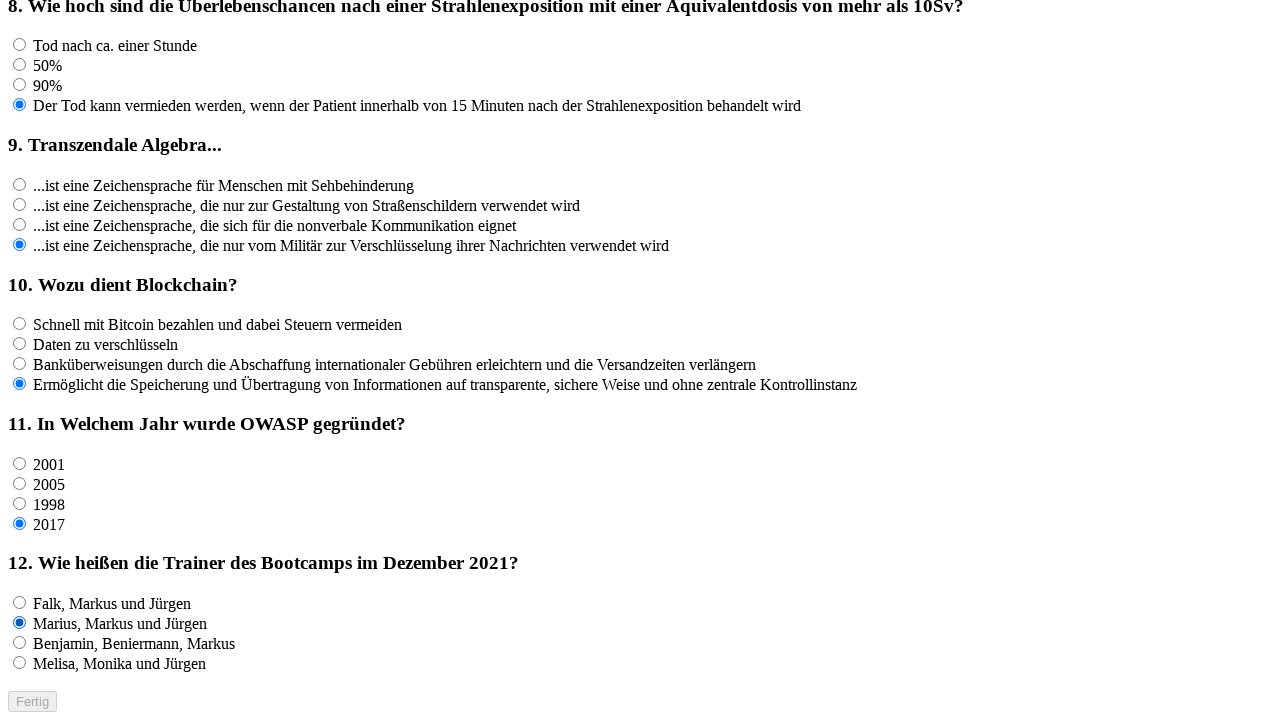

Clicked answer option for question 12 at (20, 643) on input[name='rf12'] >> nth=2
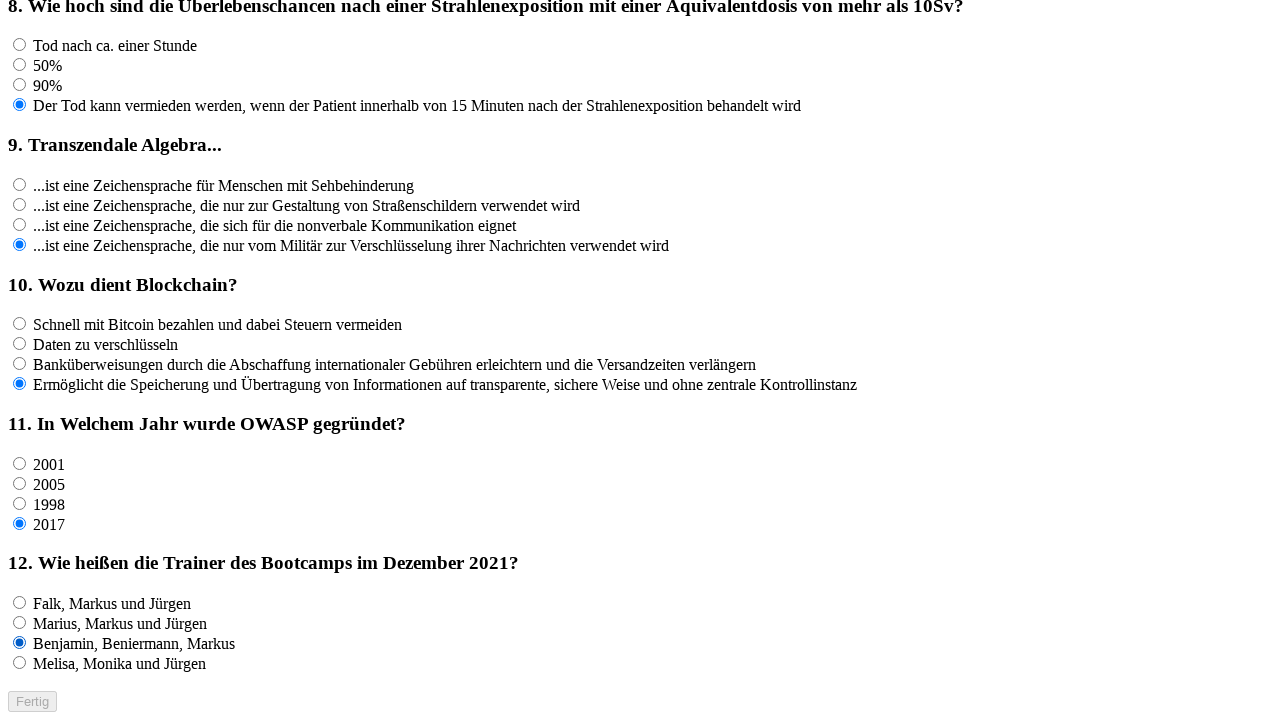

Waited 100ms after clicking answer for question 12
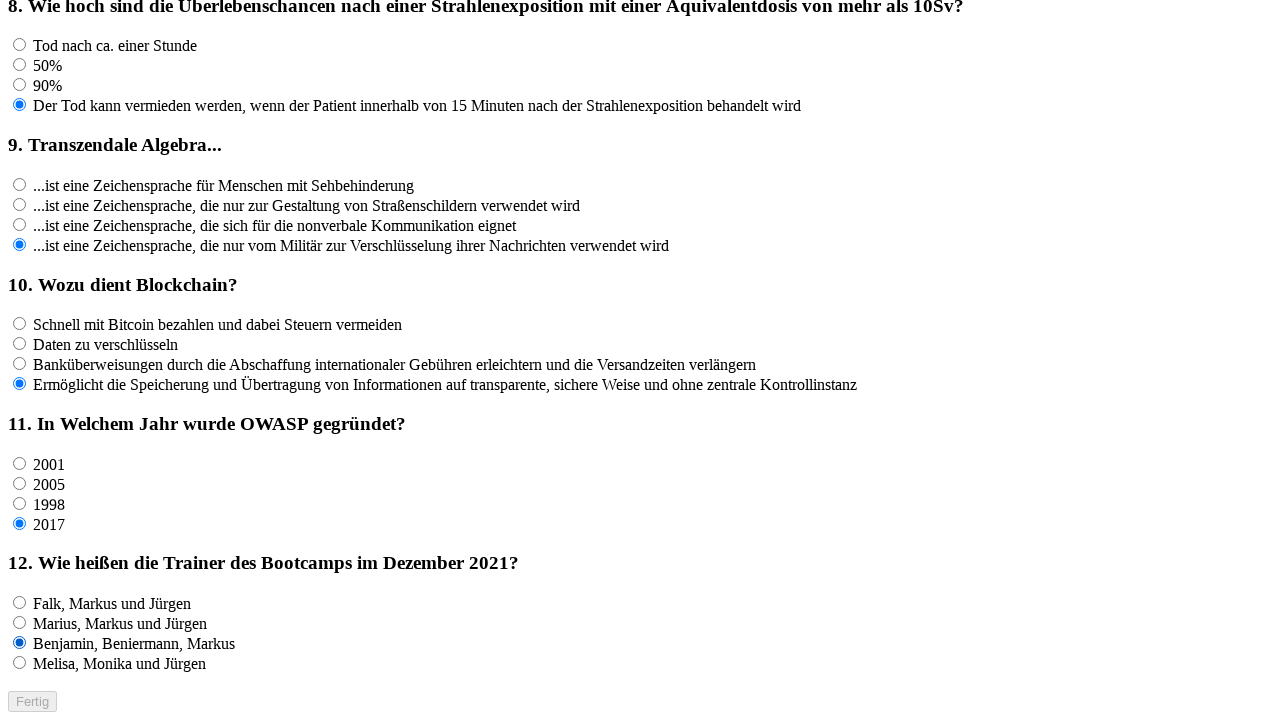

Clicked answer option for question 12 at (20, 663) on input[name='rf12'] >> nth=3
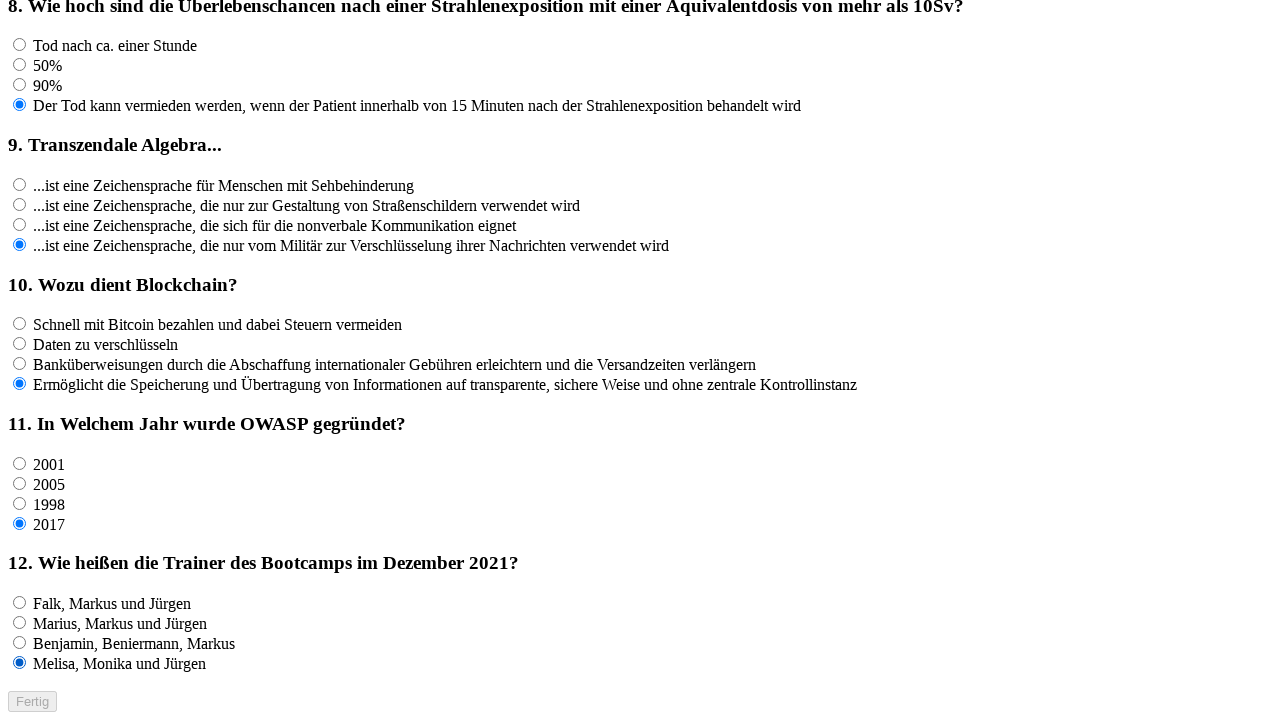

Waited 100ms after clicking answer for question 12
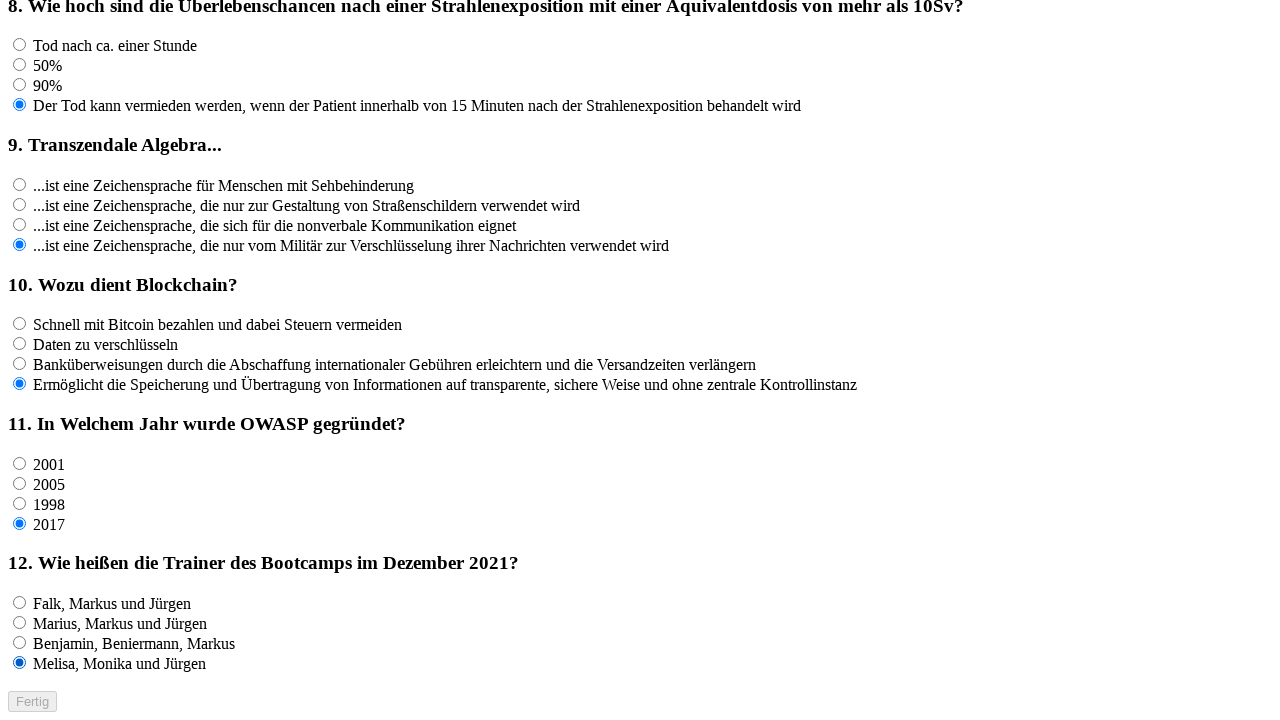

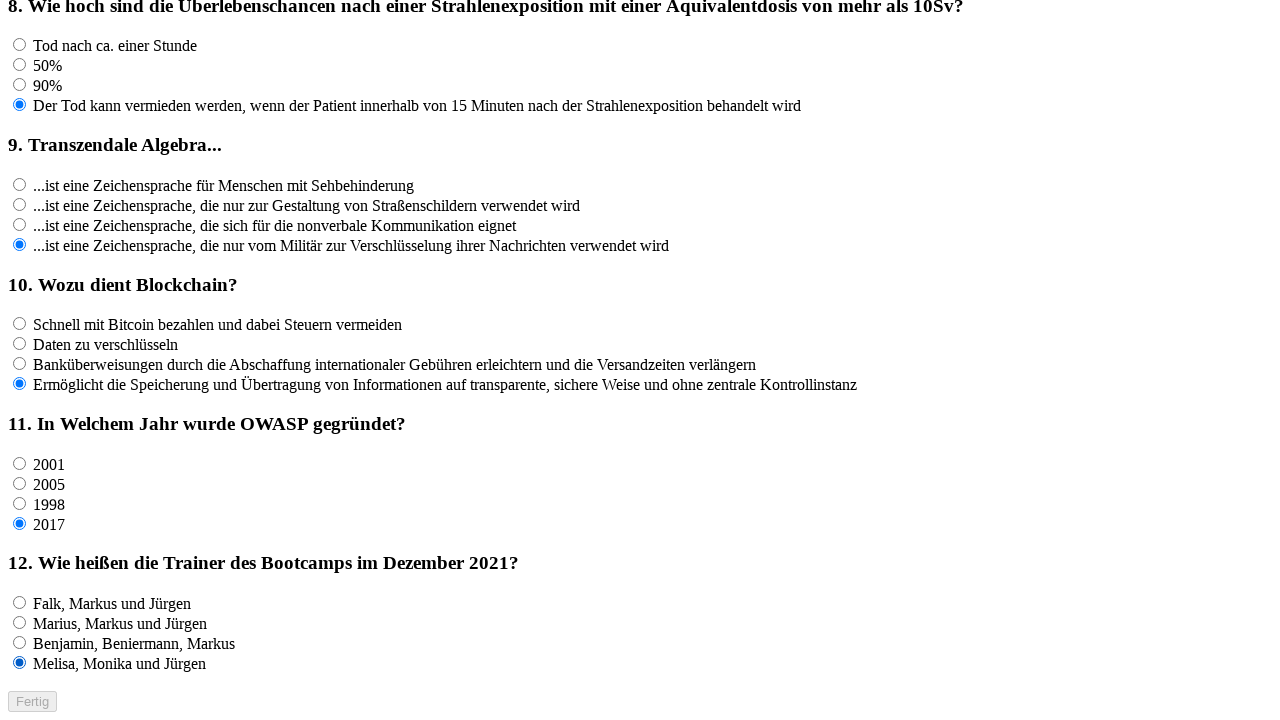